Navigates to Glastonbury ticket page and refreshes until the queue page changes to show additional content

Starting URL: https://glastonbury.seetickets.com/content/extras

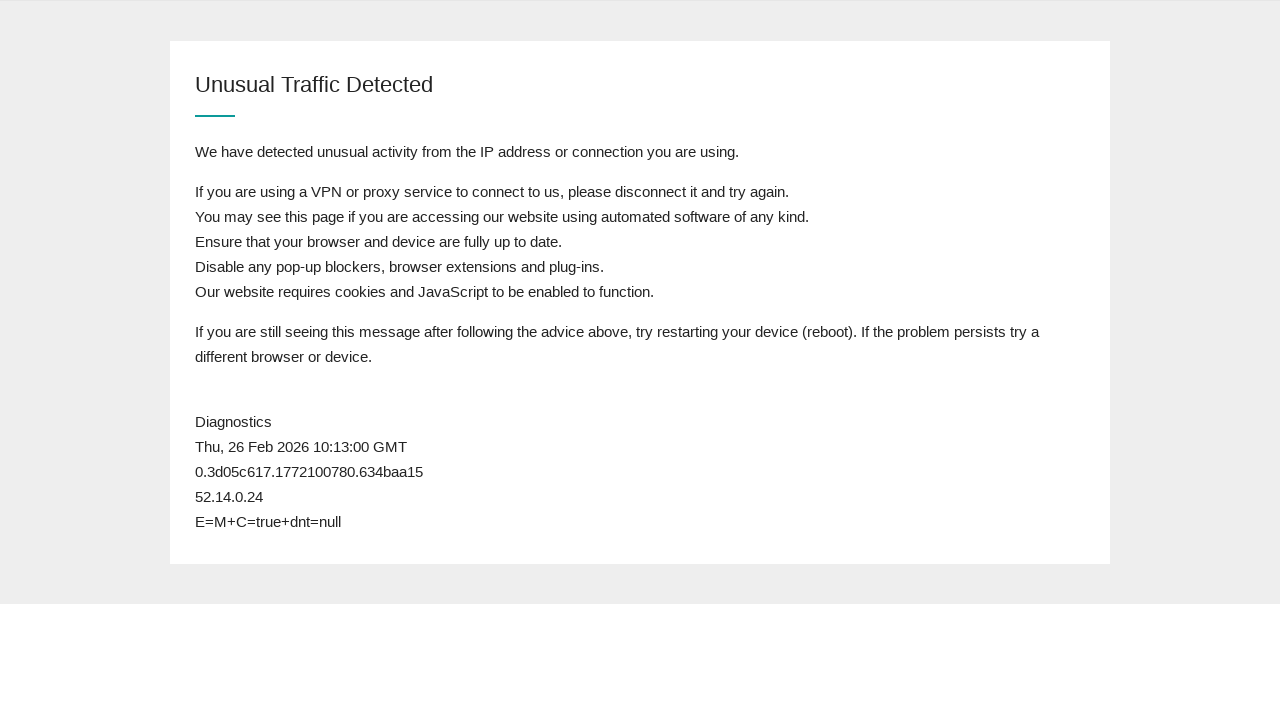

Reloaded the page
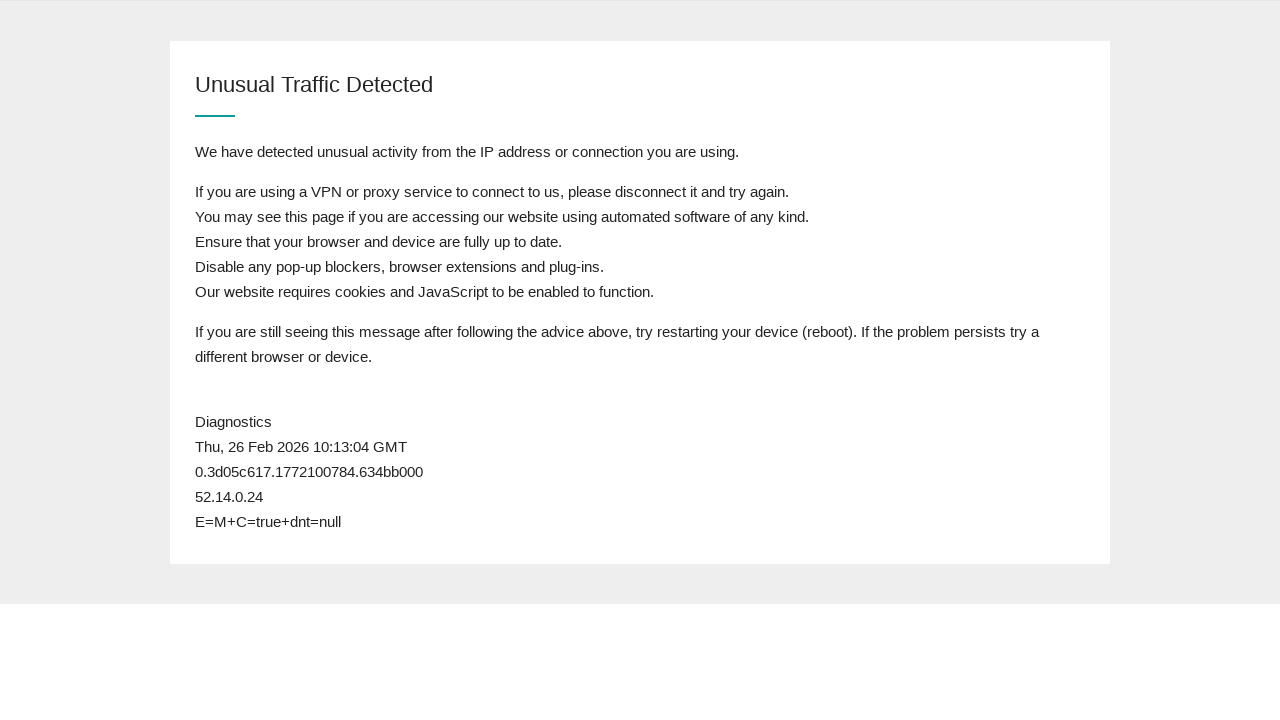

Page body loaded
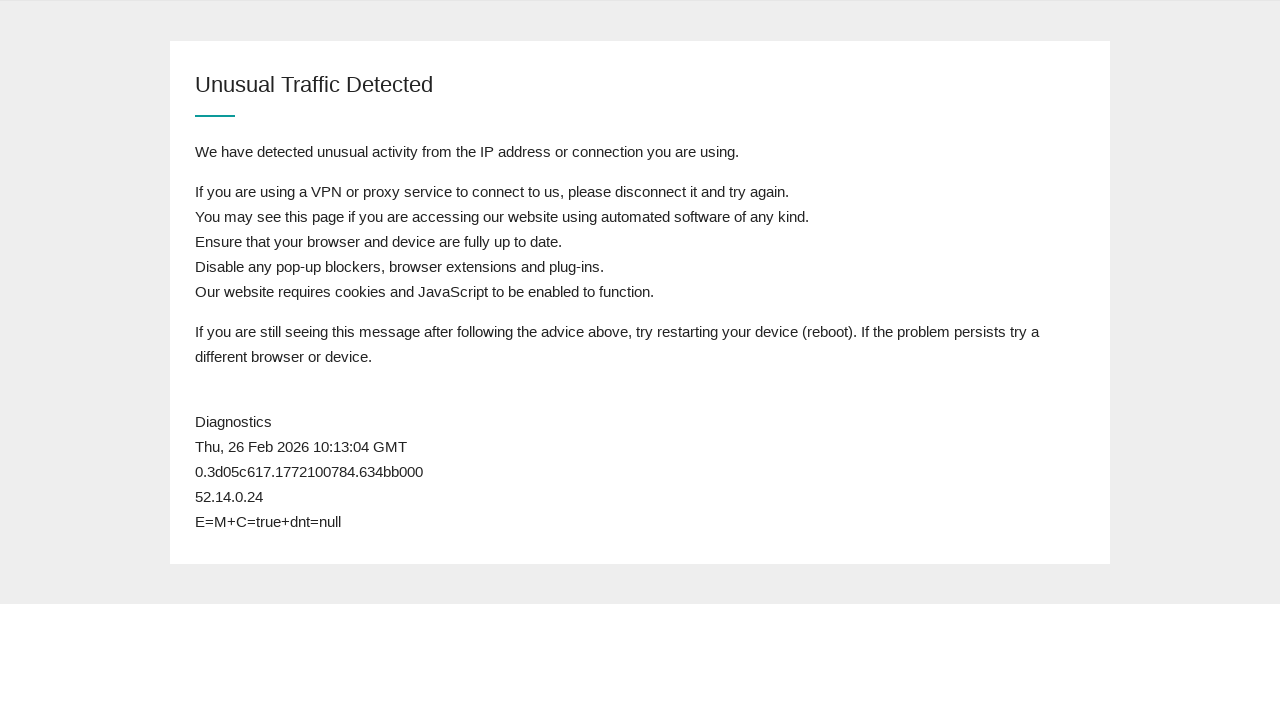

Retrieved page content to check for queue status
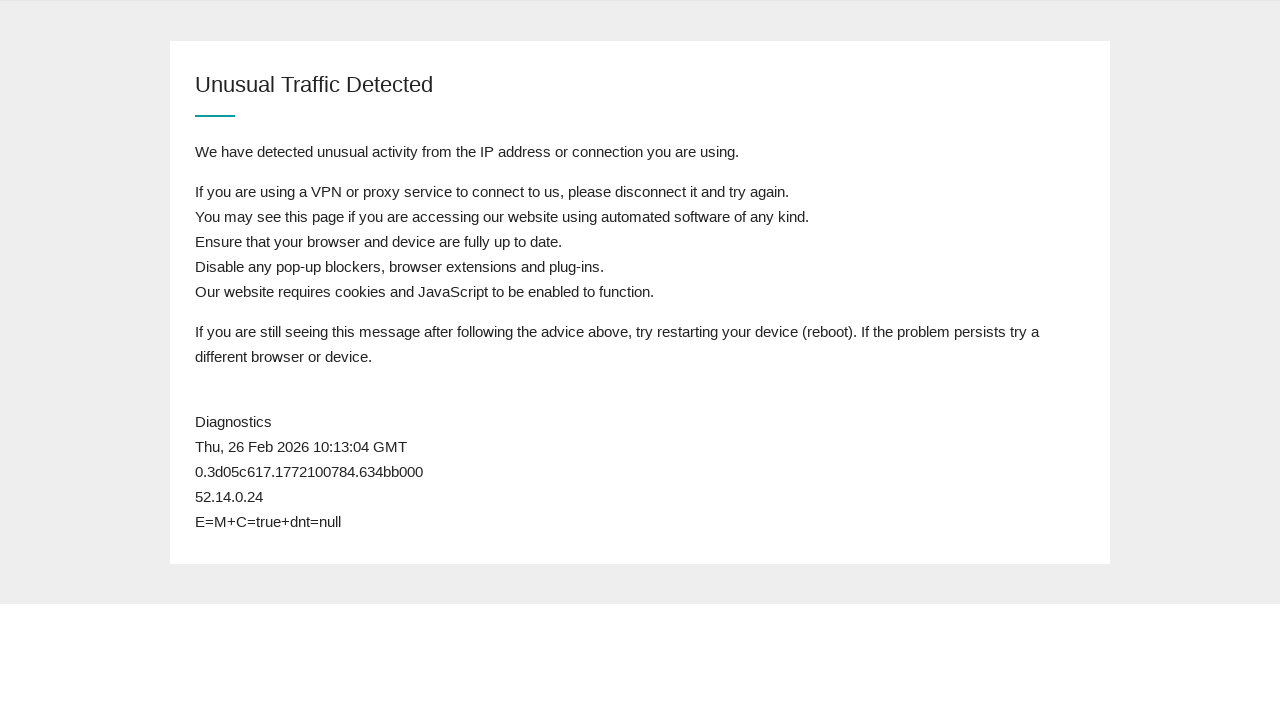

Waited 1 second before next refresh attempt
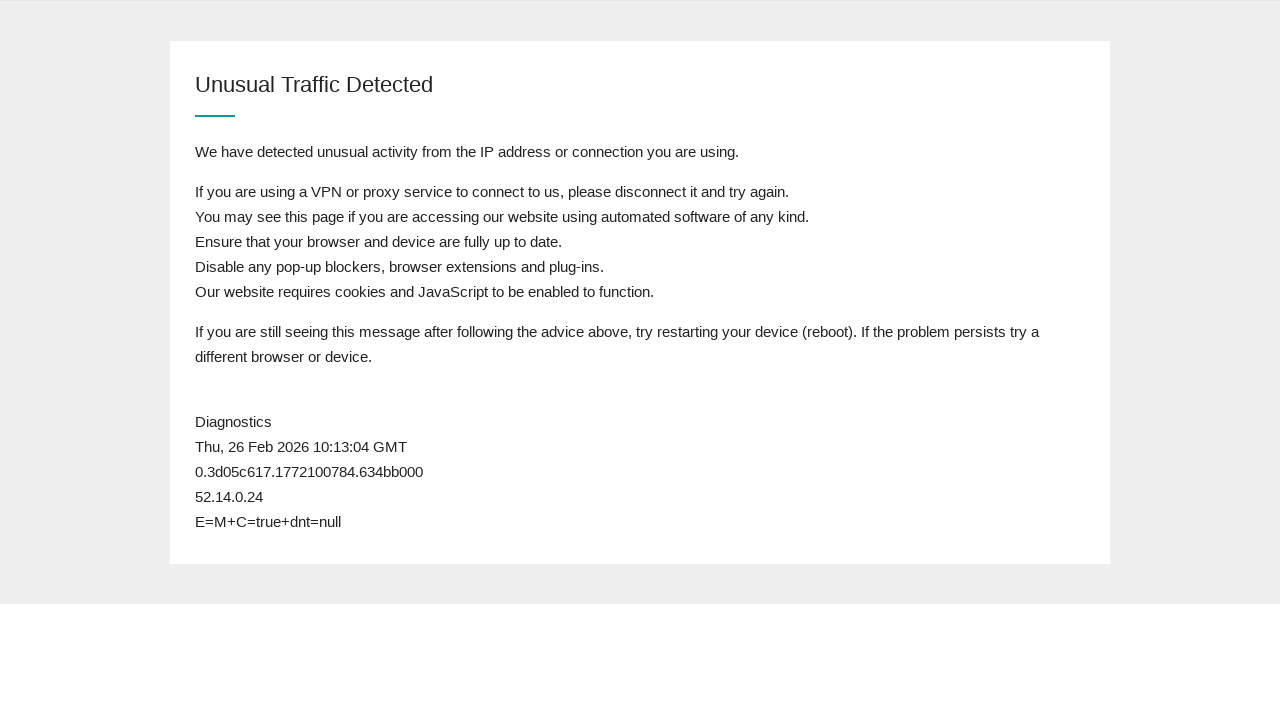

Reloaded the page
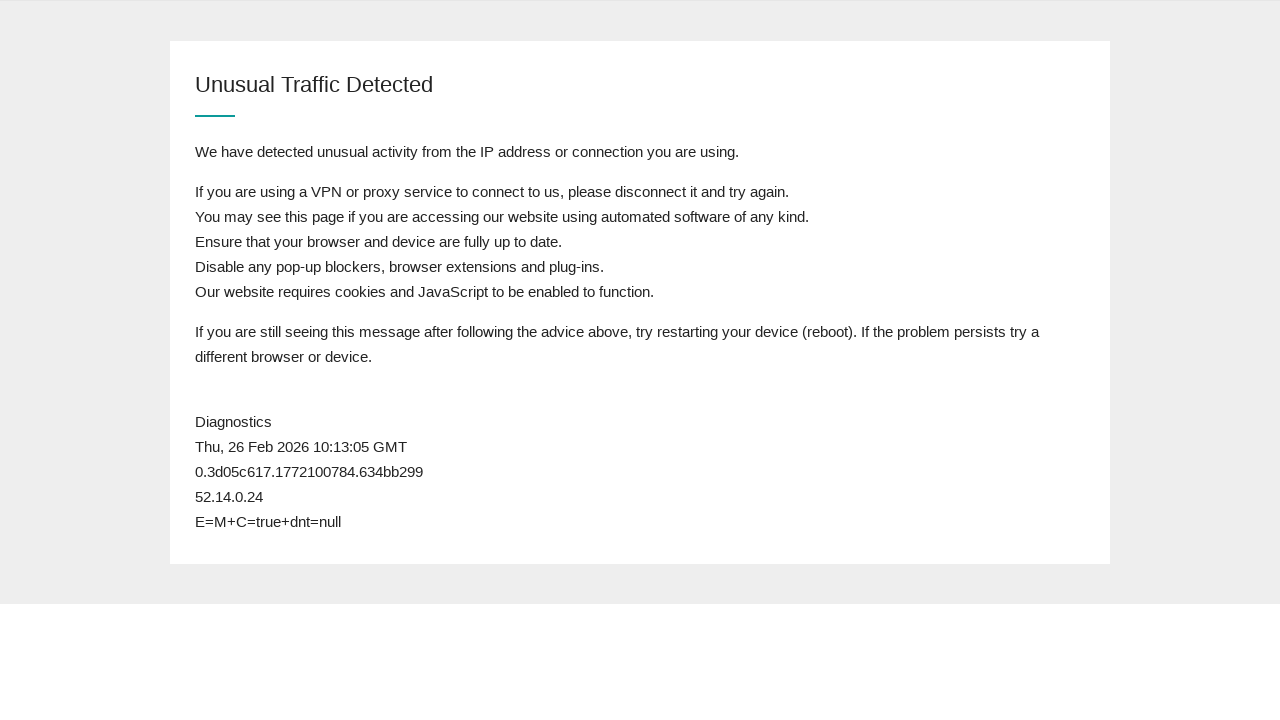

Page body loaded
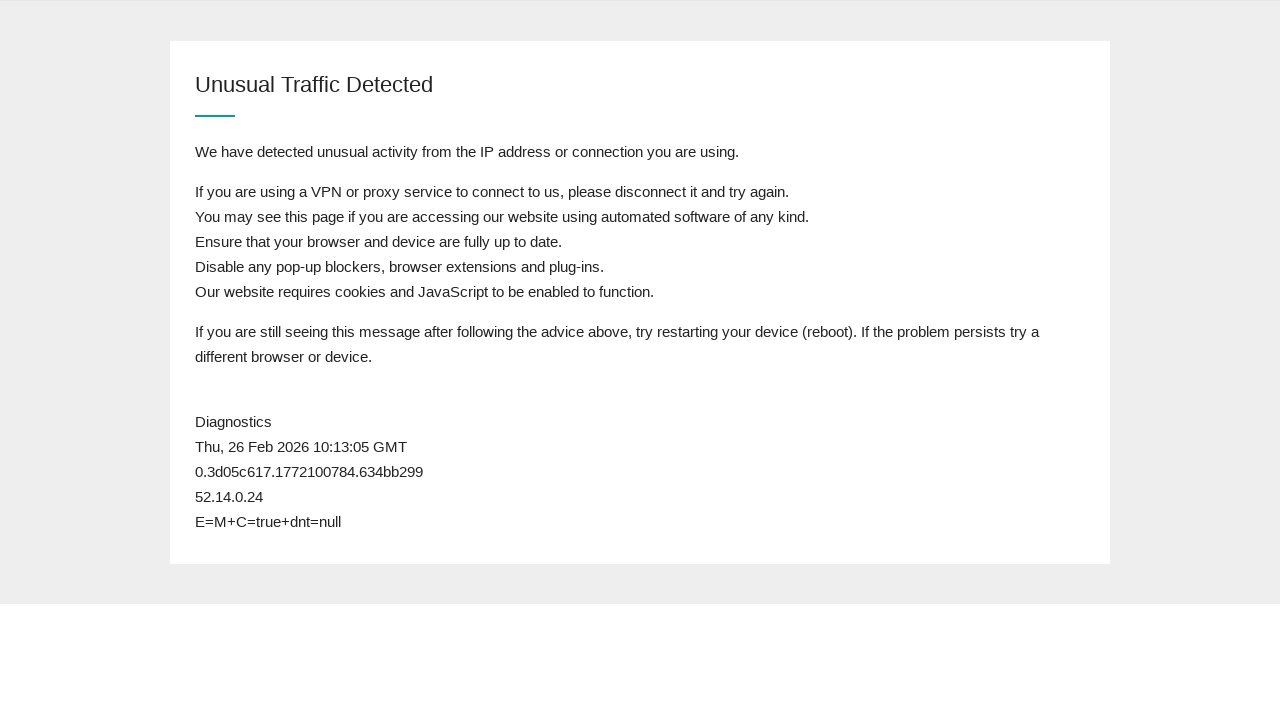

Retrieved page content to check for queue status
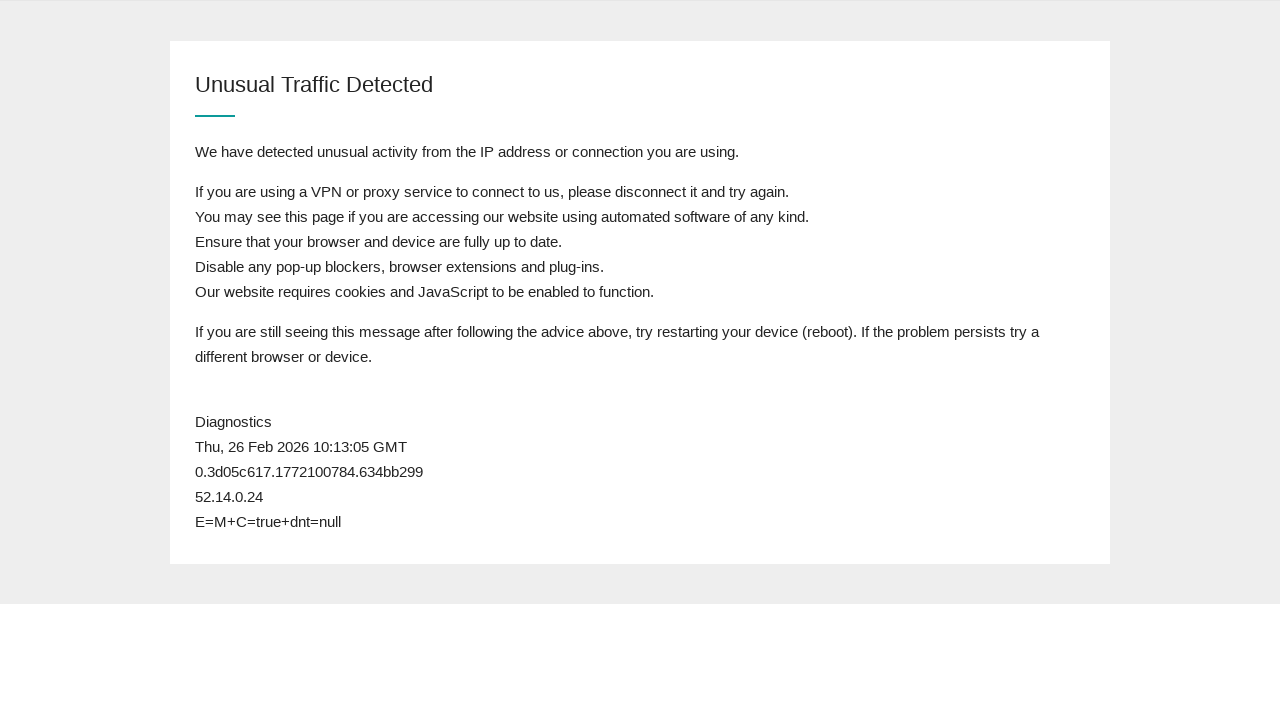

Waited 1 second before next refresh attempt
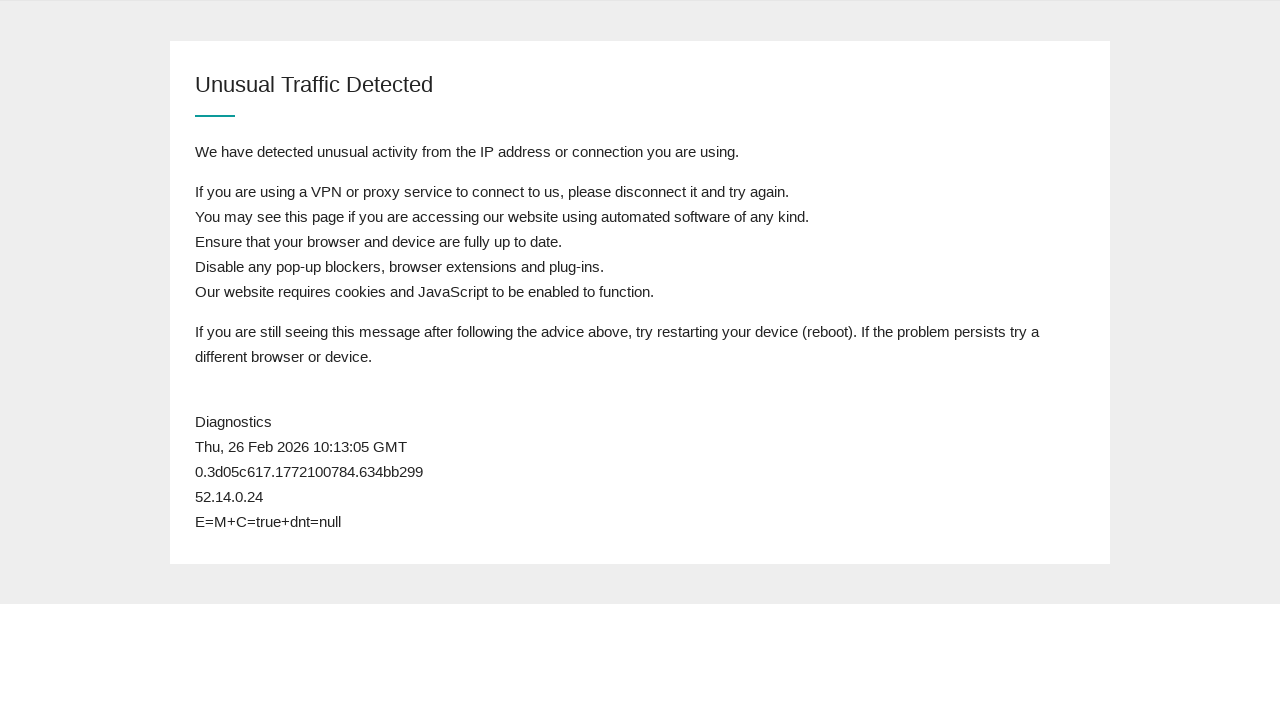

Reloaded the page
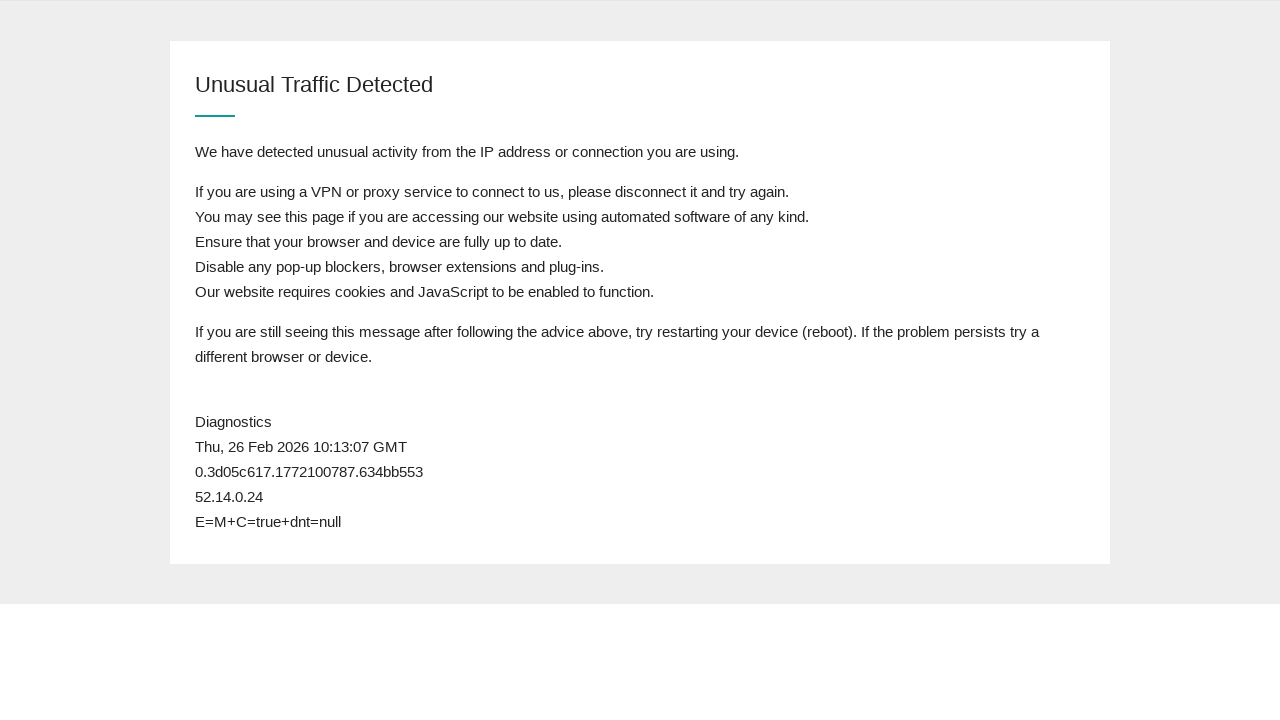

Page body loaded
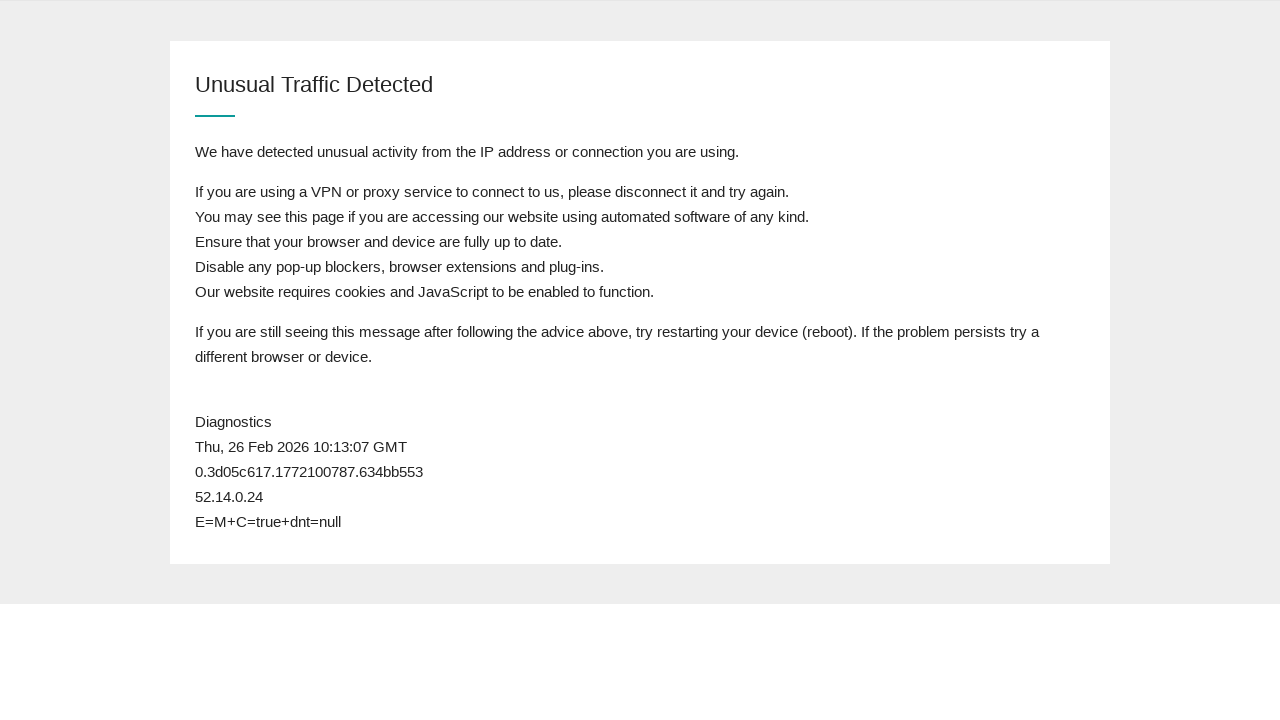

Retrieved page content to check for queue status
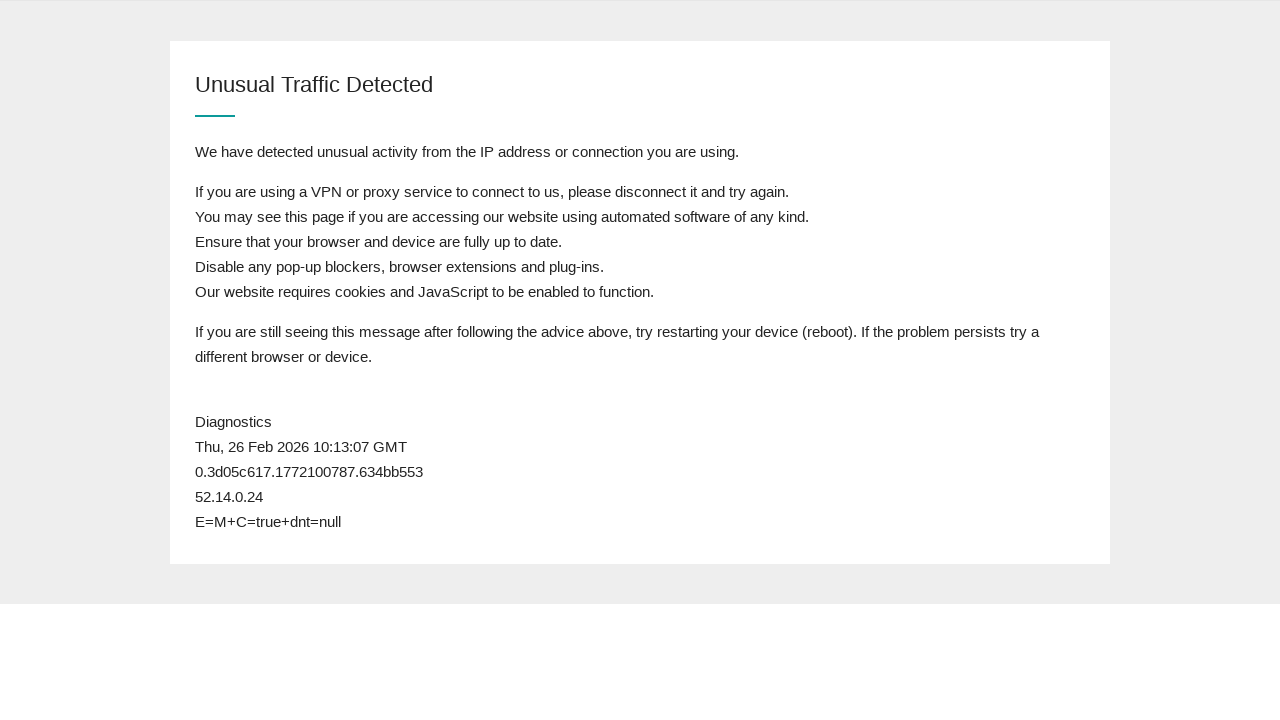

Waited 1 second before next refresh attempt
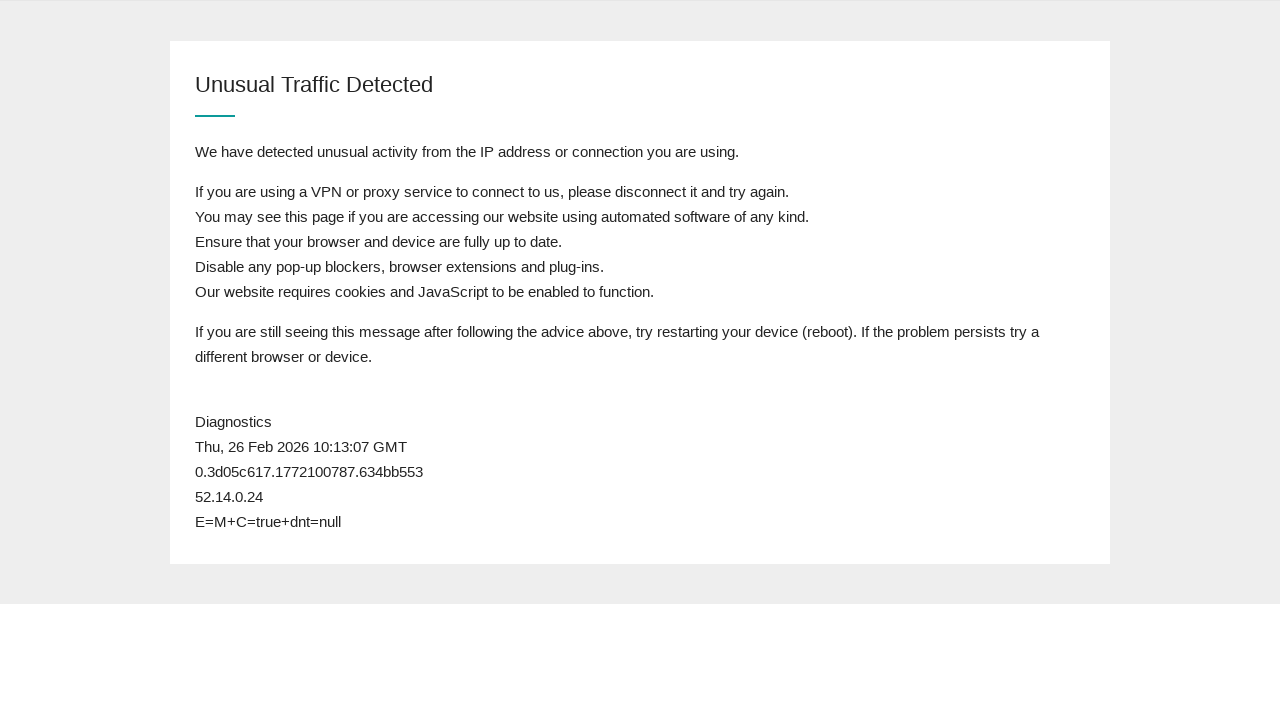

Reloaded the page
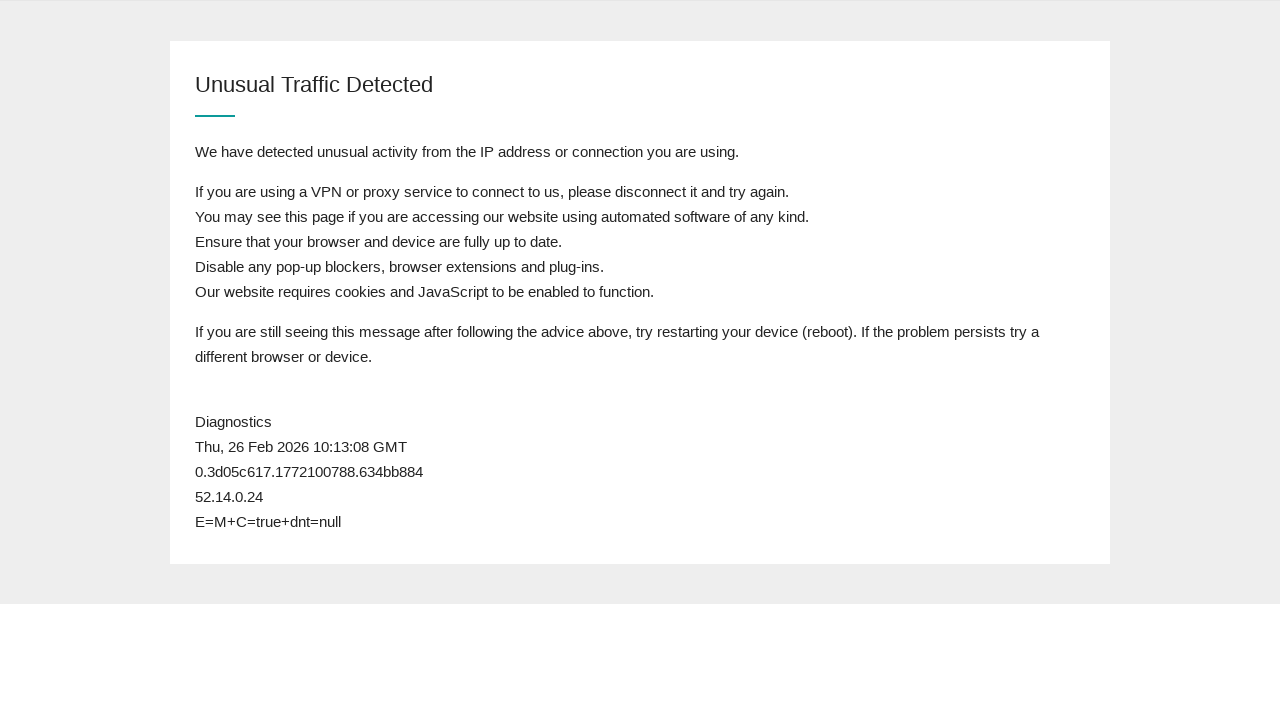

Page body loaded
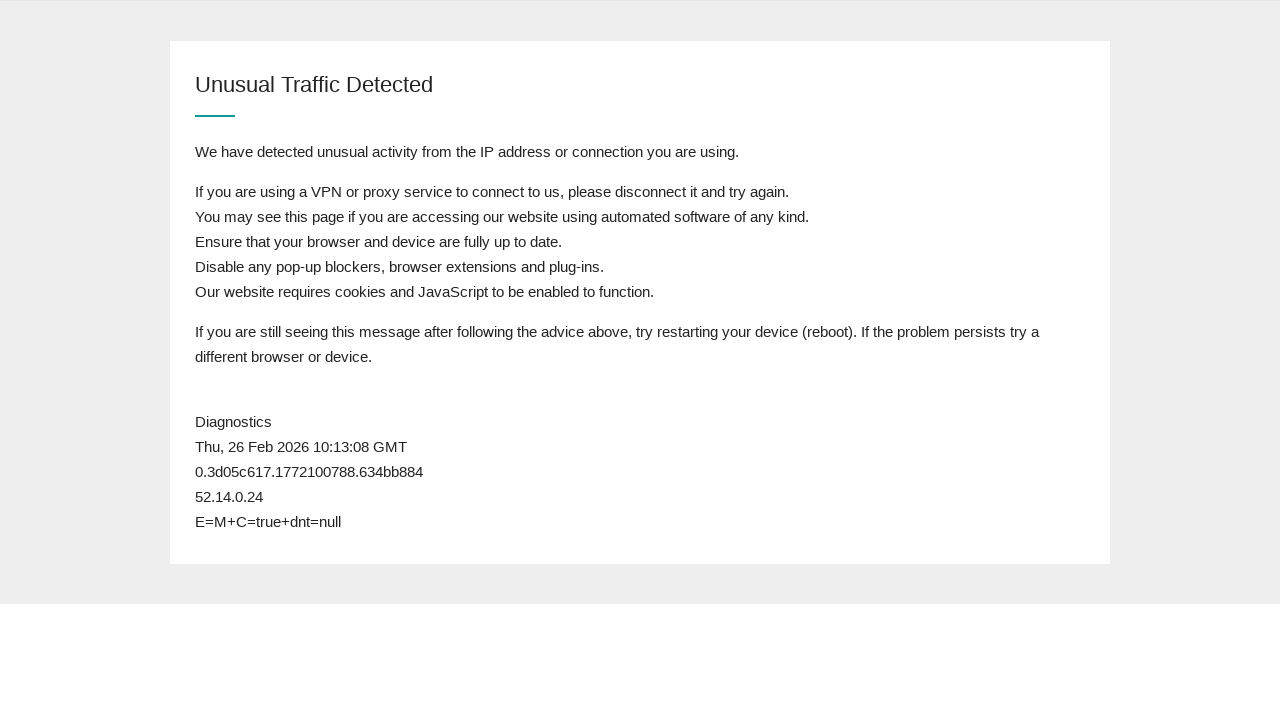

Retrieved page content to check for queue status
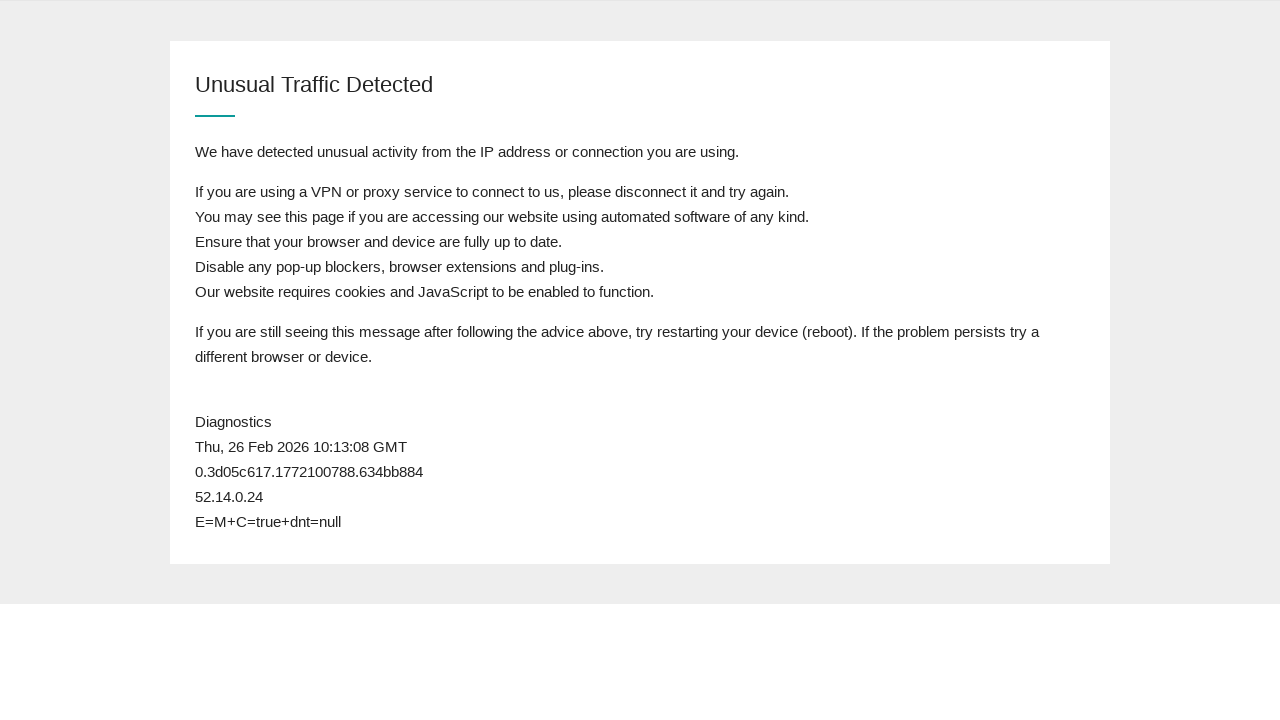

Waited 1 second before next refresh attempt
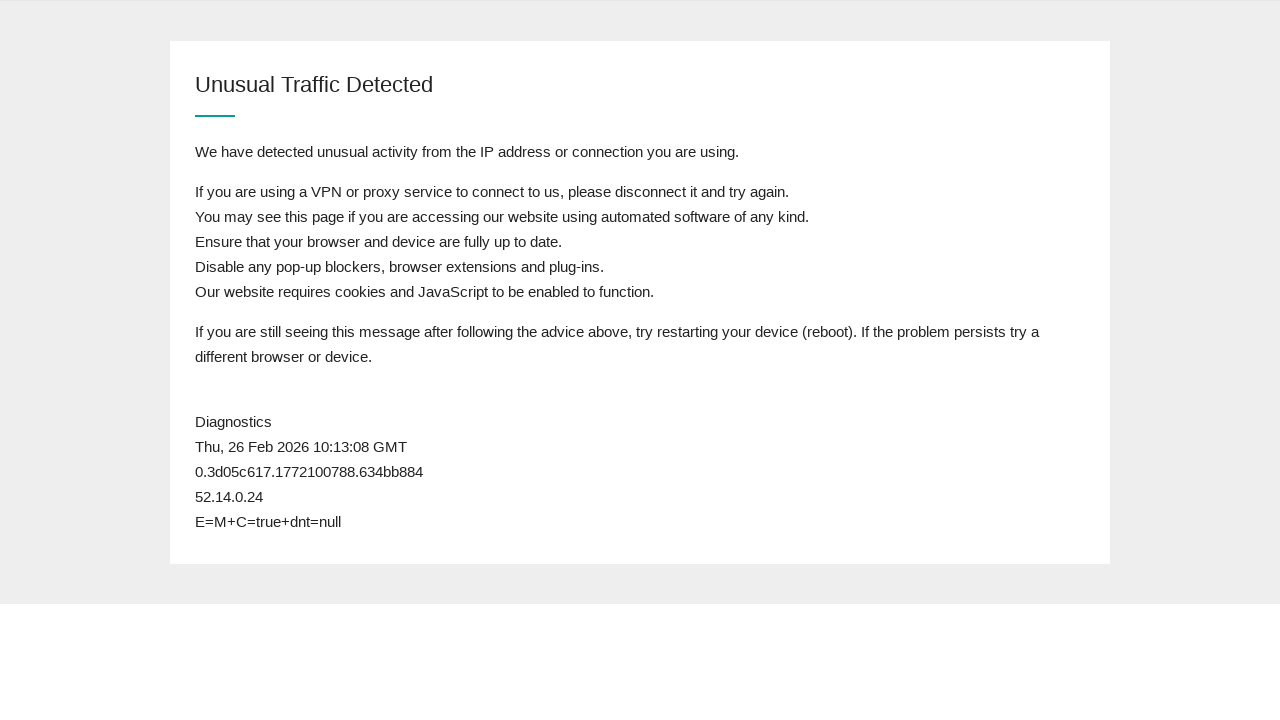

Reloaded the page
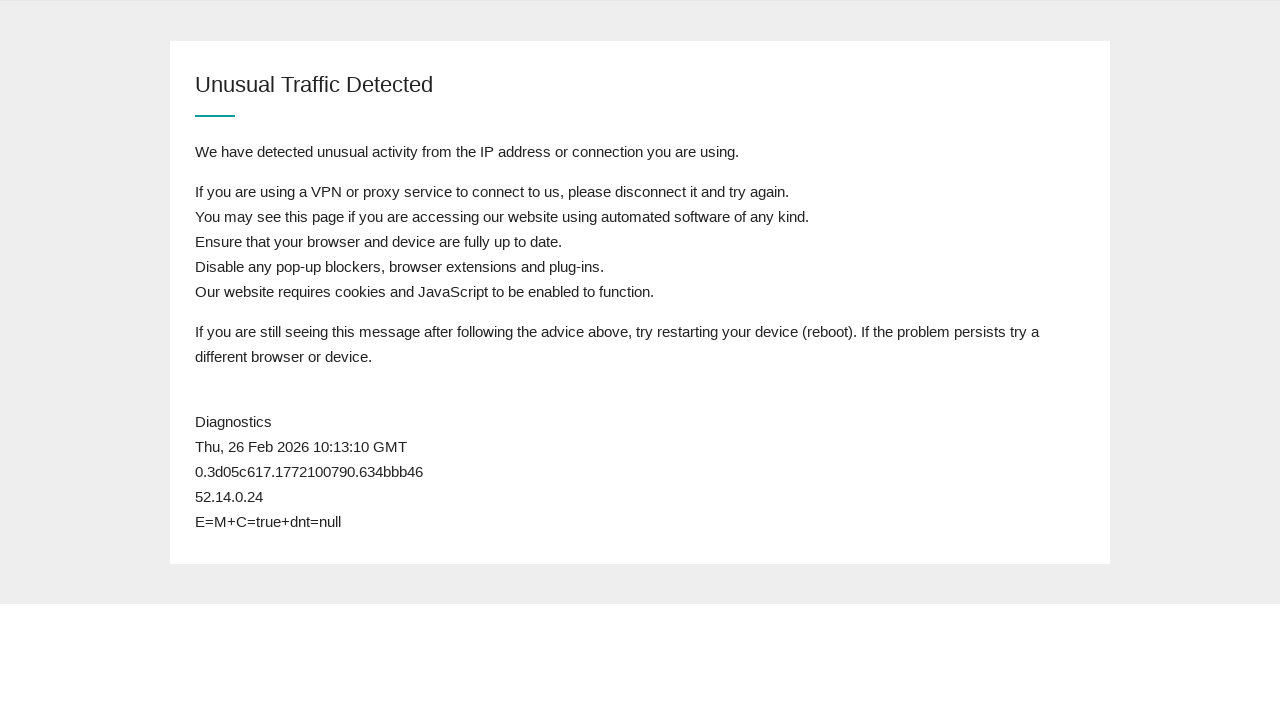

Page body loaded
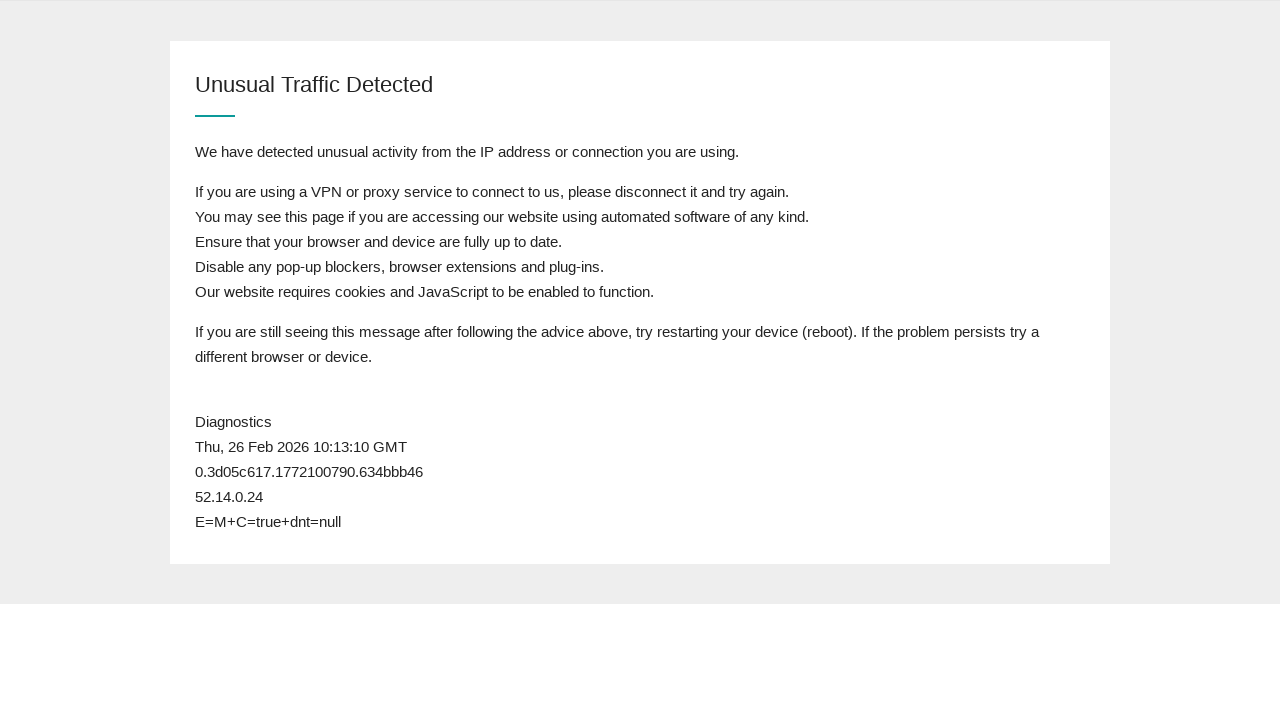

Retrieved page content to check for queue status
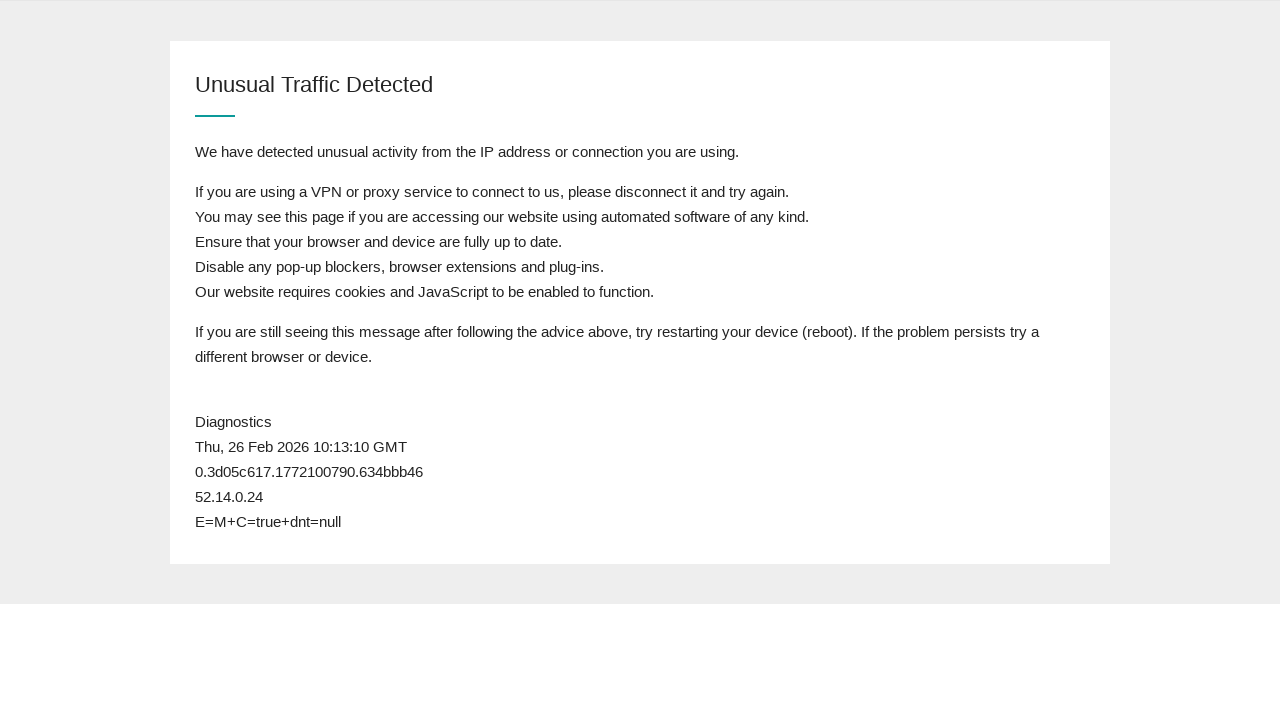

Waited 1 second before next refresh attempt
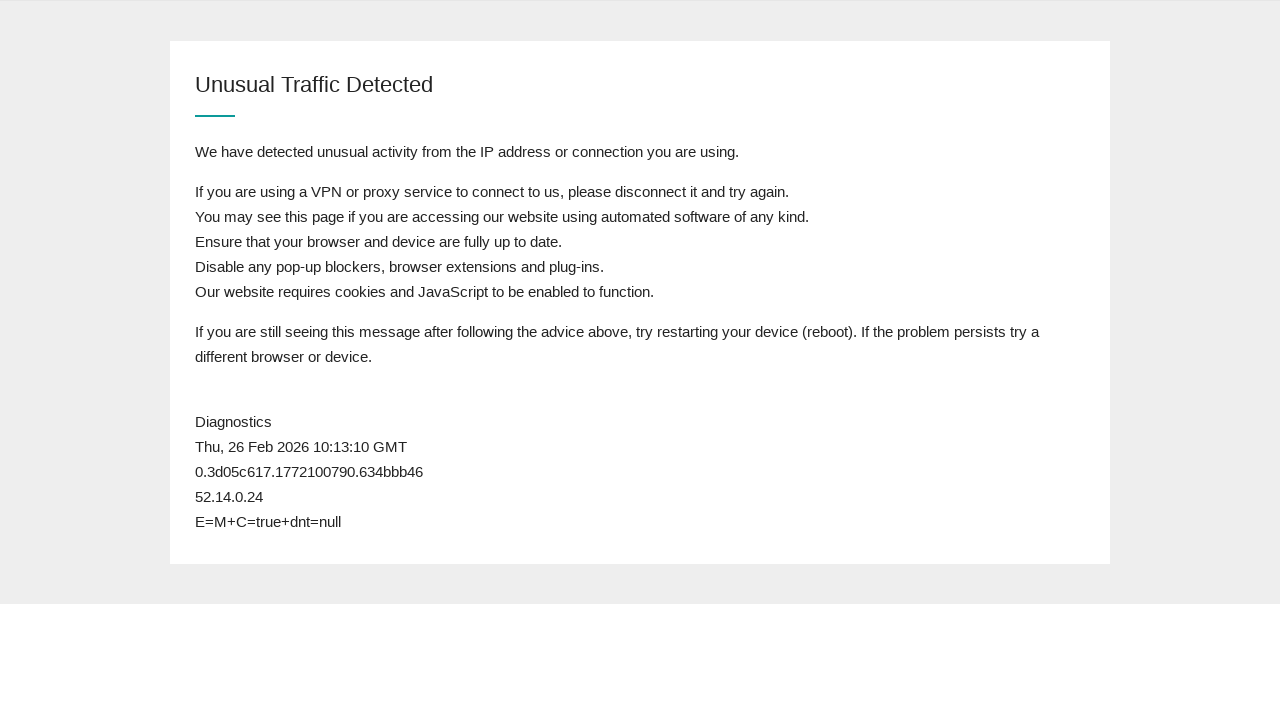

Reloaded the page
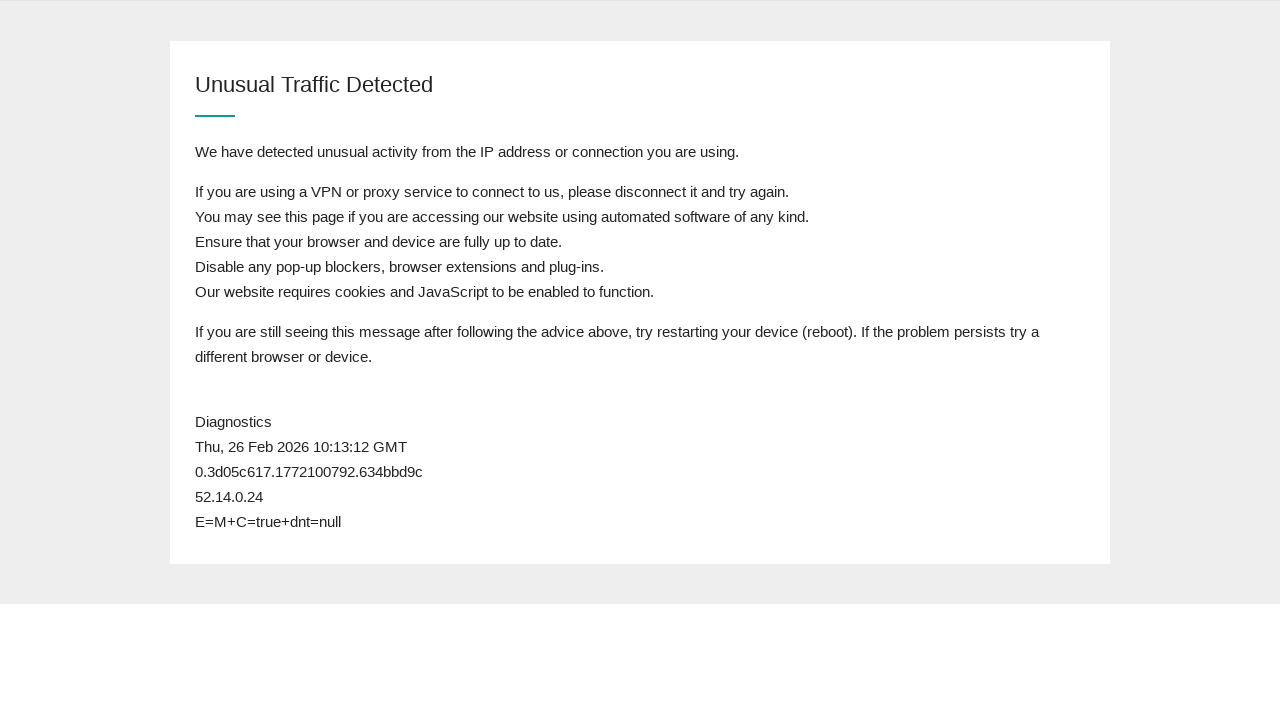

Page body loaded
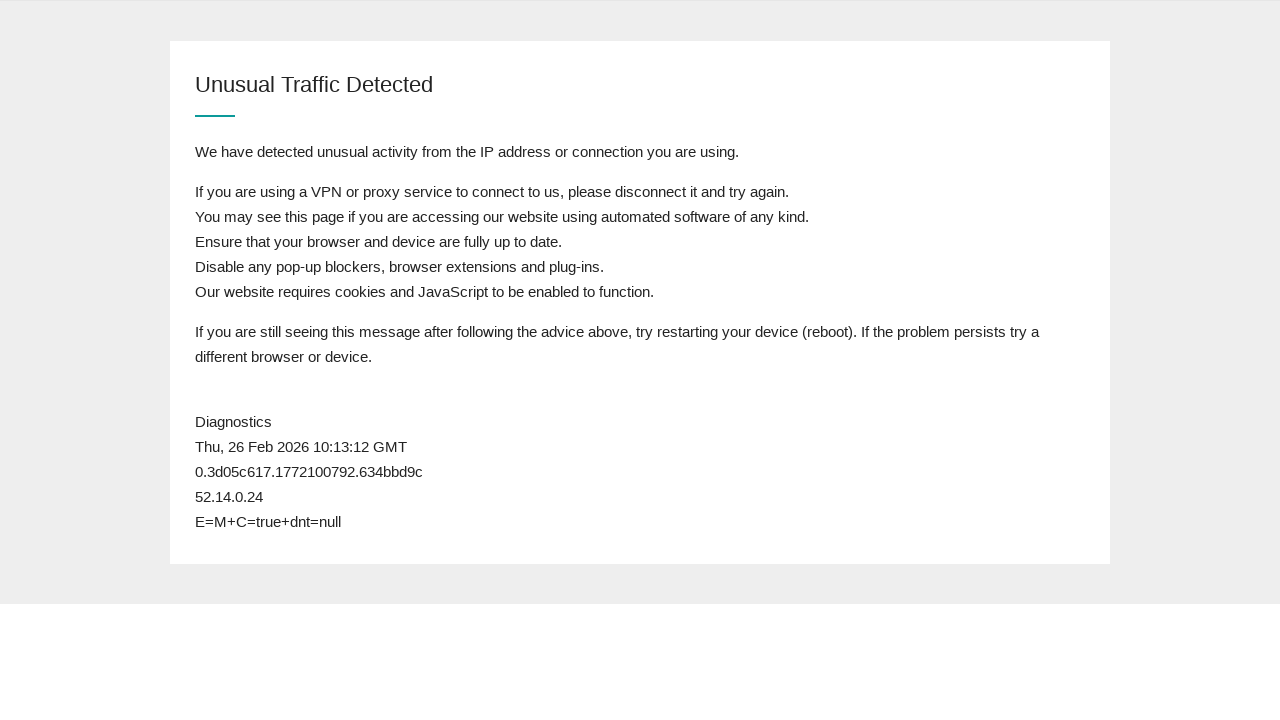

Retrieved page content to check for queue status
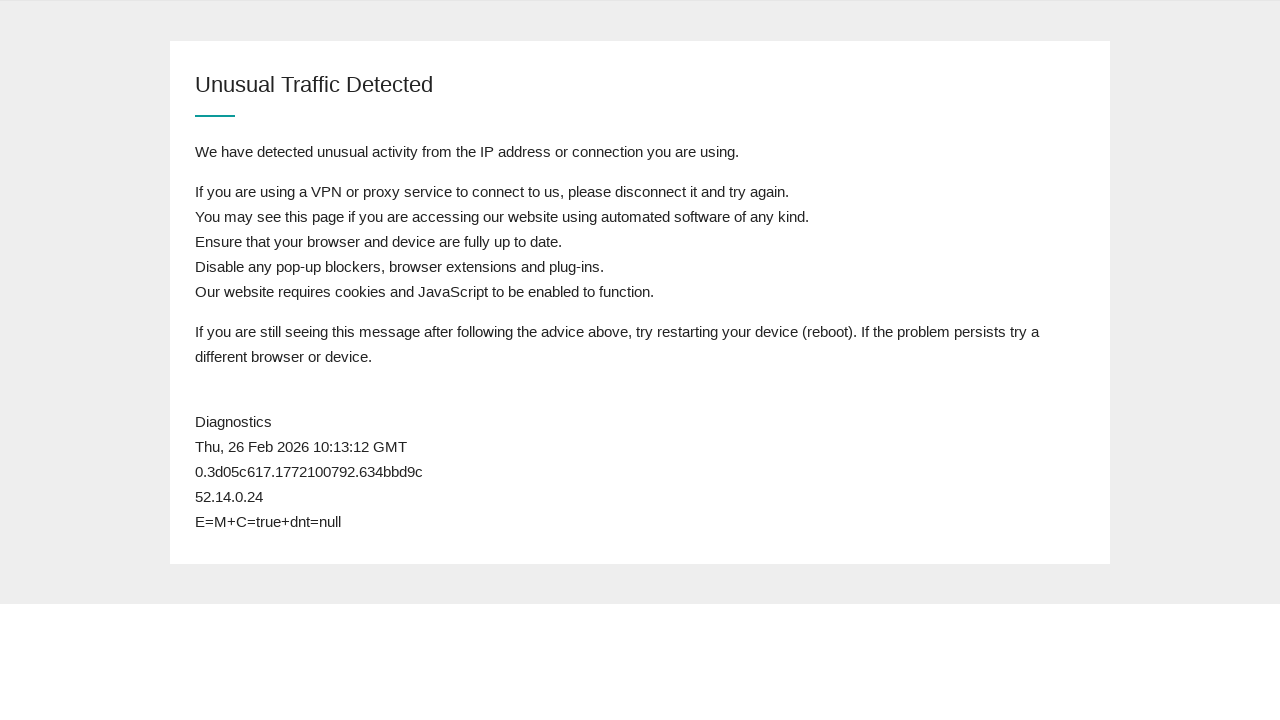

Waited 1 second before next refresh attempt
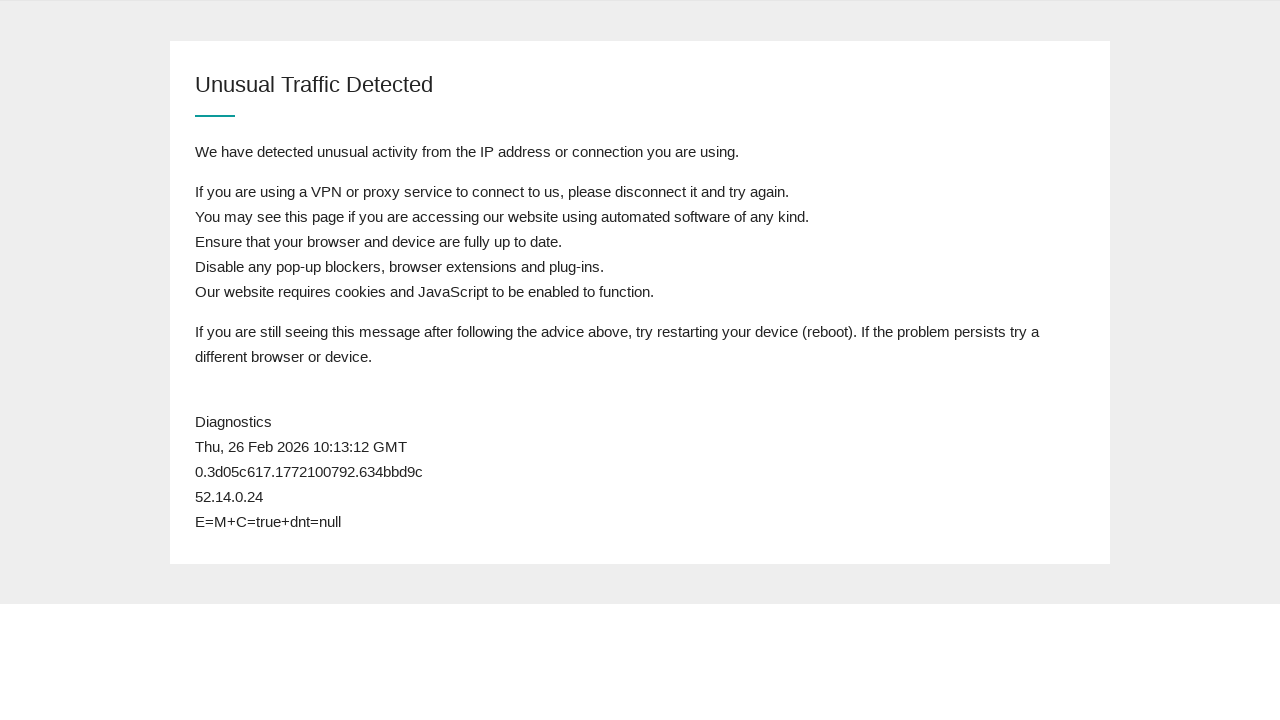

Reloaded the page
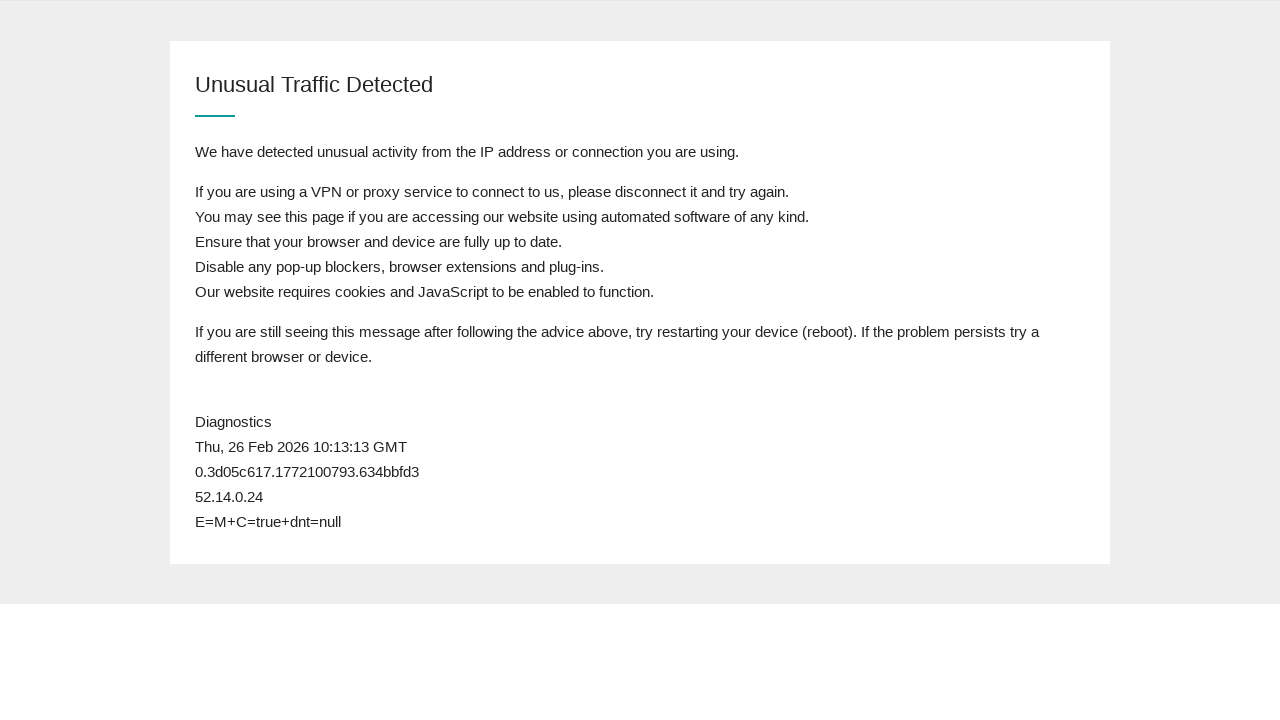

Page body loaded
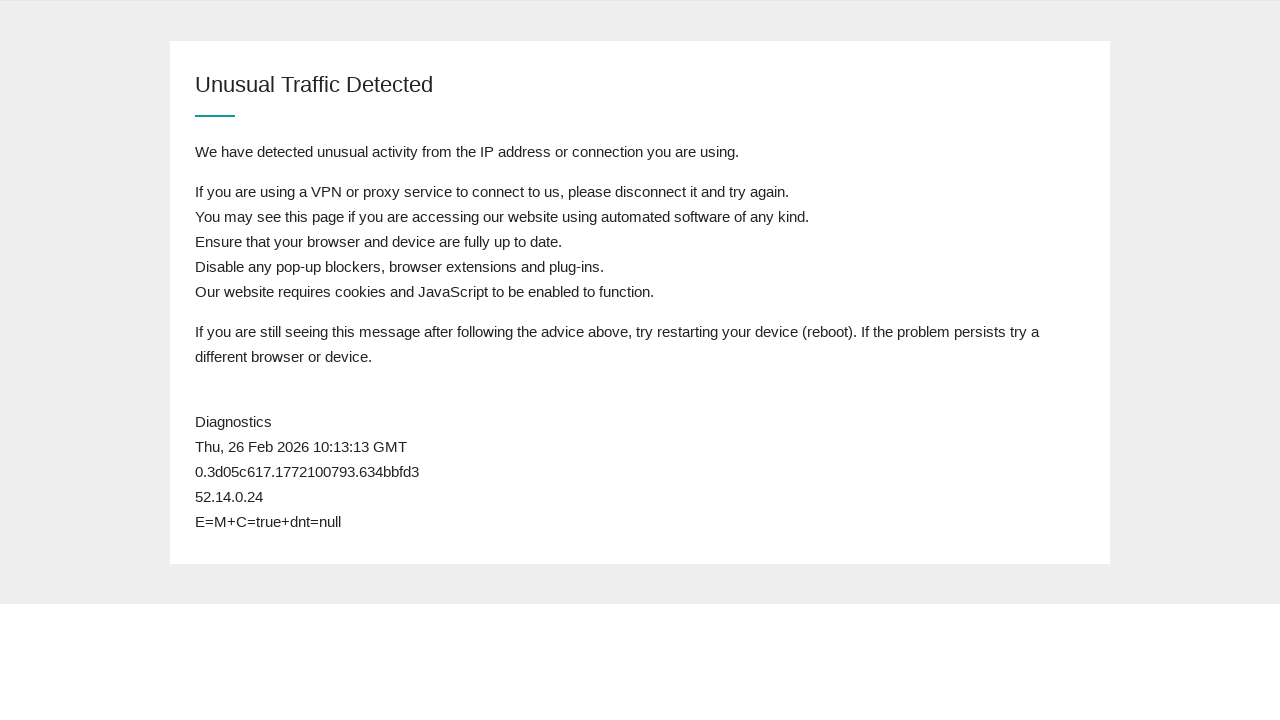

Retrieved page content to check for queue status
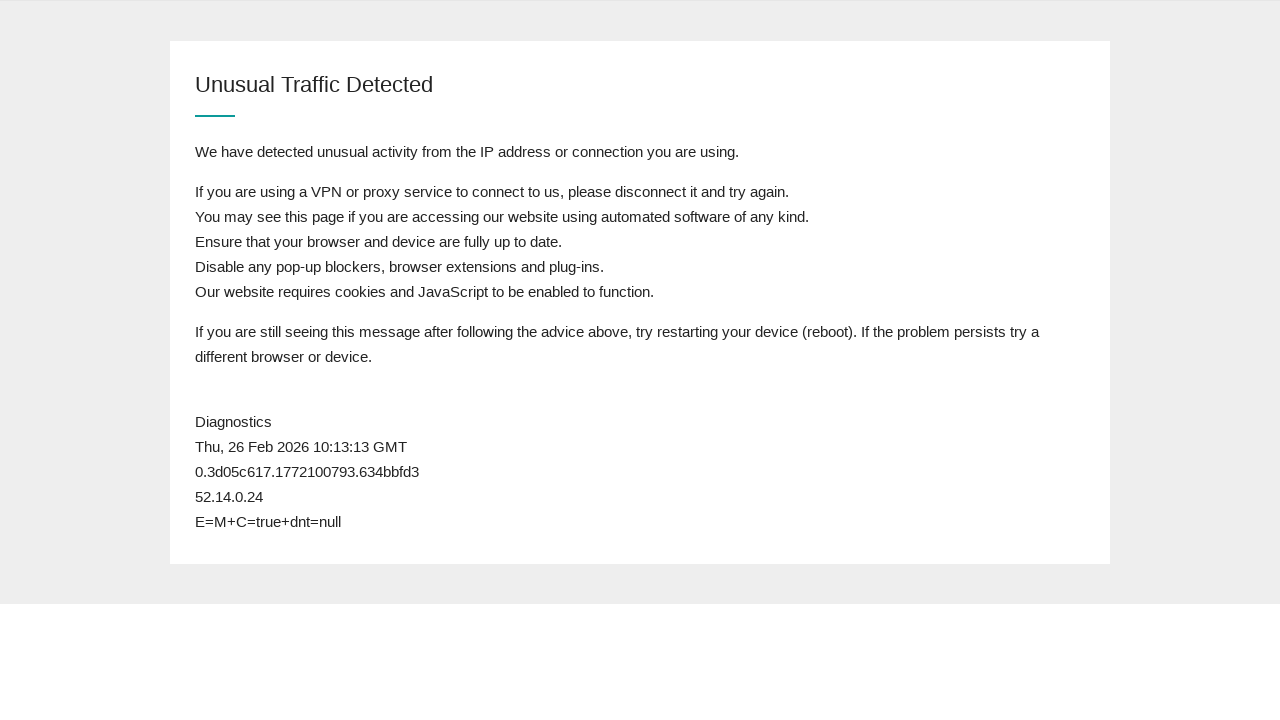

Waited 1 second before next refresh attempt
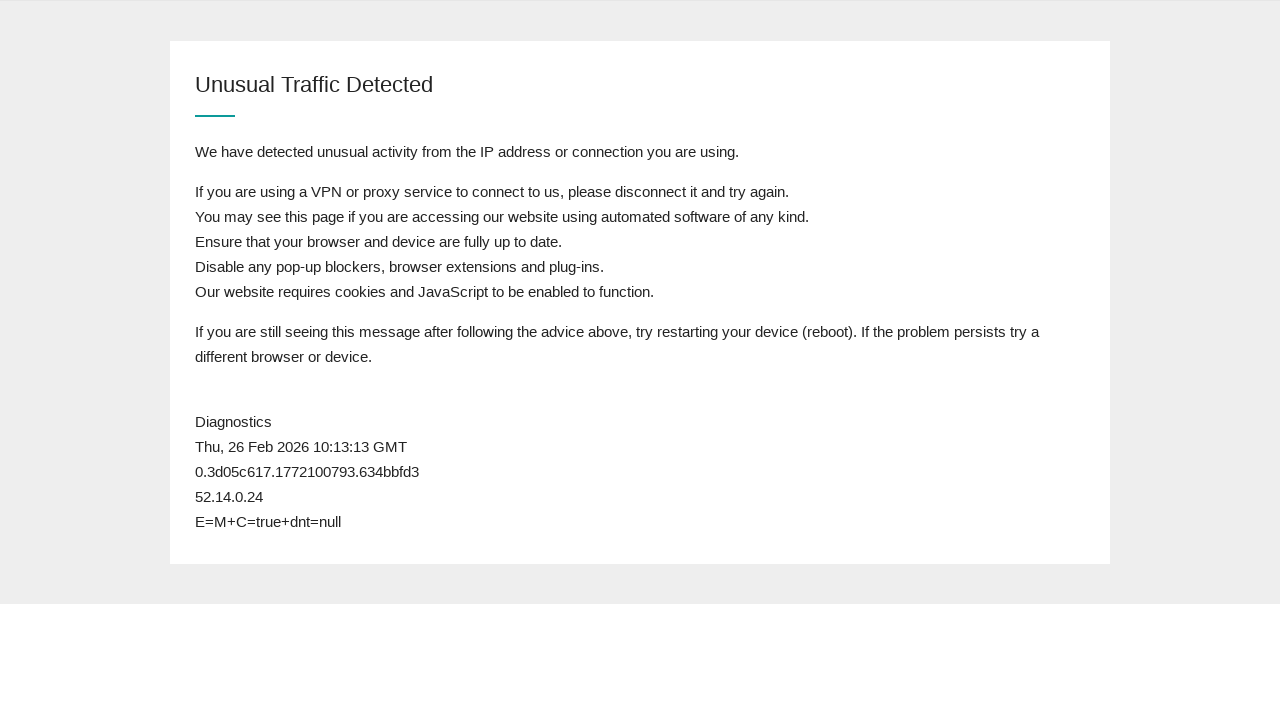

Reloaded the page
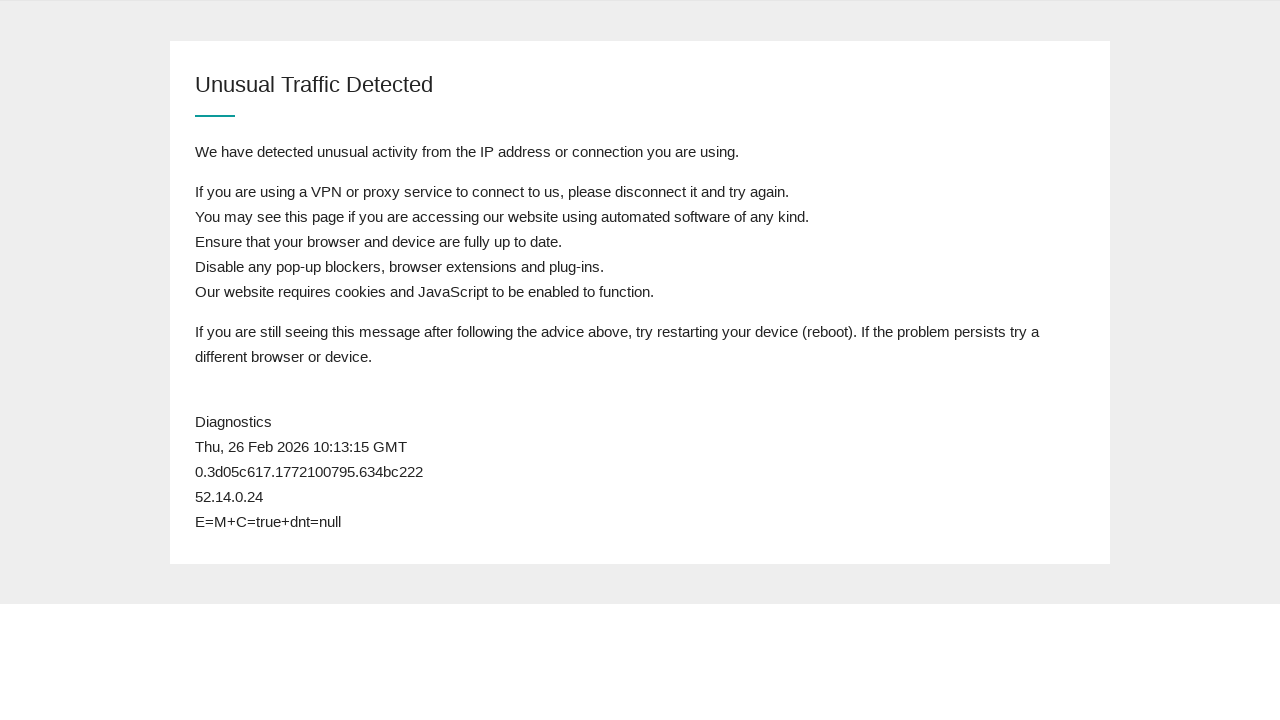

Page body loaded
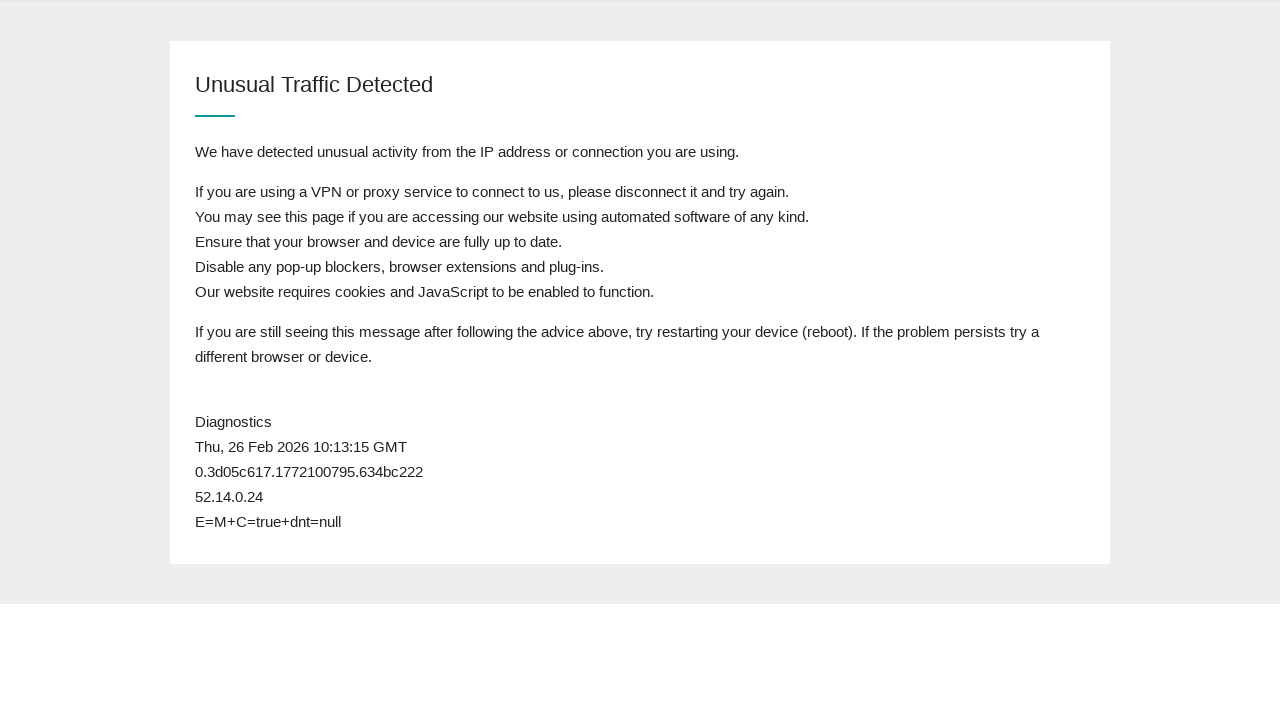

Retrieved page content to check for queue status
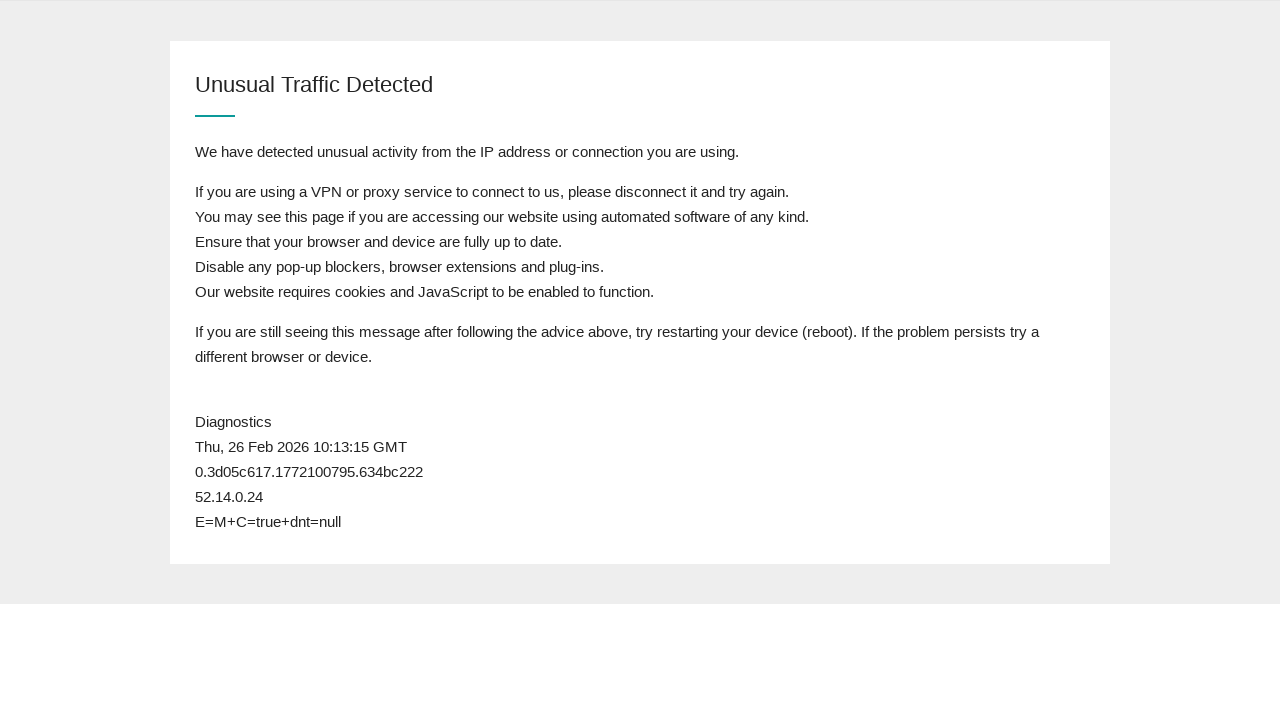

Waited 1 second before next refresh attempt
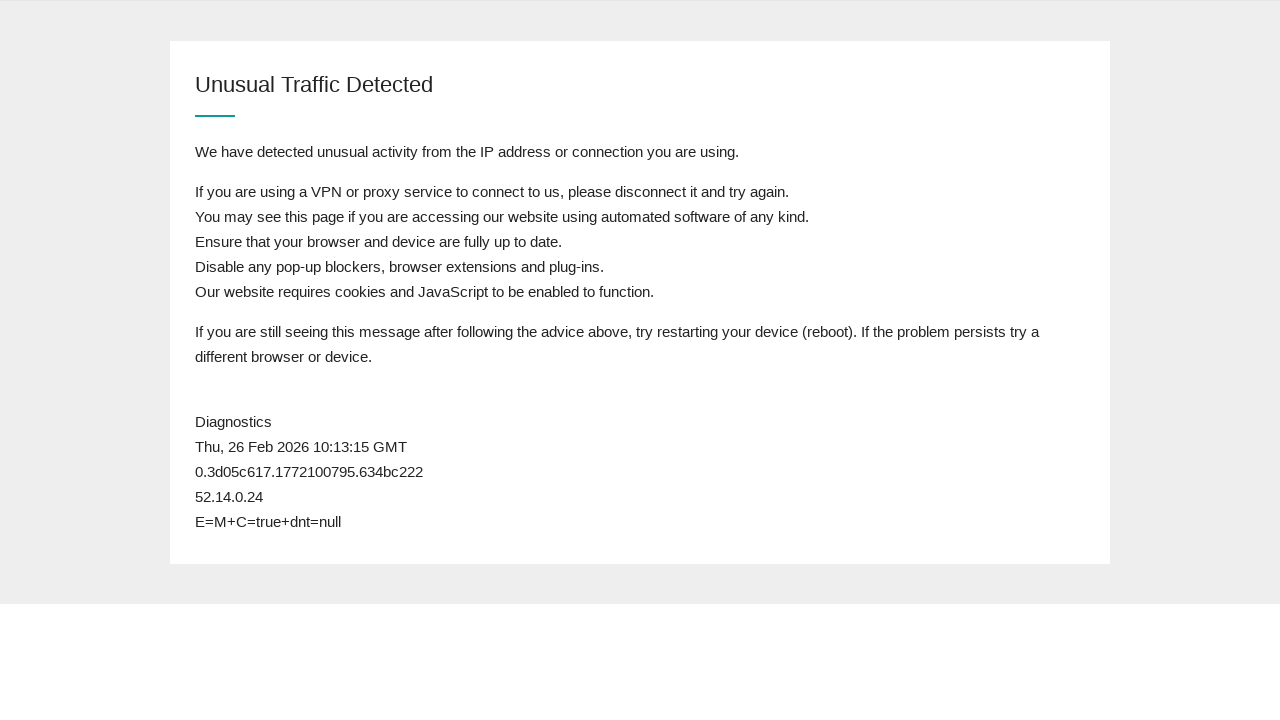

Reloaded the page
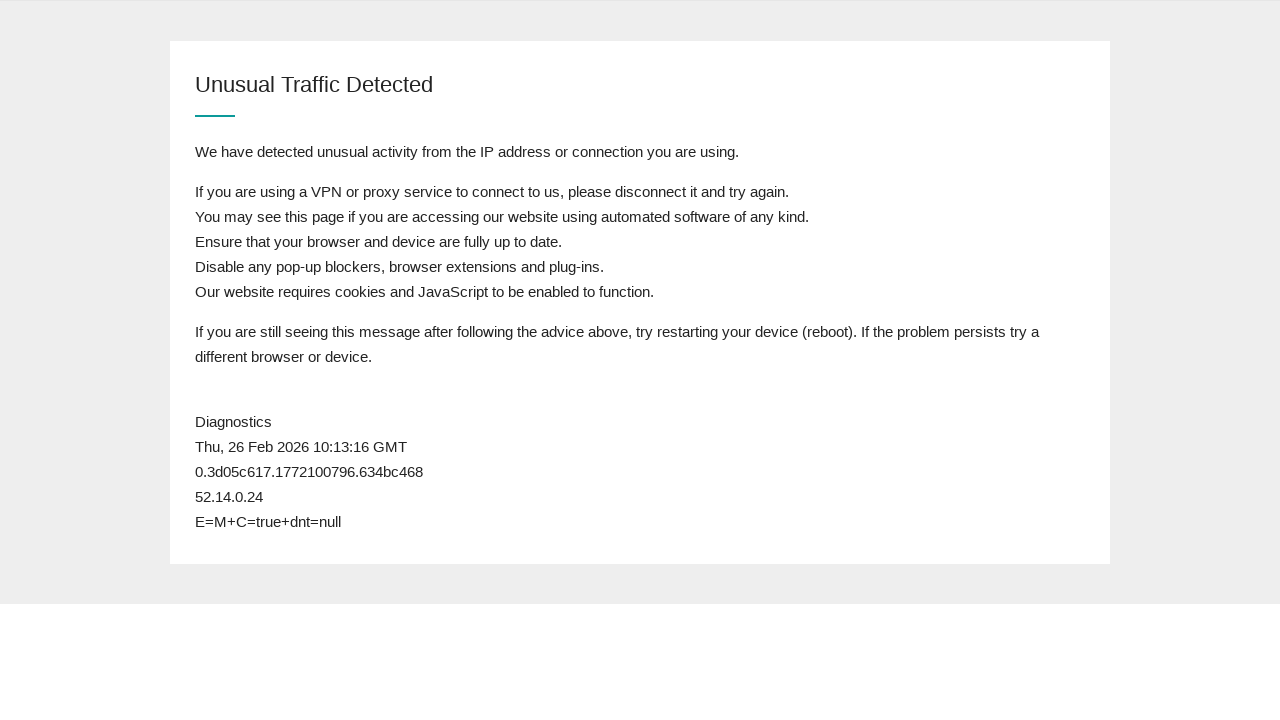

Page body loaded
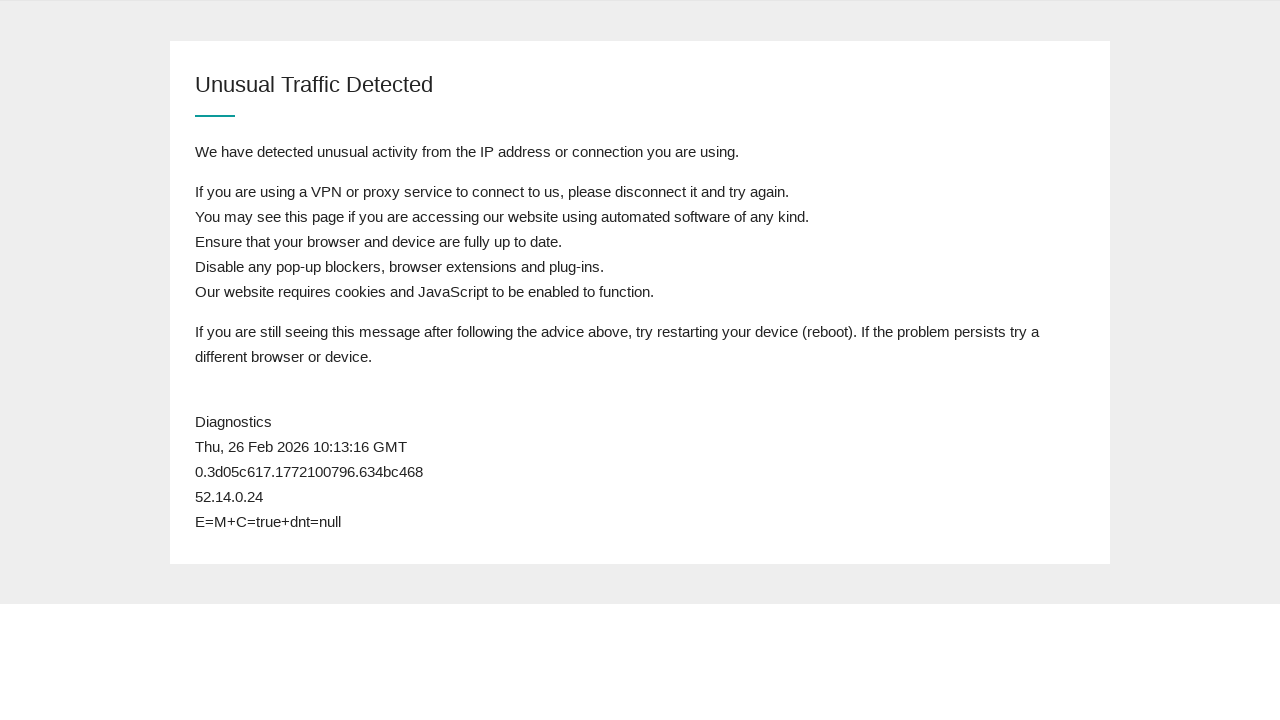

Retrieved page content to check for queue status
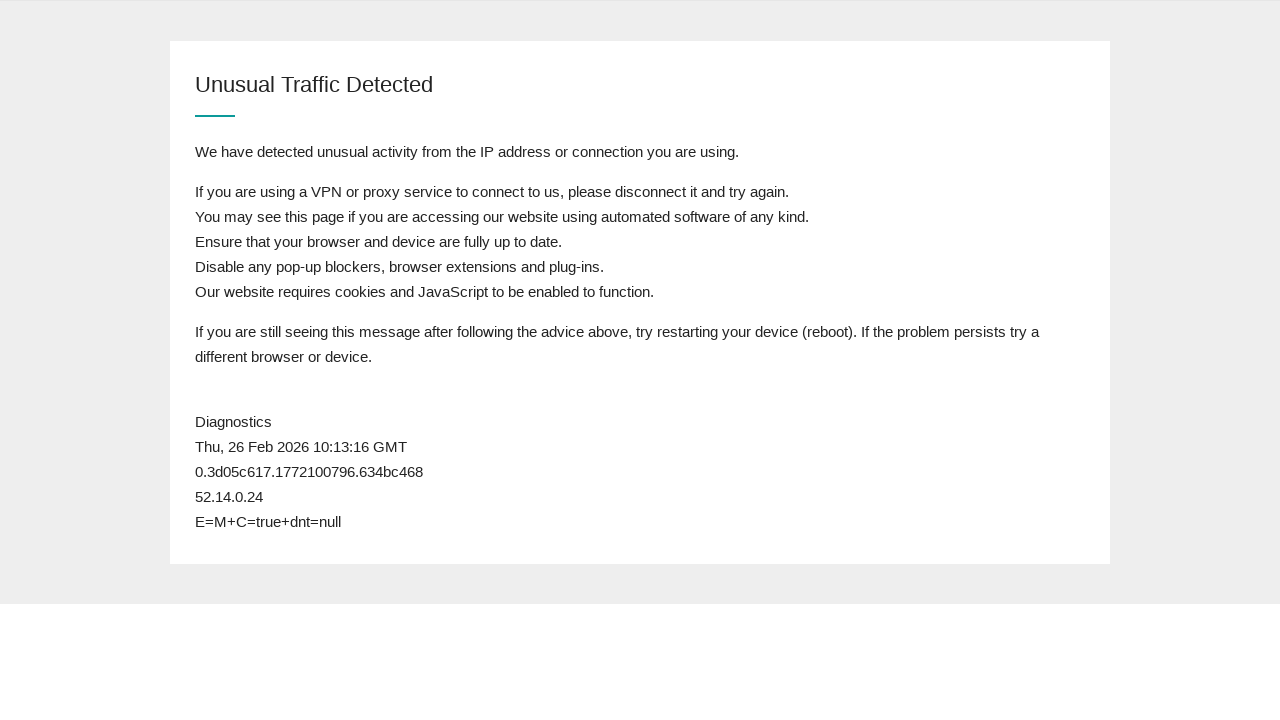

Waited 1 second before next refresh attempt
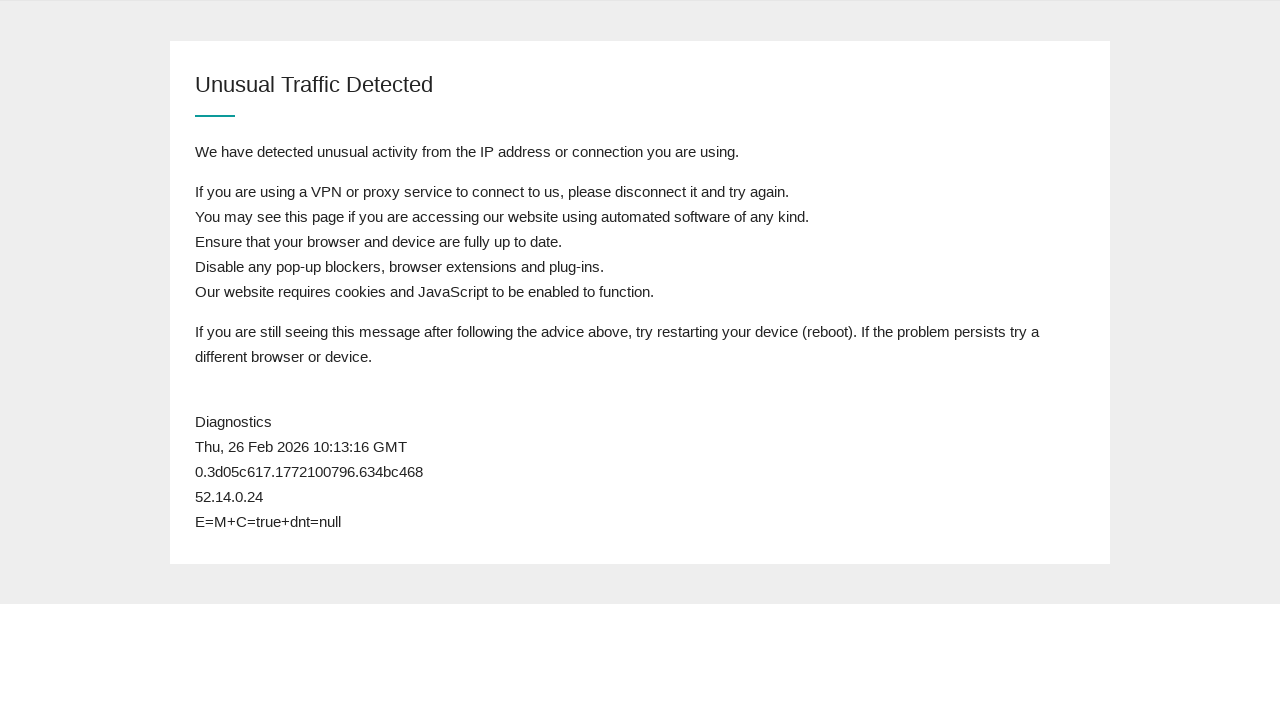

Reloaded the page
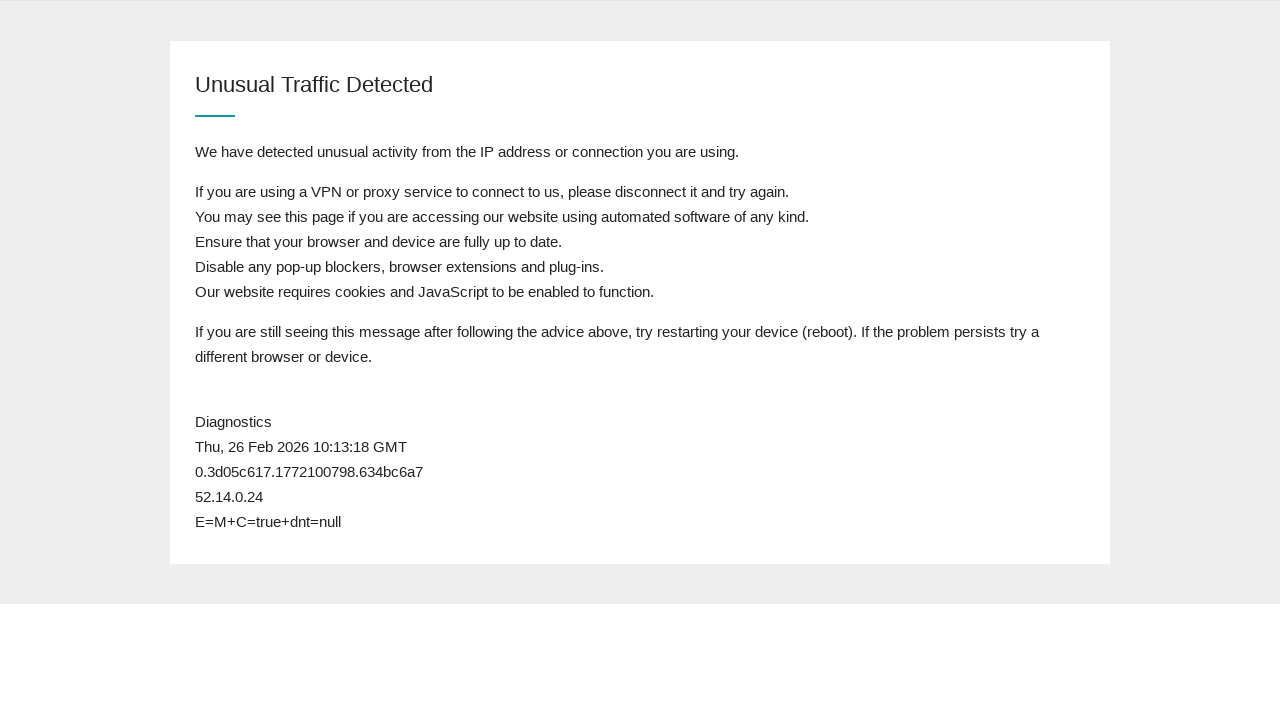

Page body loaded
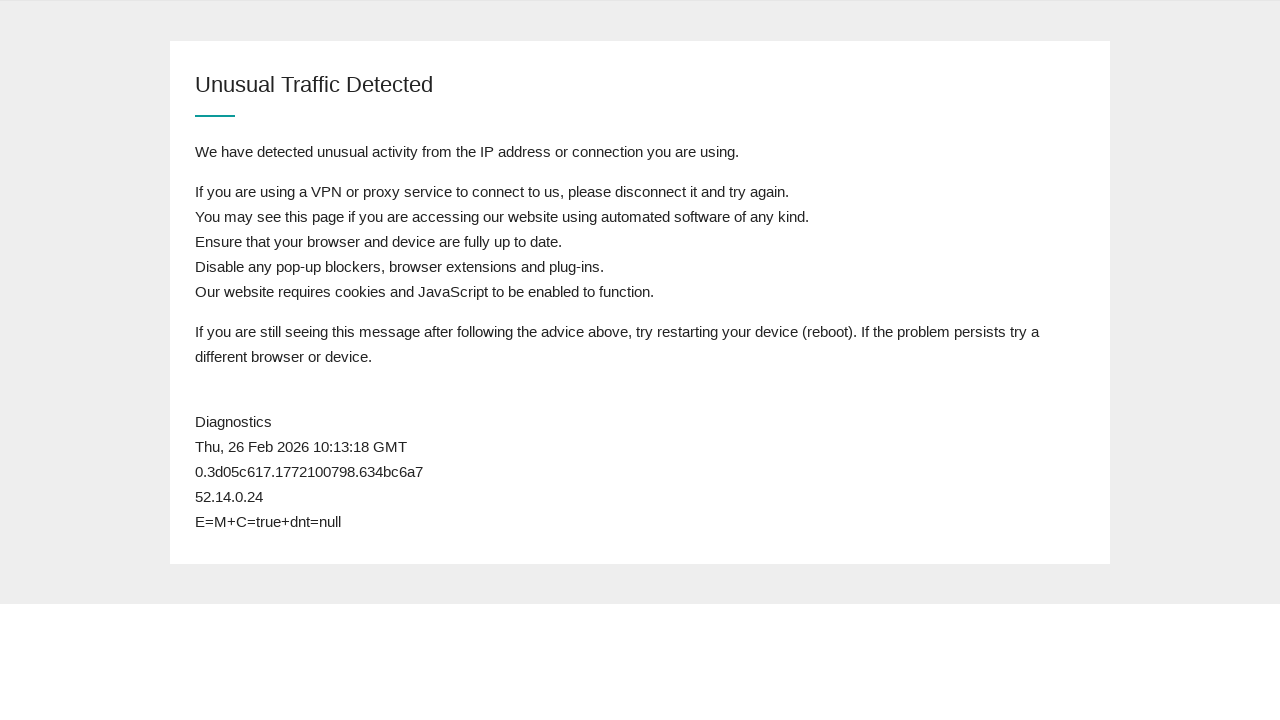

Retrieved page content to check for queue status
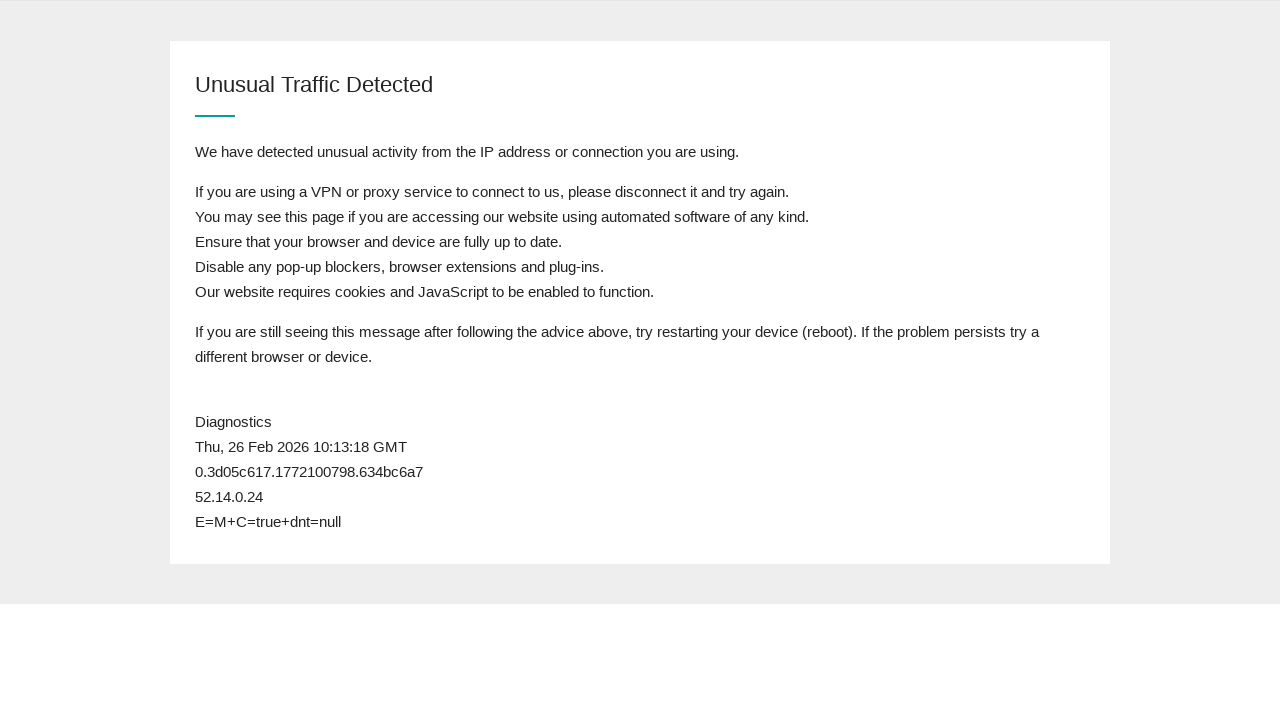

Waited 1 second before next refresh attempt
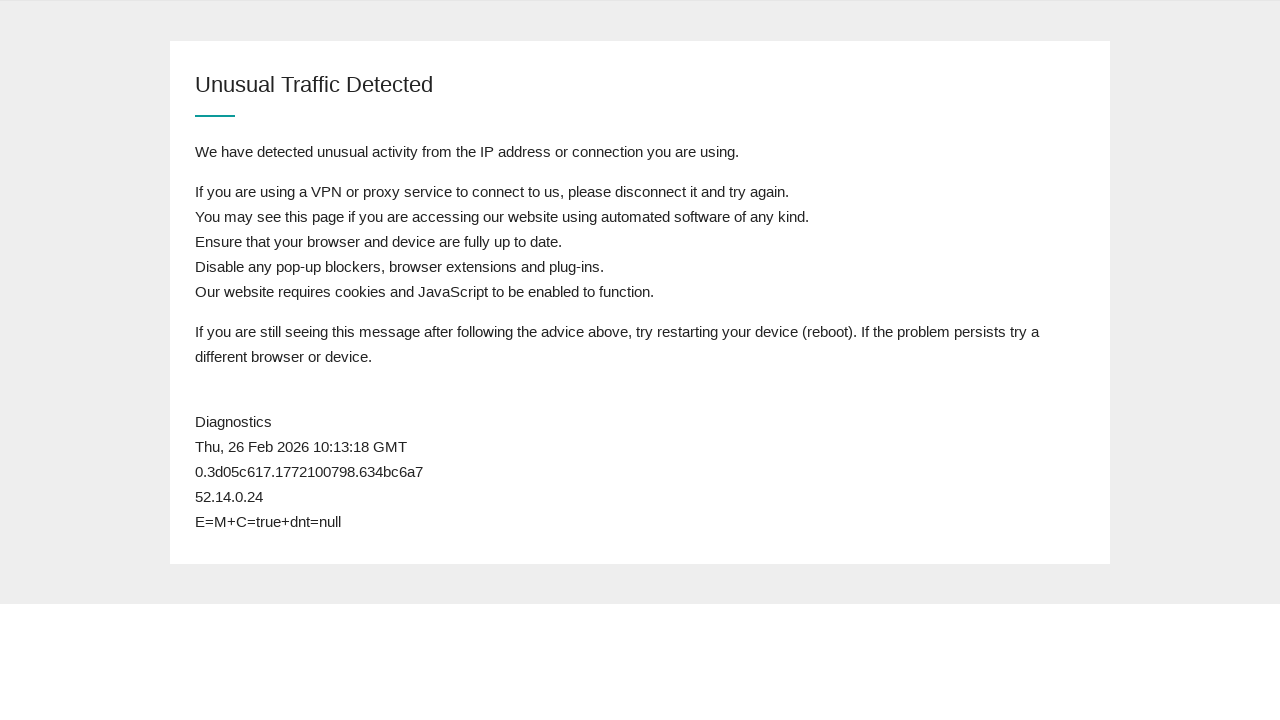

Reloaded the page
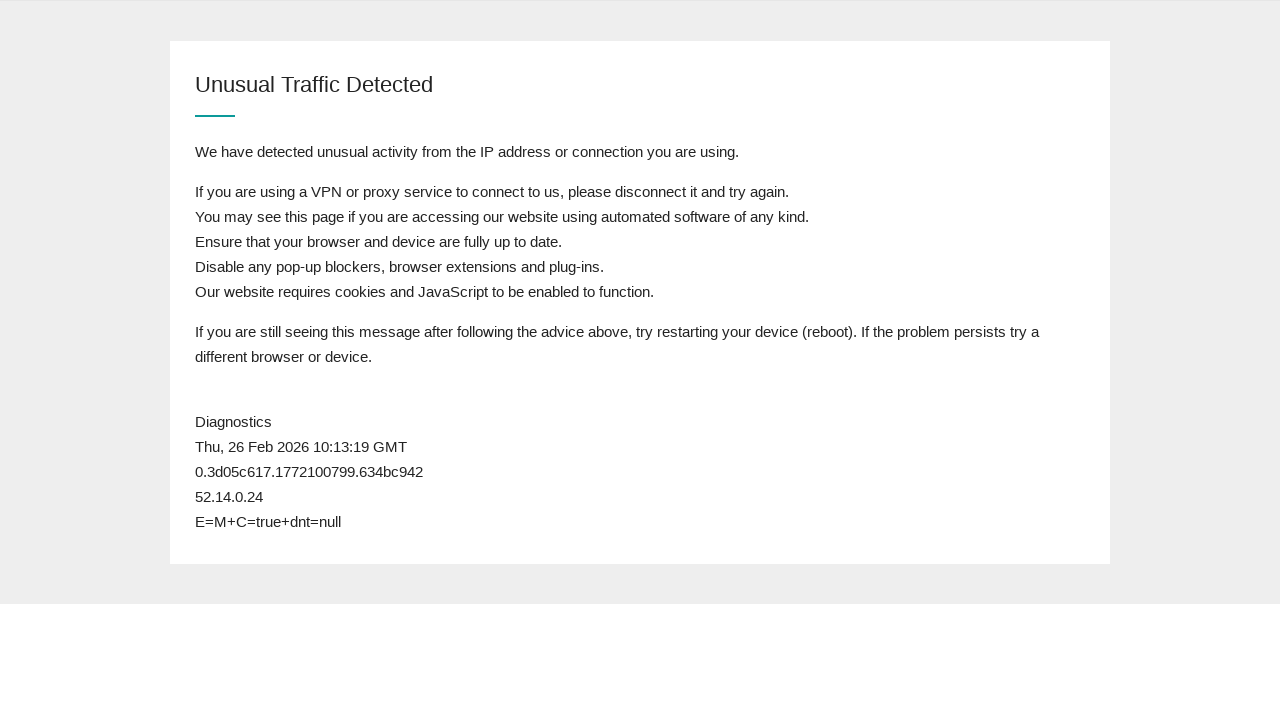

Page body loaded
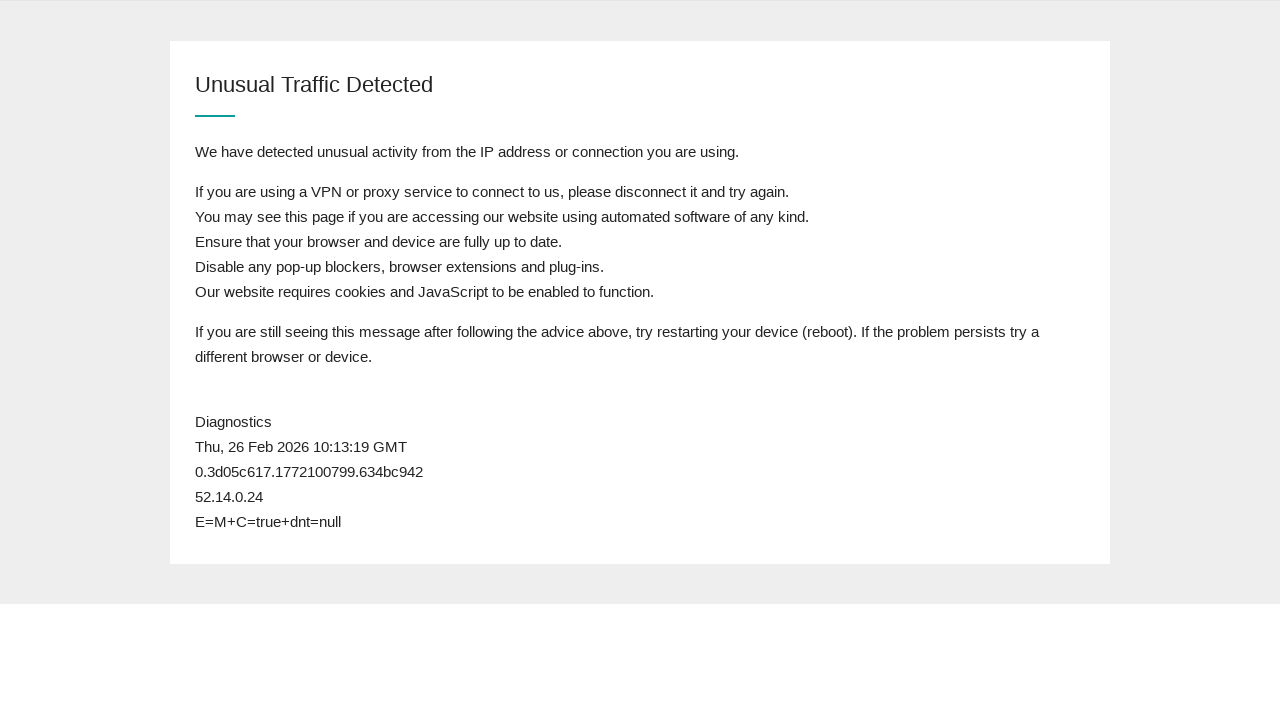

Retrieved page content to check for queue status
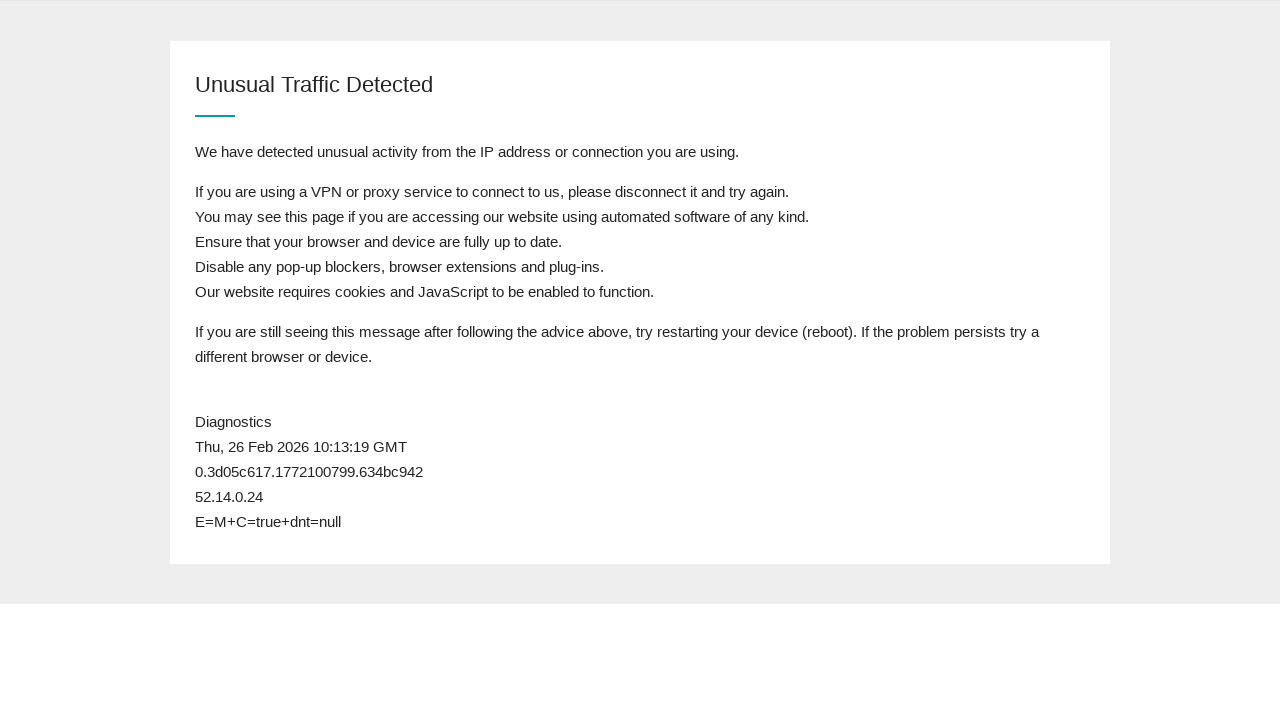

Waited 1 second before next refresh attempt
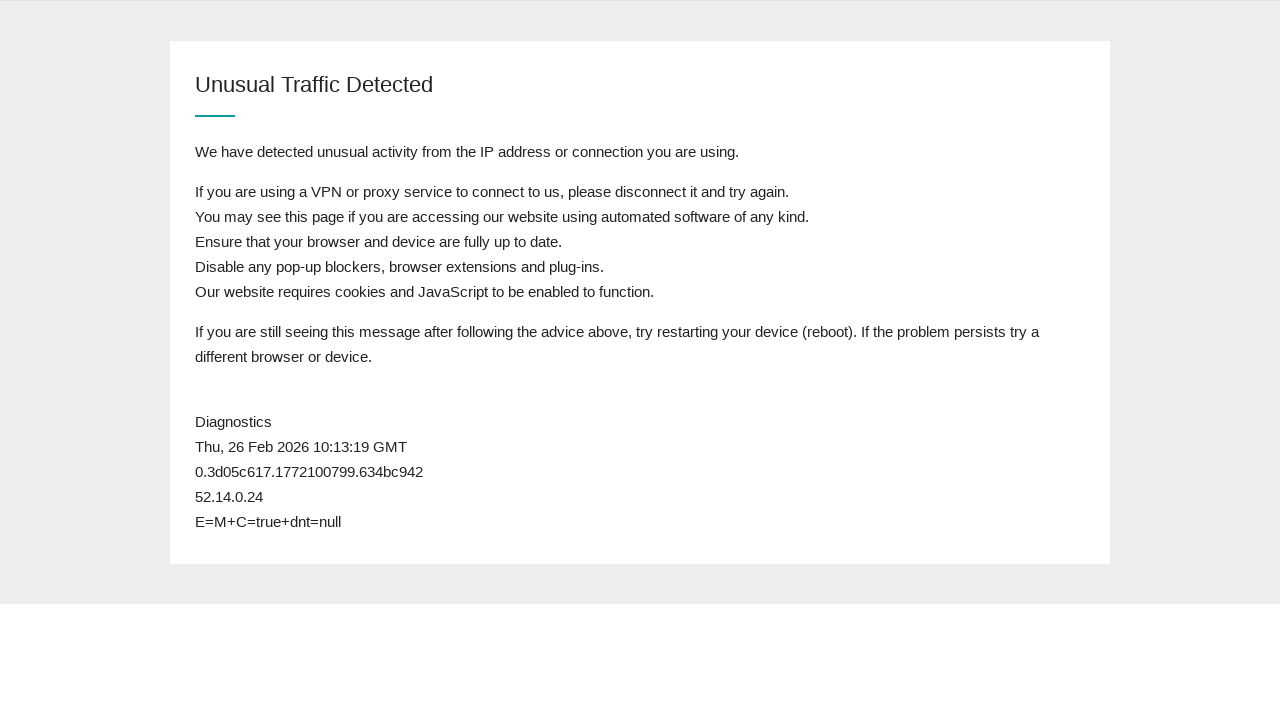

Reloaded the page
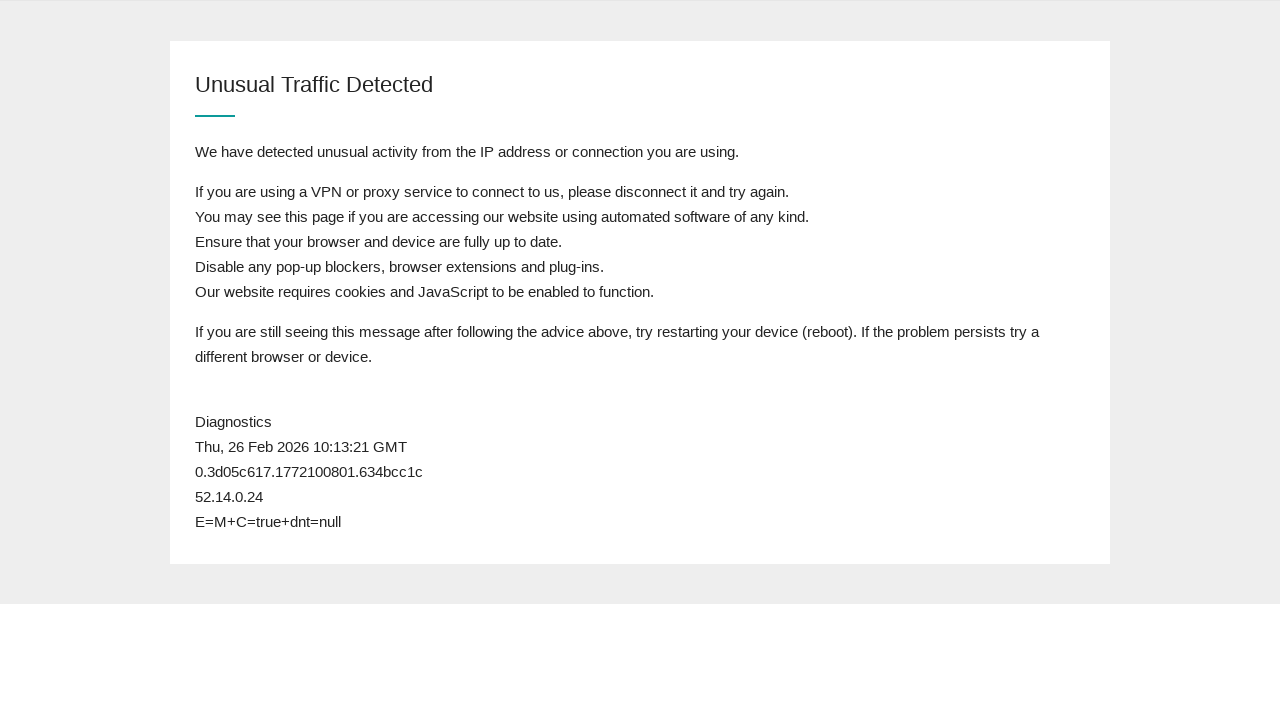

Page body loaded
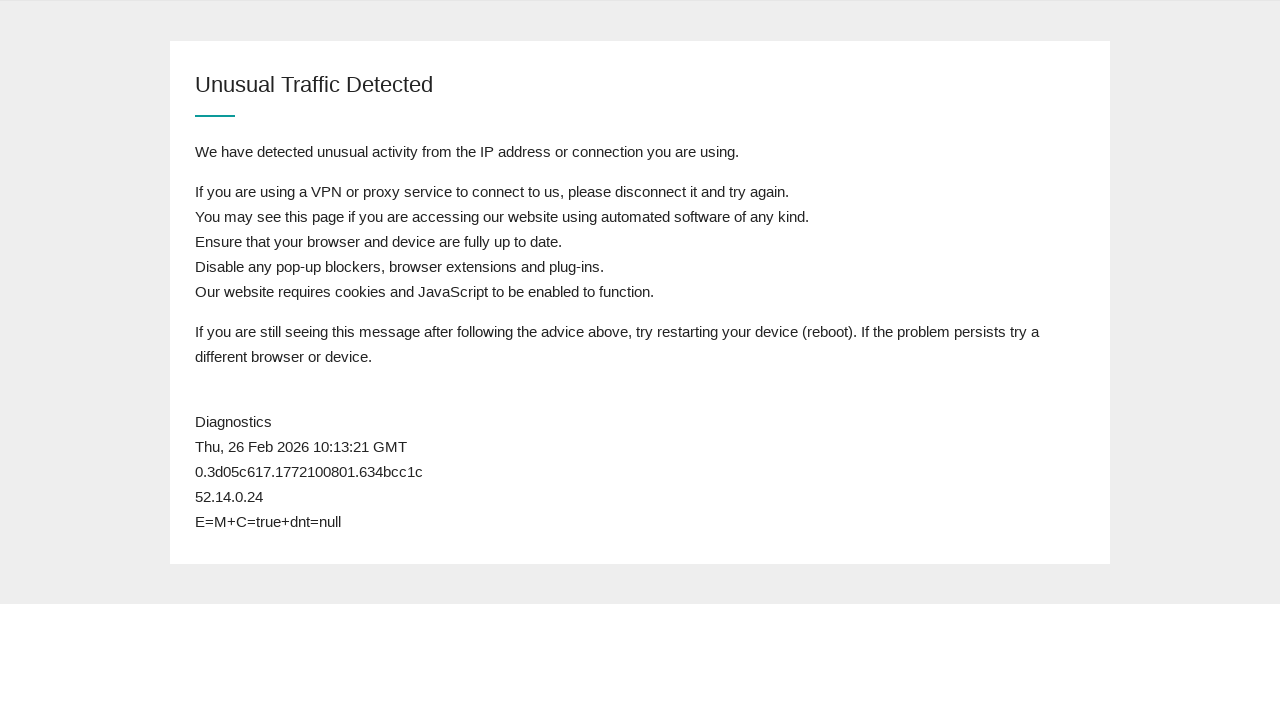

Retrieved page content to check for queue status
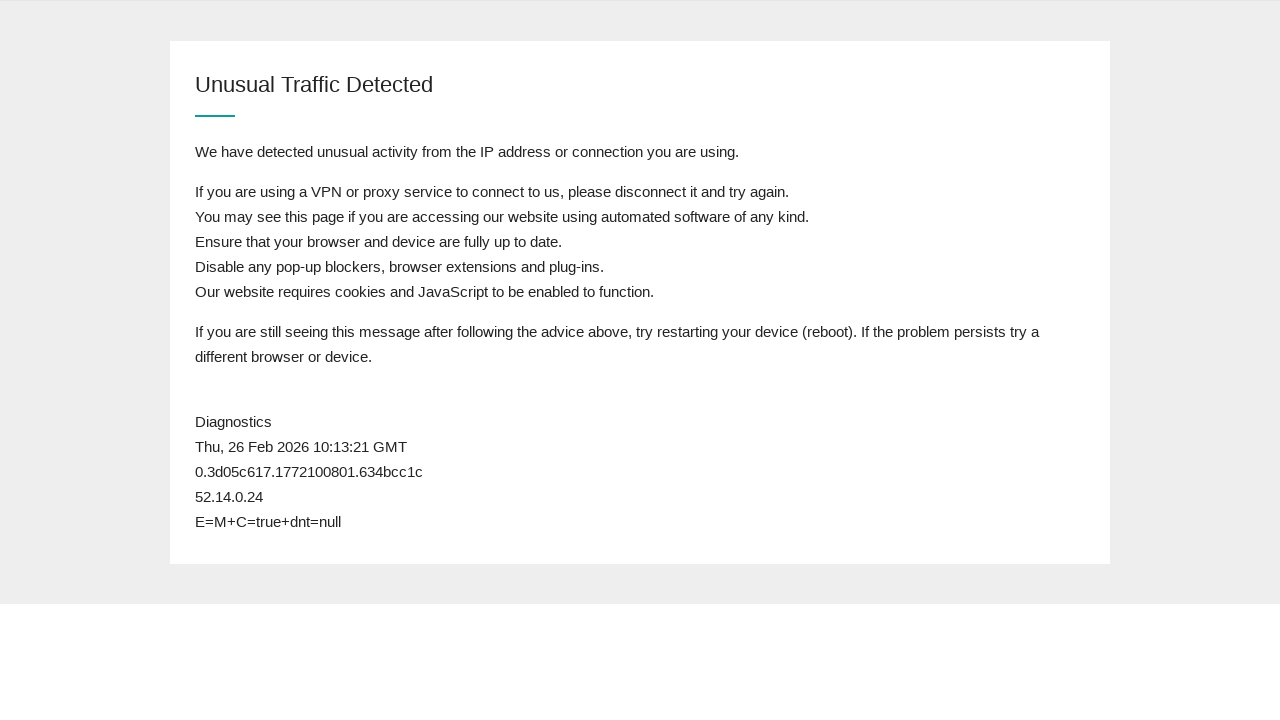

Waited 1 second before next refresh attempt
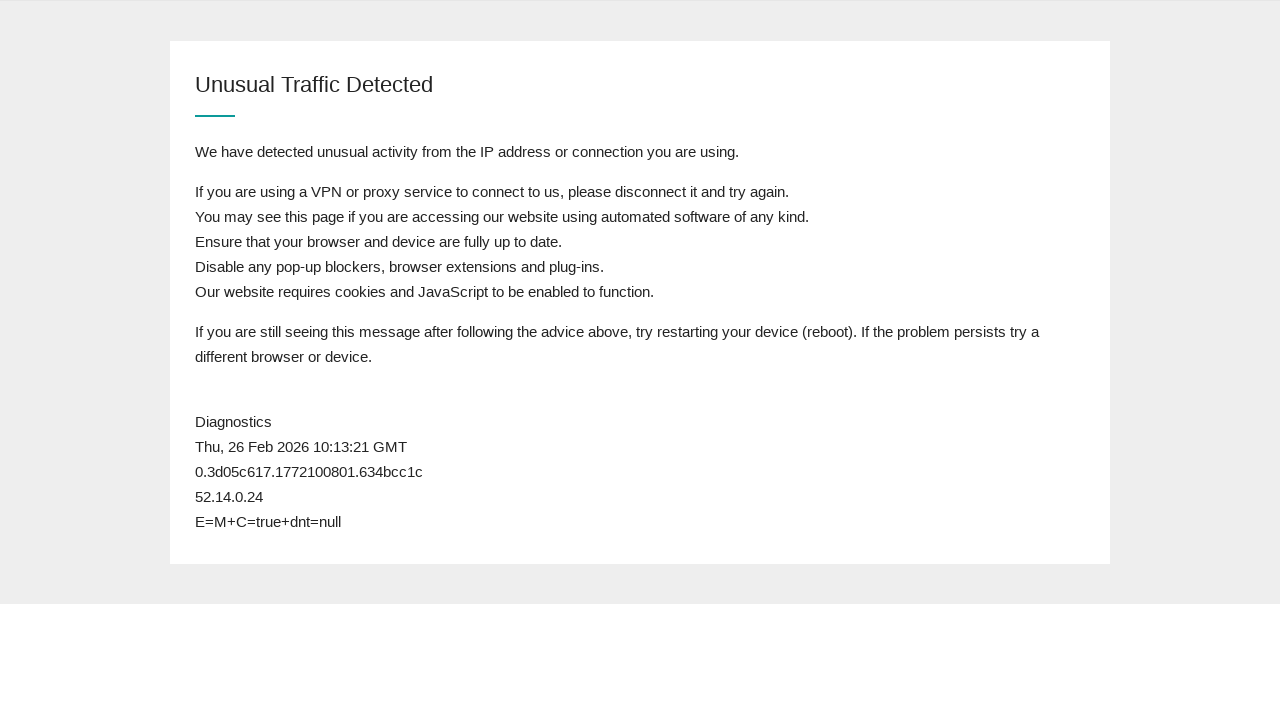

Reloaded the page
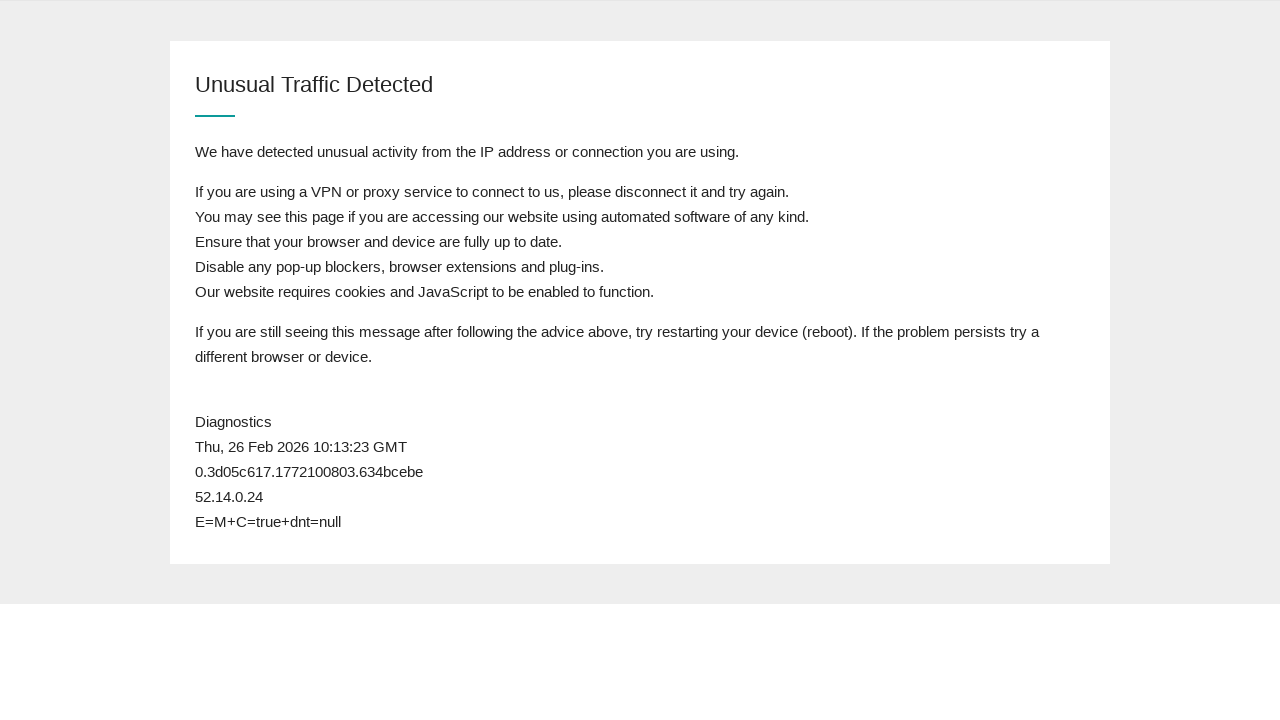

Page body loaded
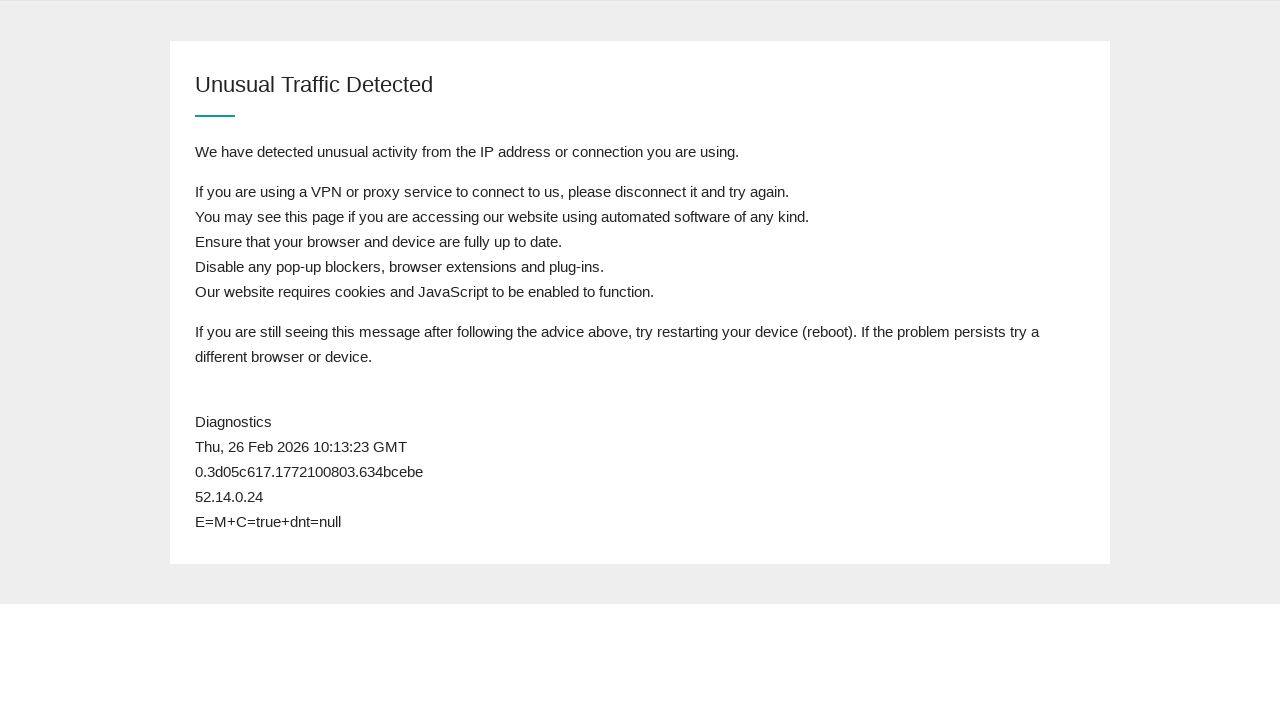

Retrieved page content to check for queue status
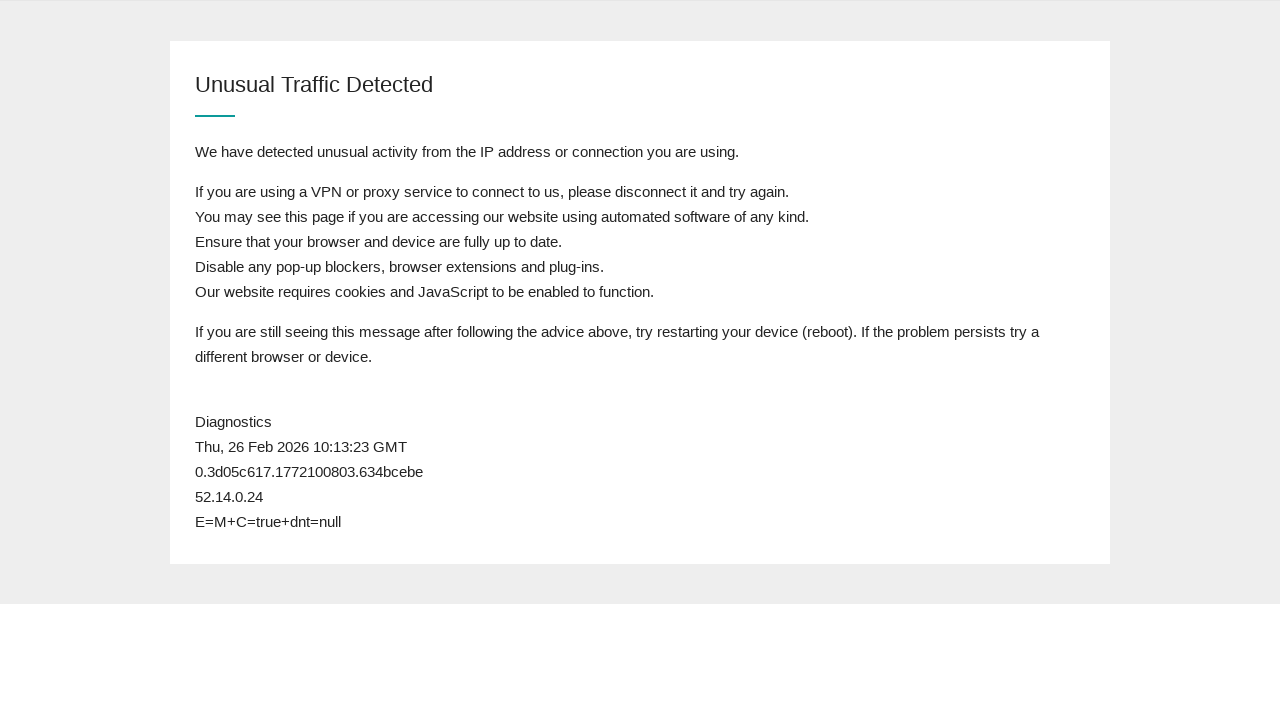

Waited 1 second before next refresh attempt
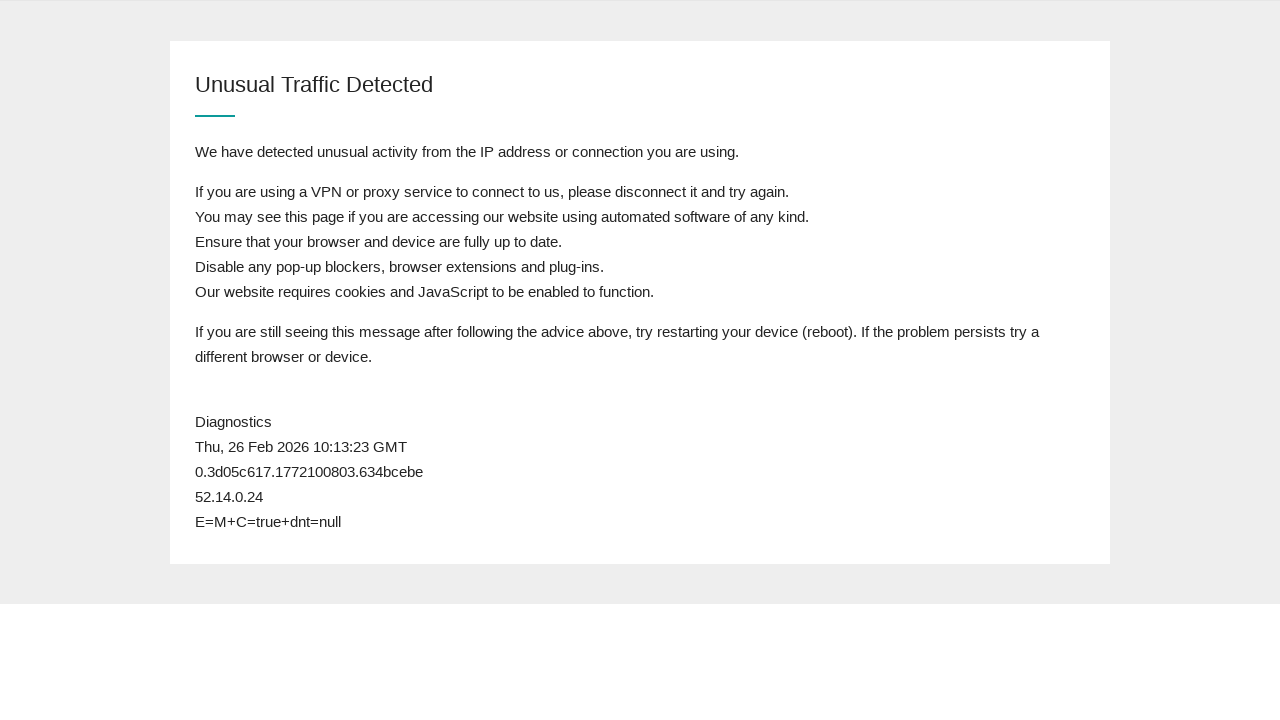

Reloaded the page
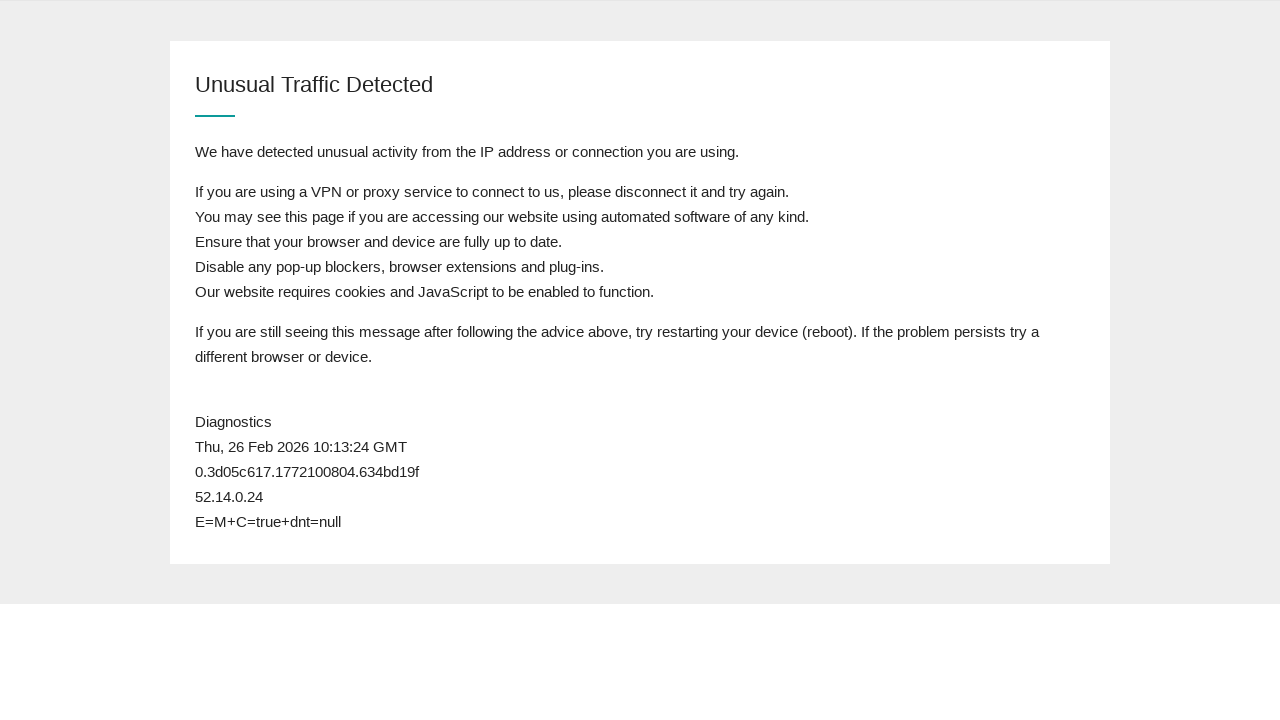

Page body loaded
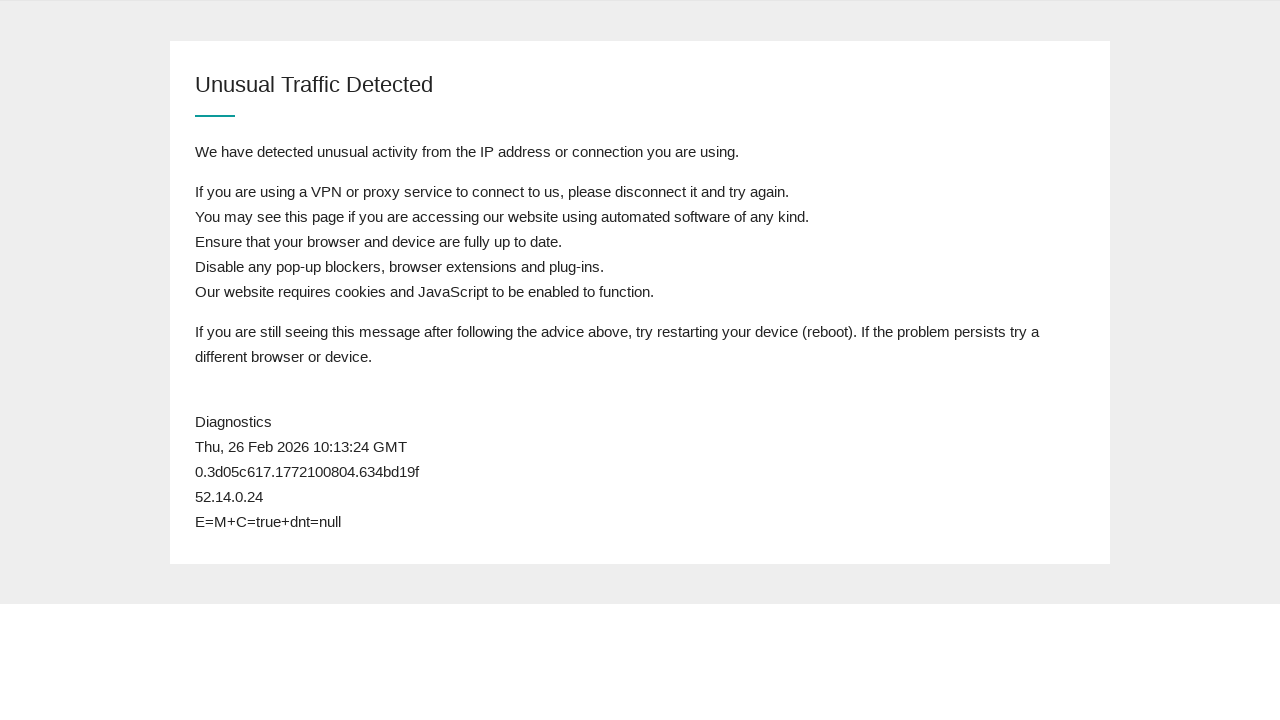

Retrieved page content to check for queue status
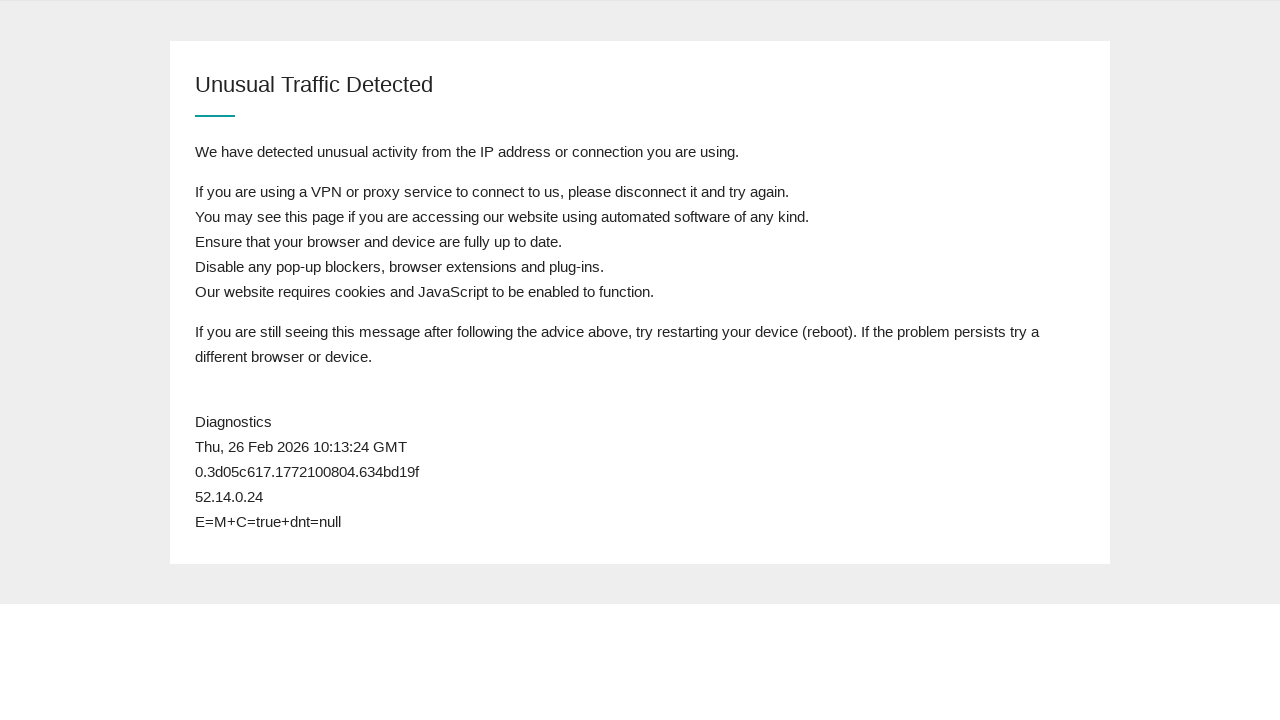

Waited 1 second before next refresh attempt
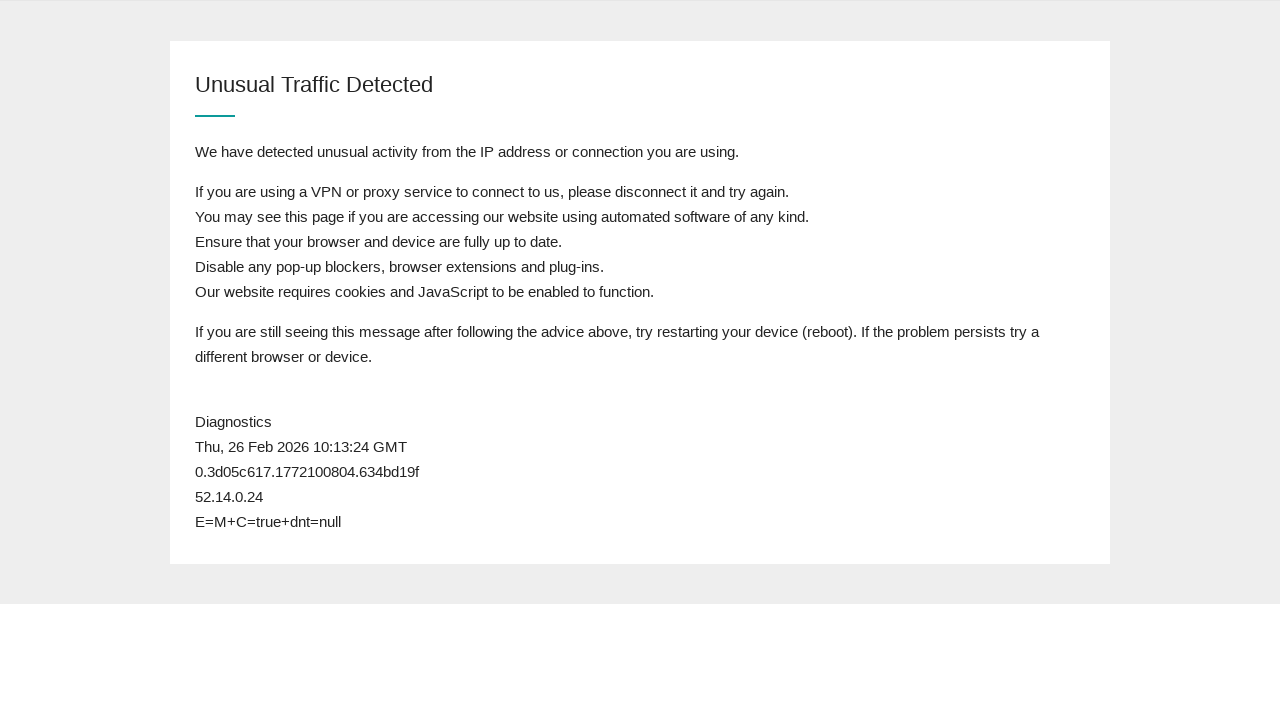

Reloaded the page
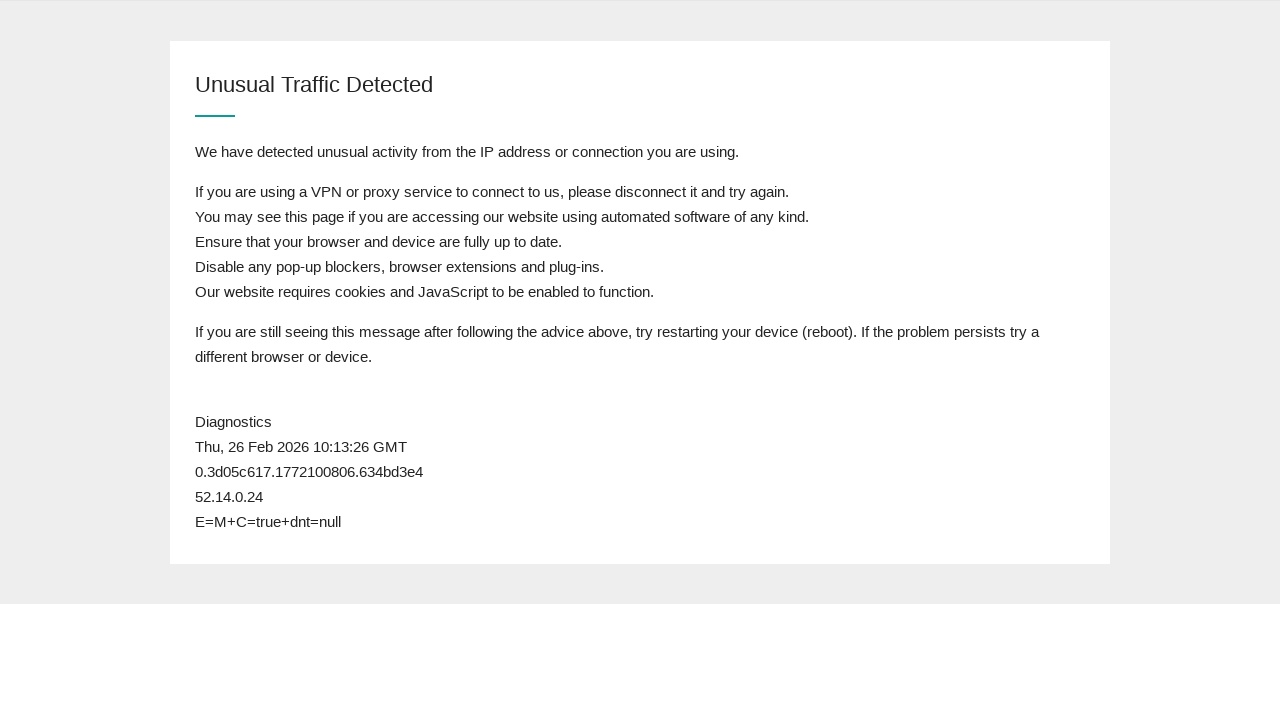

Page body loaded
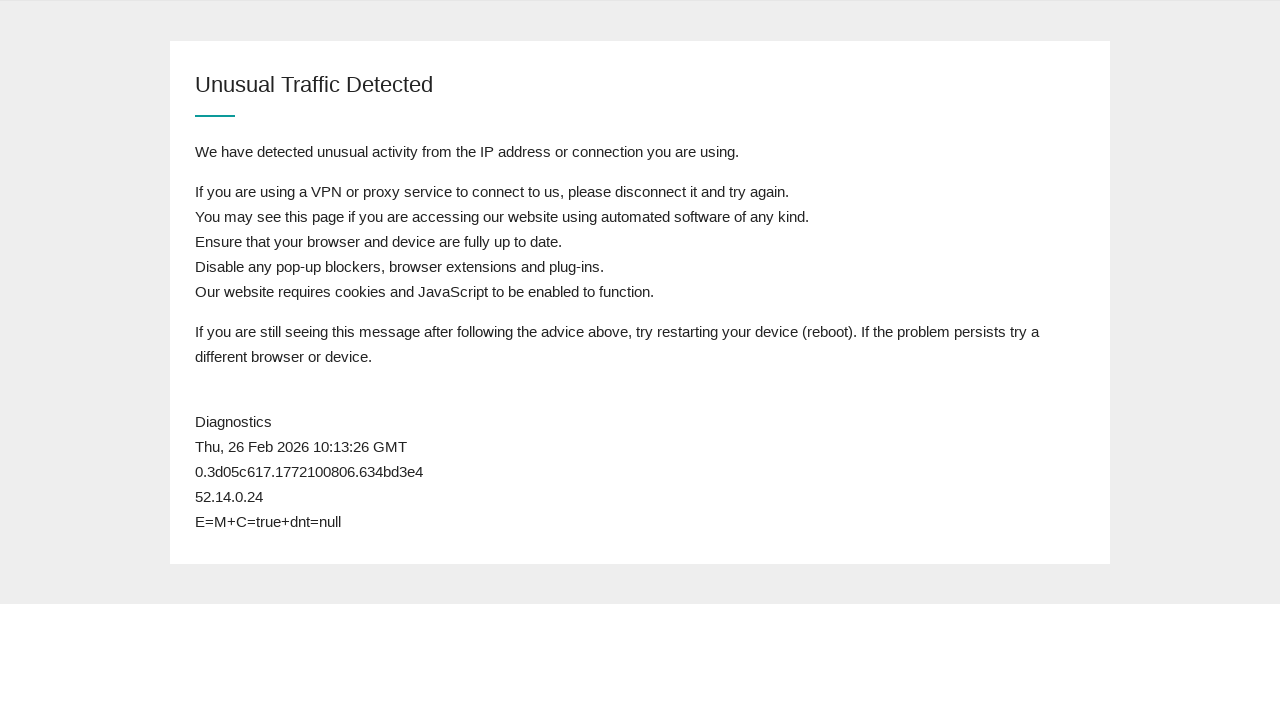

Retrieved page content to check for queue status
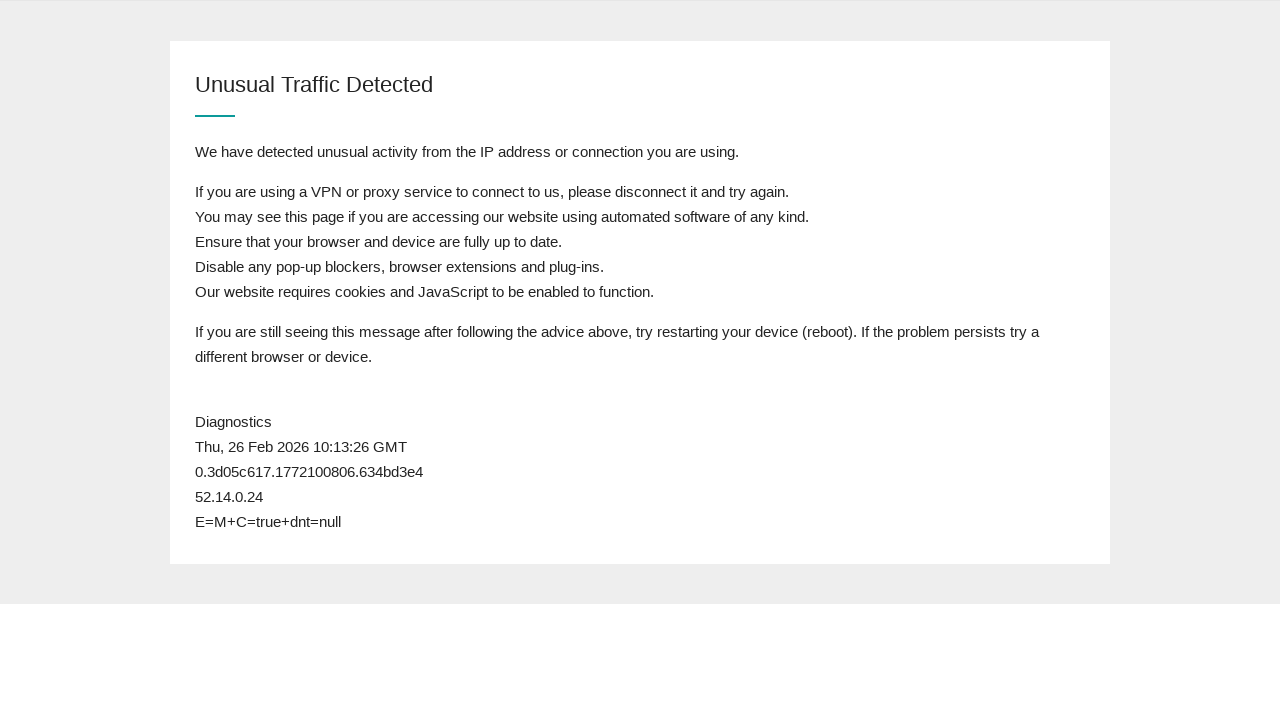

Waited 1 second before next refresh attempt
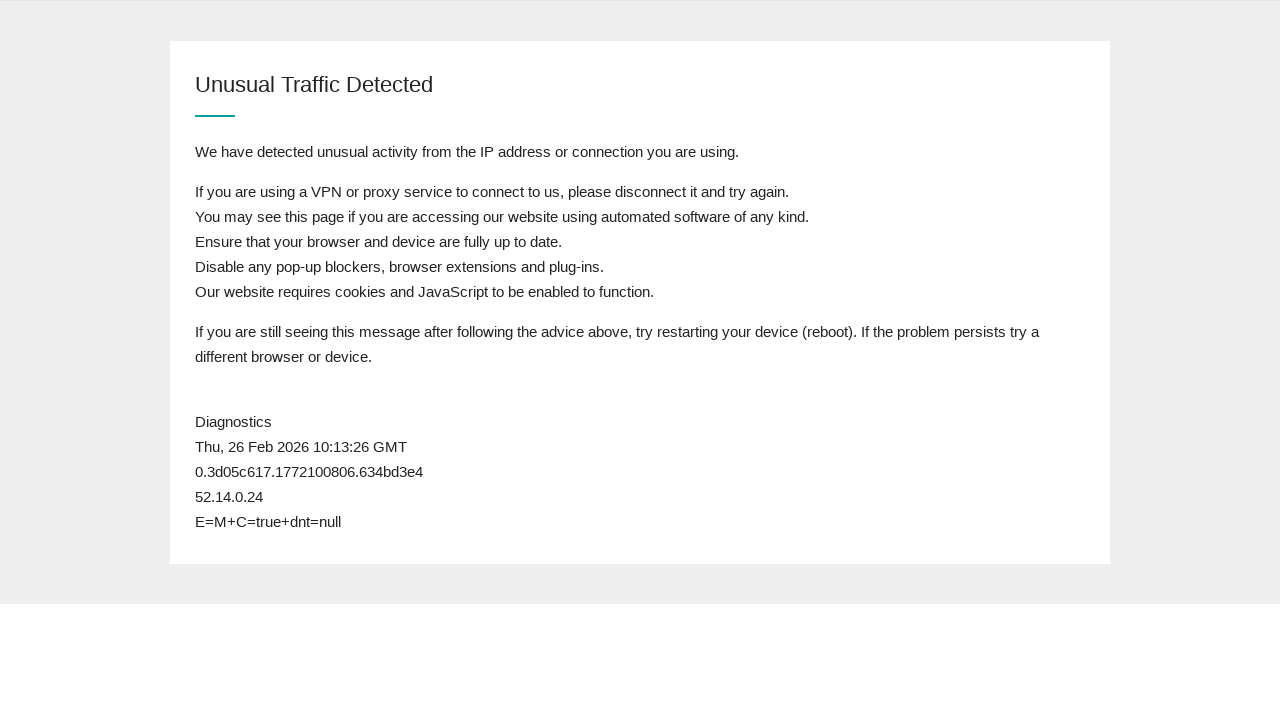

Reloaded the page
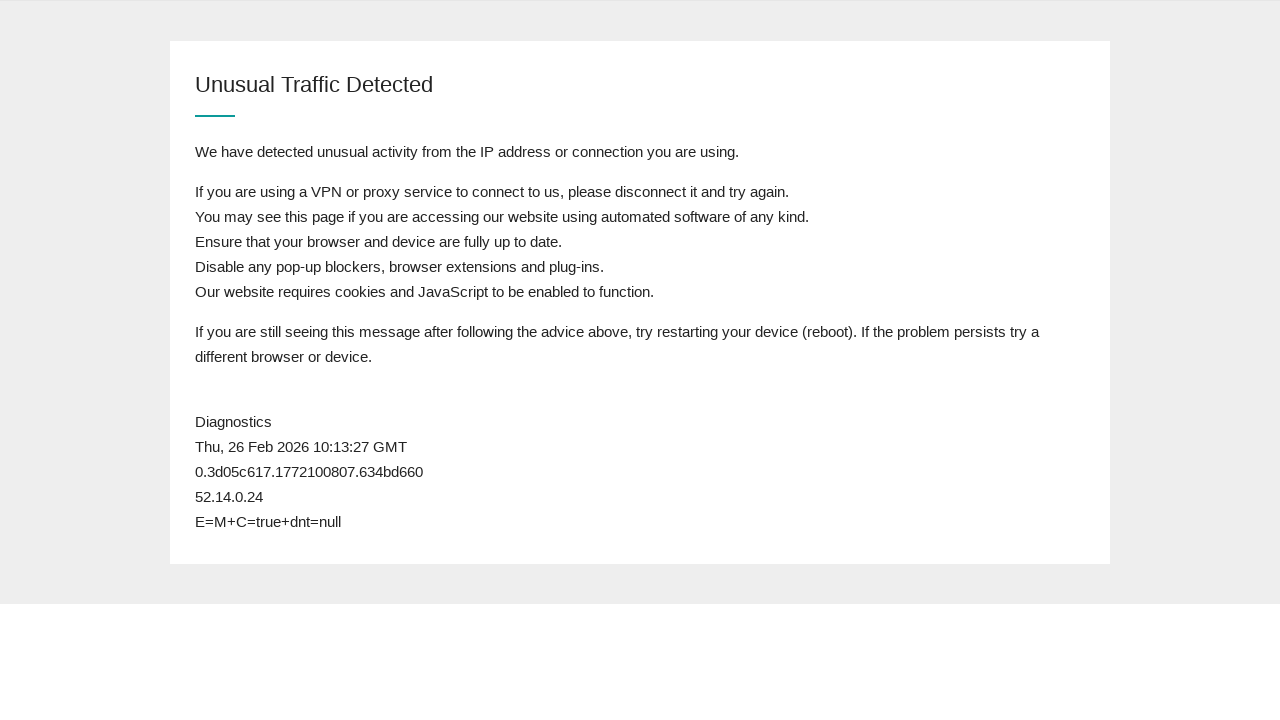

Page body loaded
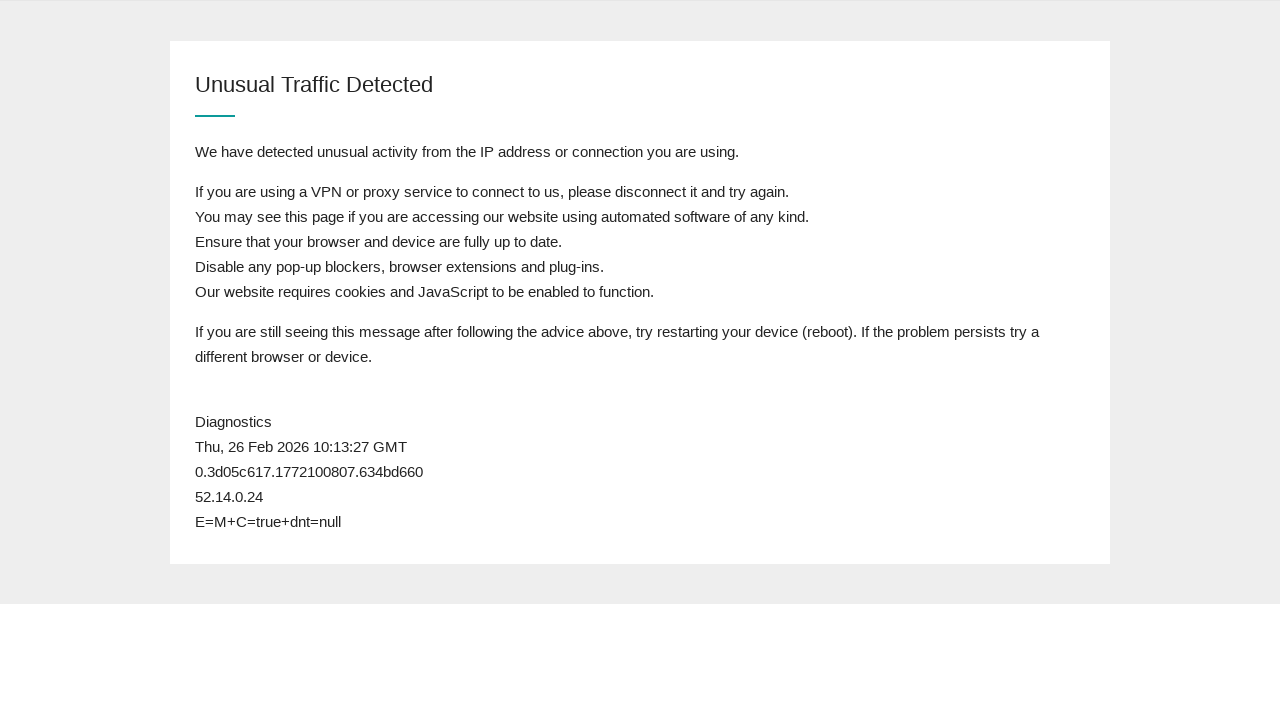

Retrieved page content to check for queue status
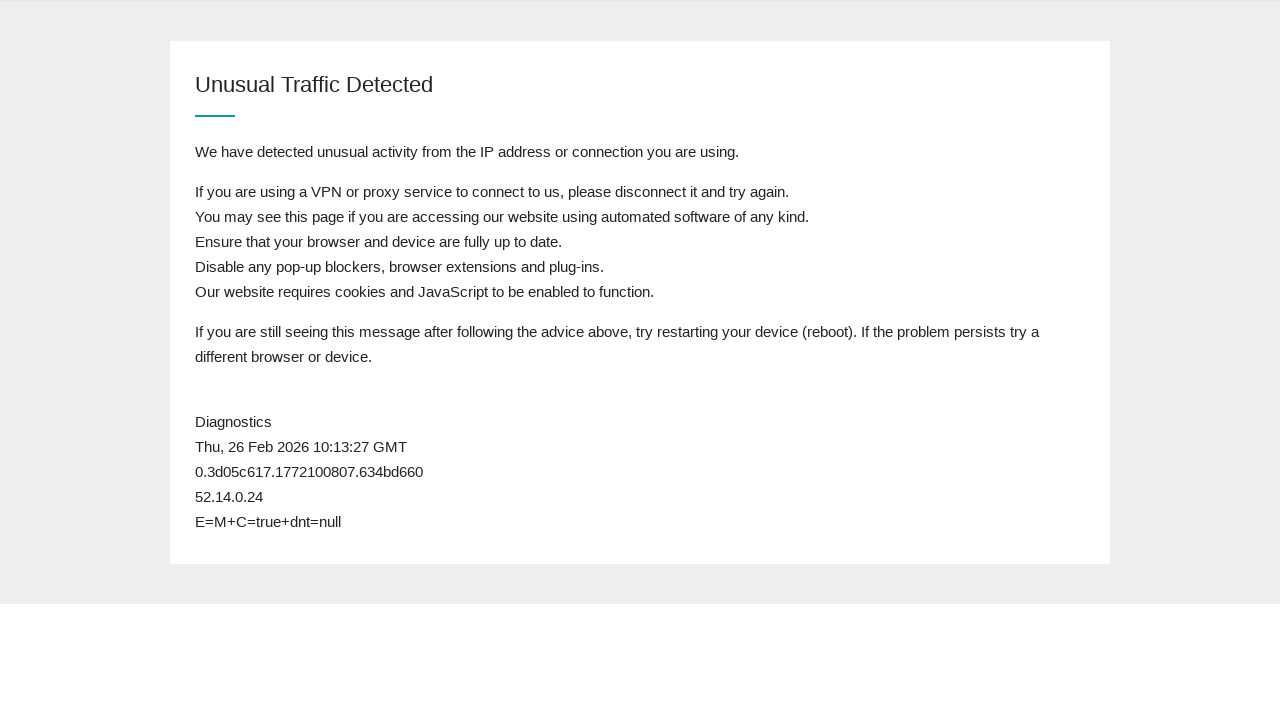

Waited 1 second before next refresh attempt
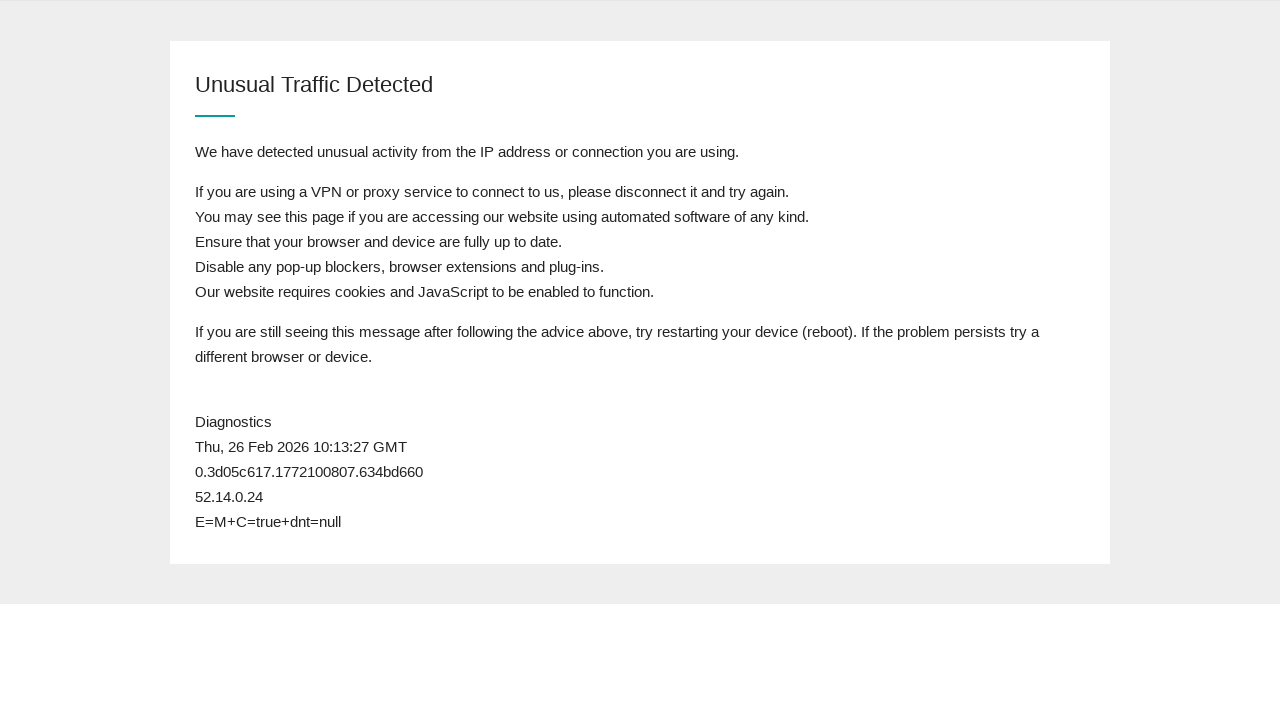

Reloaded the page
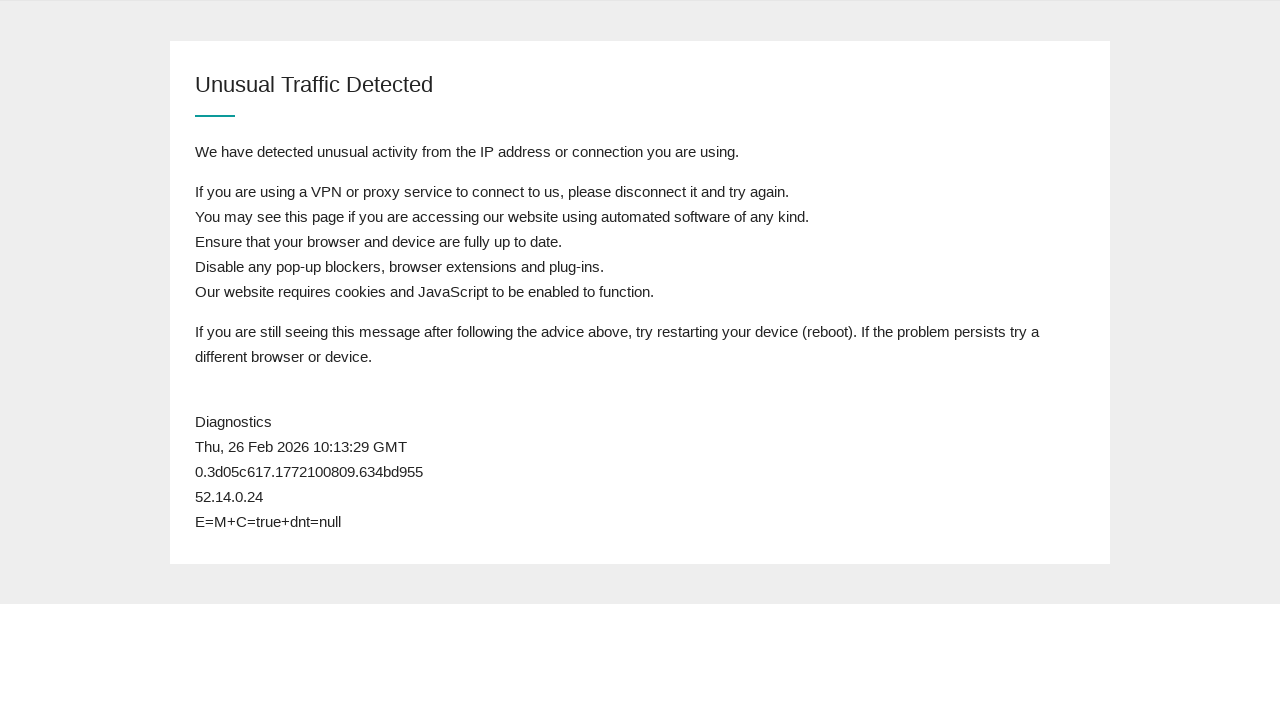

Page body loaded
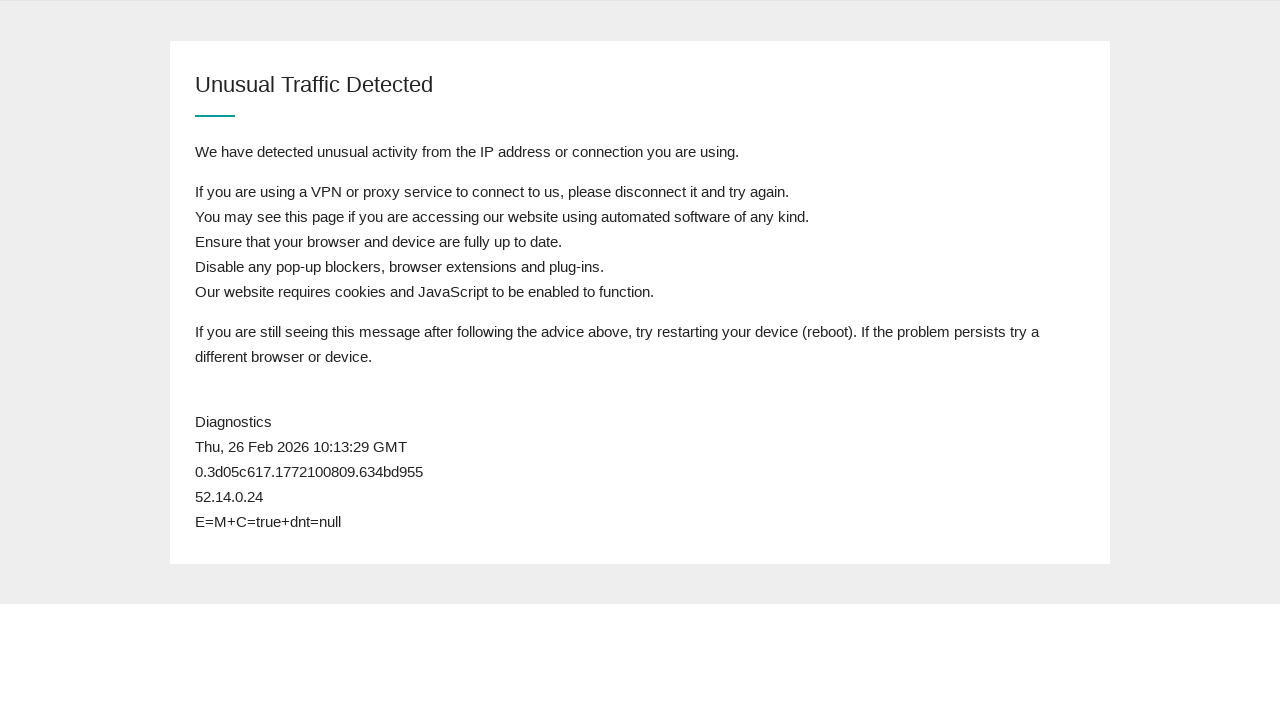

Retrieved page content to check for queue status
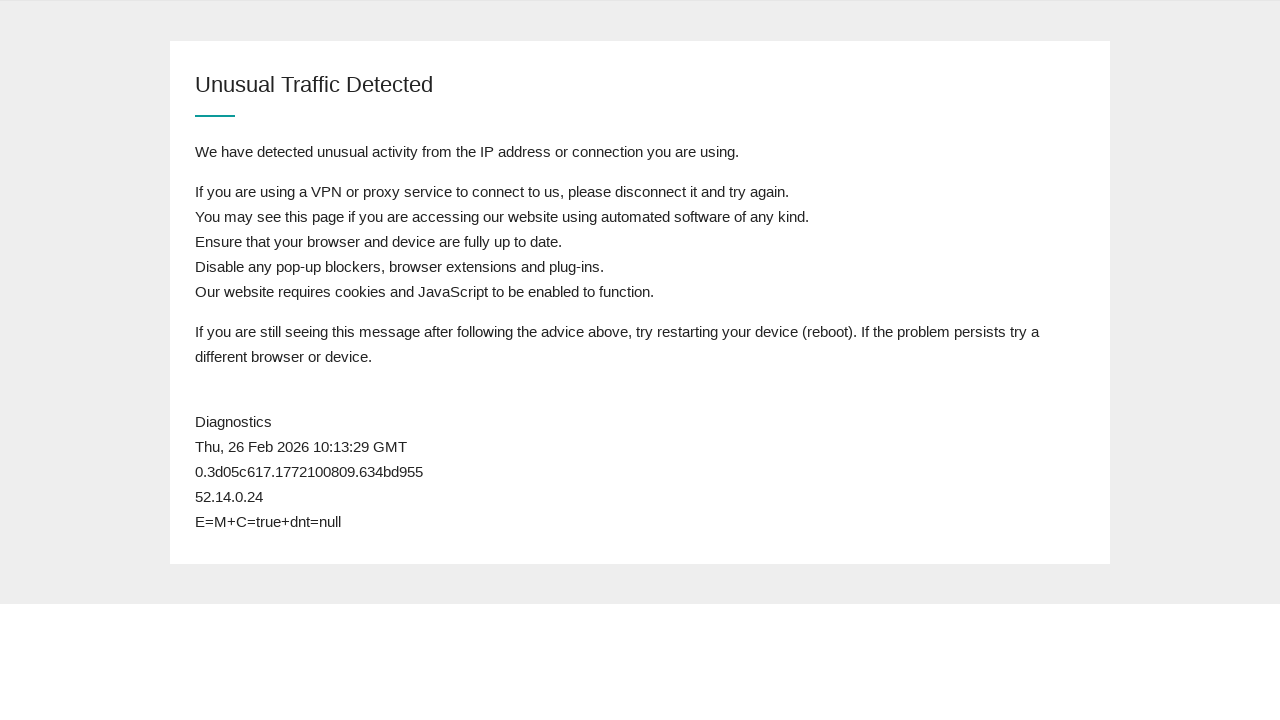

Waited 1 second before next refresh attempt
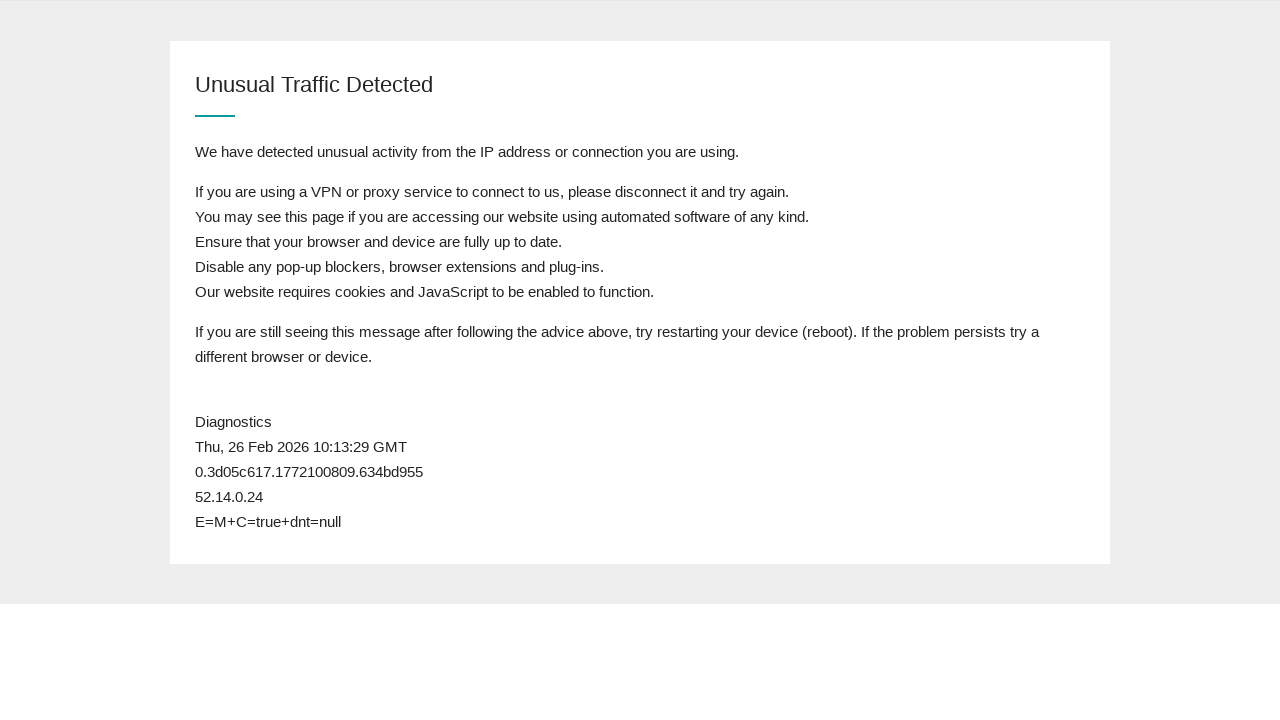

Reloaded the page
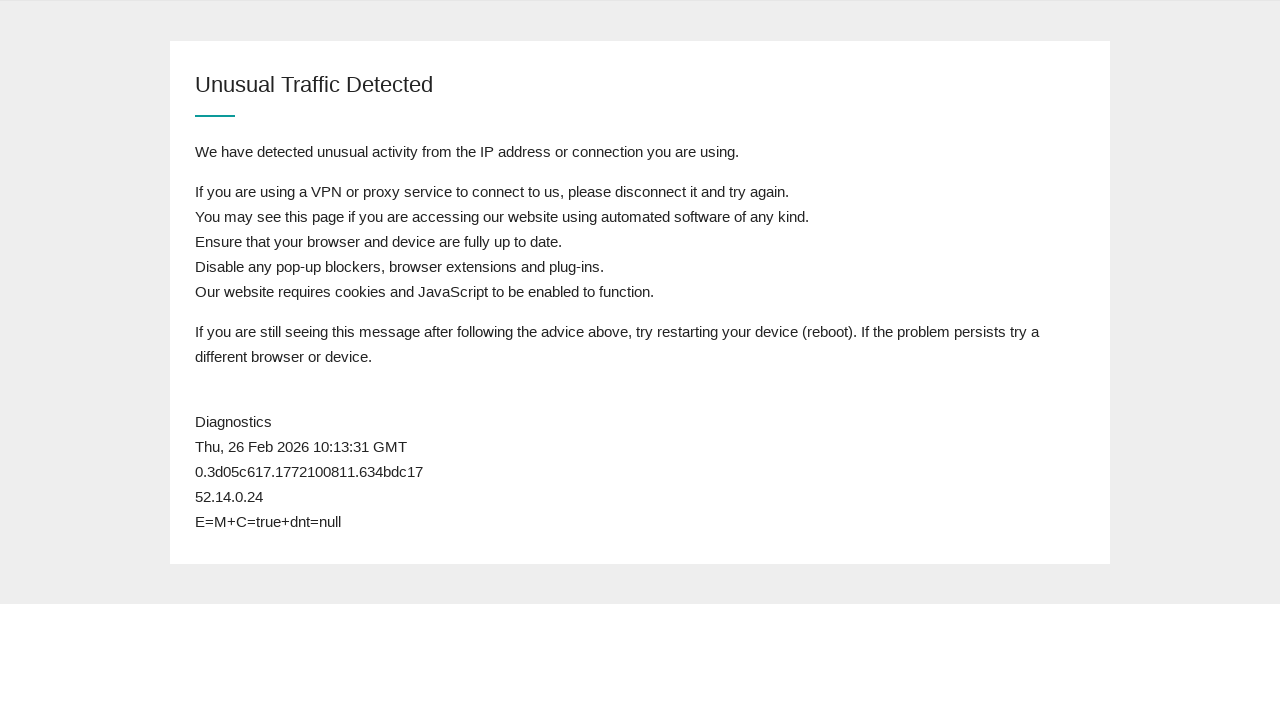

Page body loaded
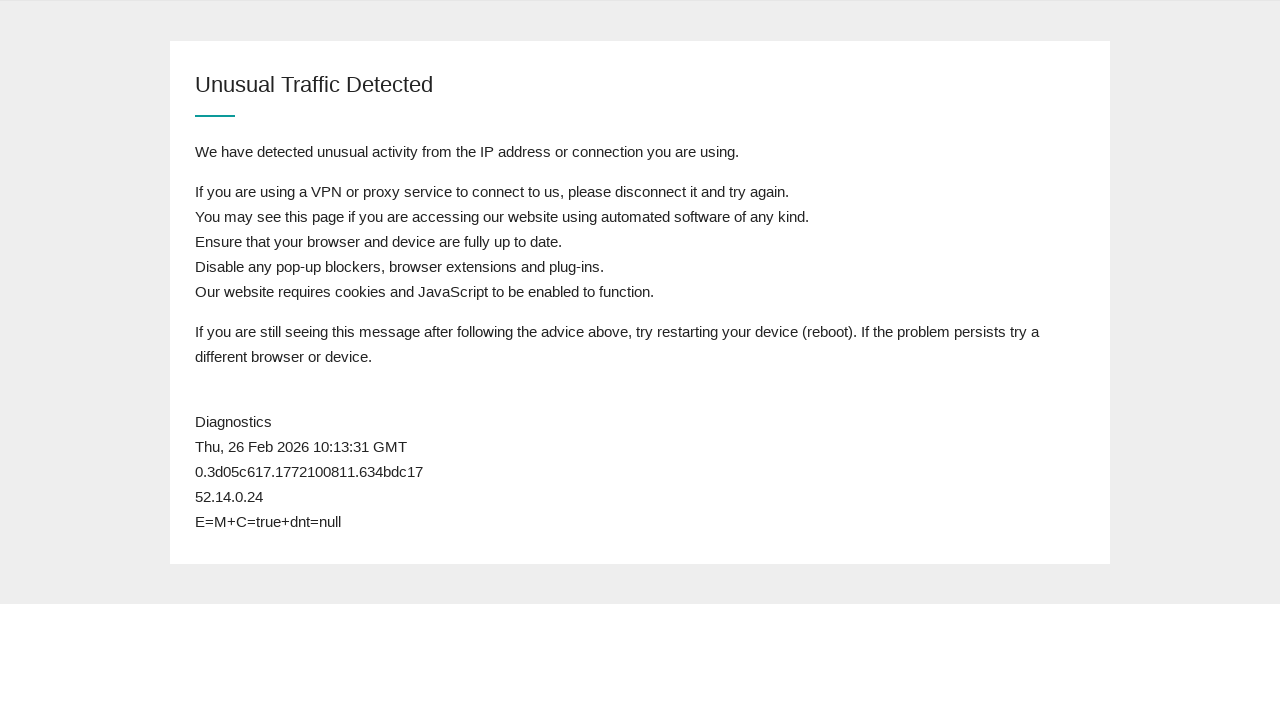

Retrieved page content to check for queue status
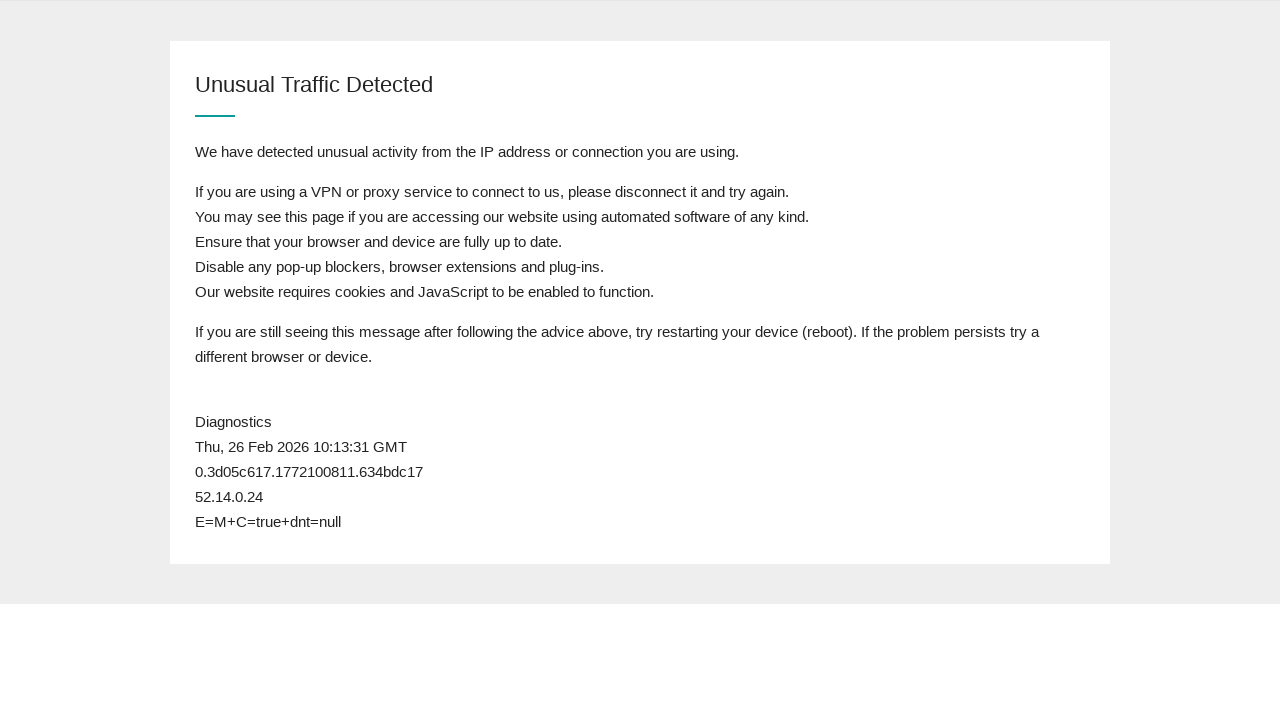

Waited 1 second before next refresh attempt
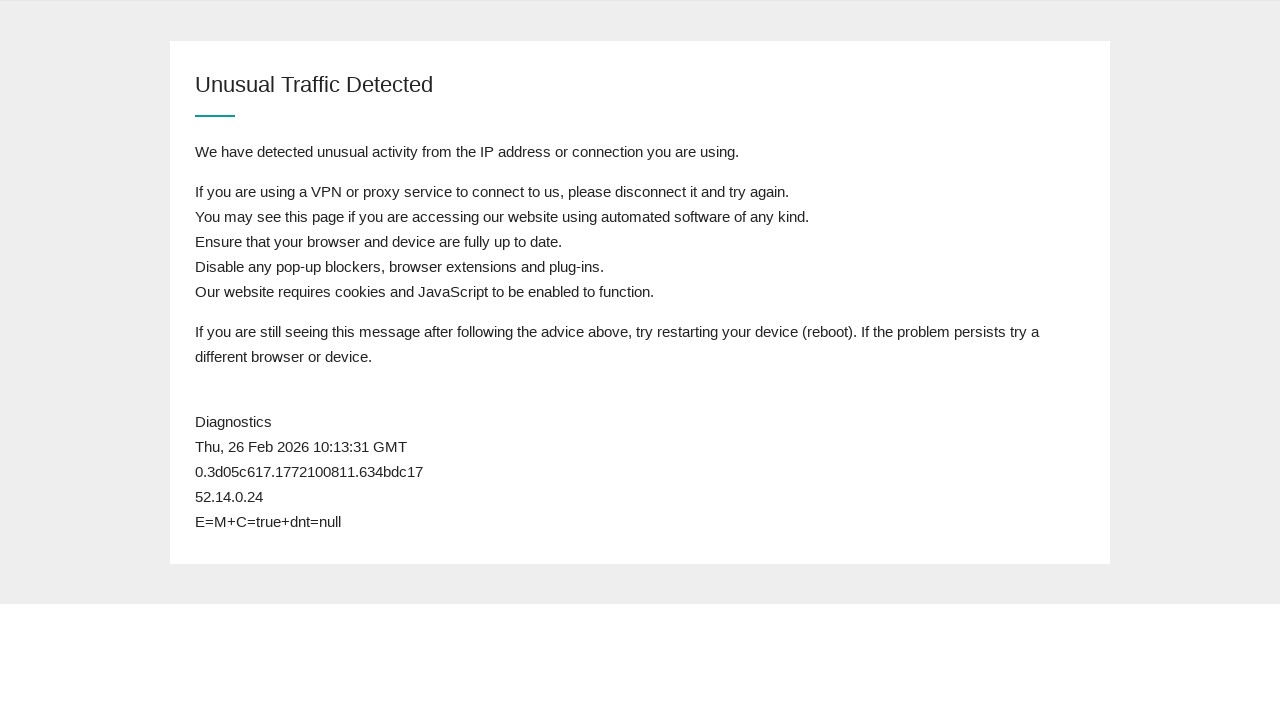

Reloaded the page
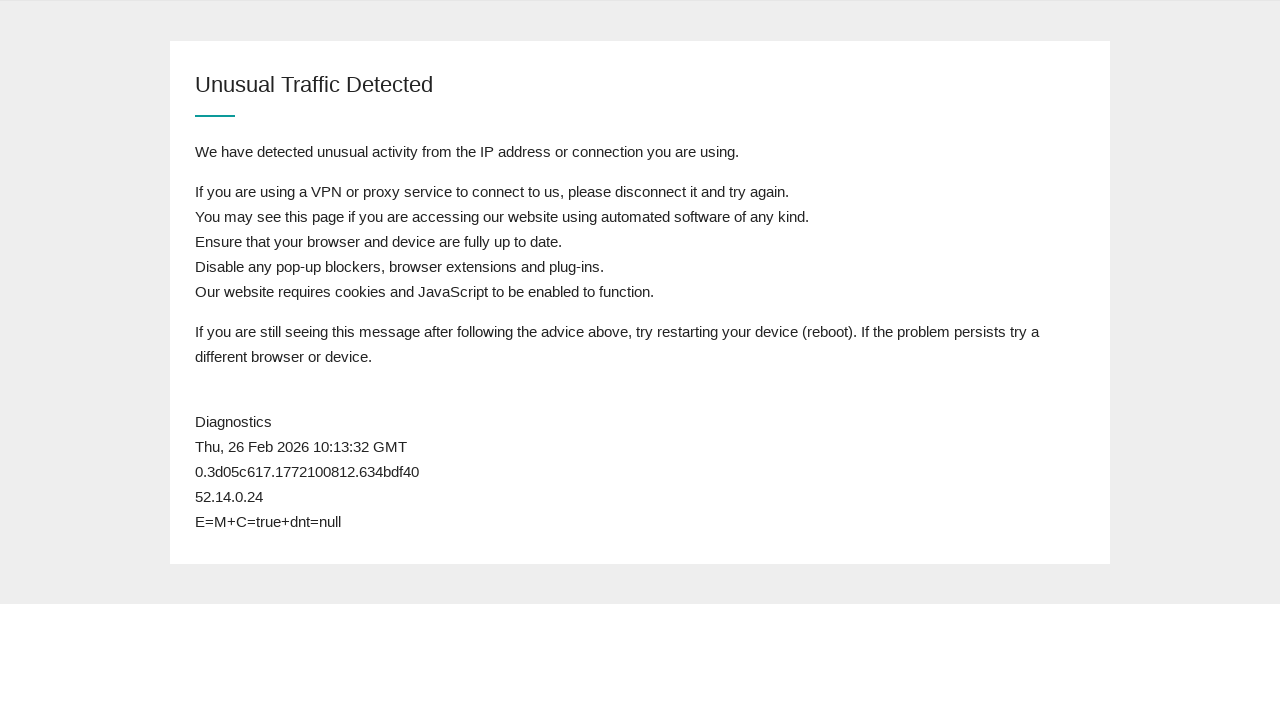

Page body loaded
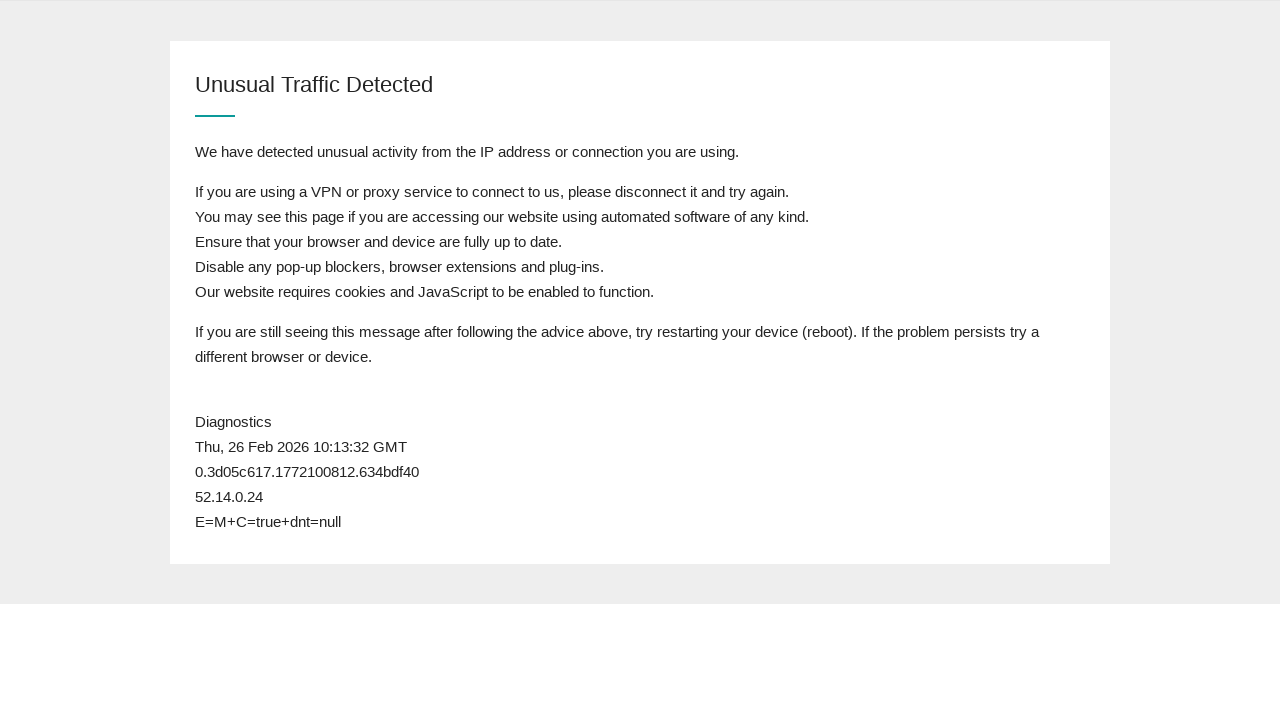

Retrieved page content to check for queue status
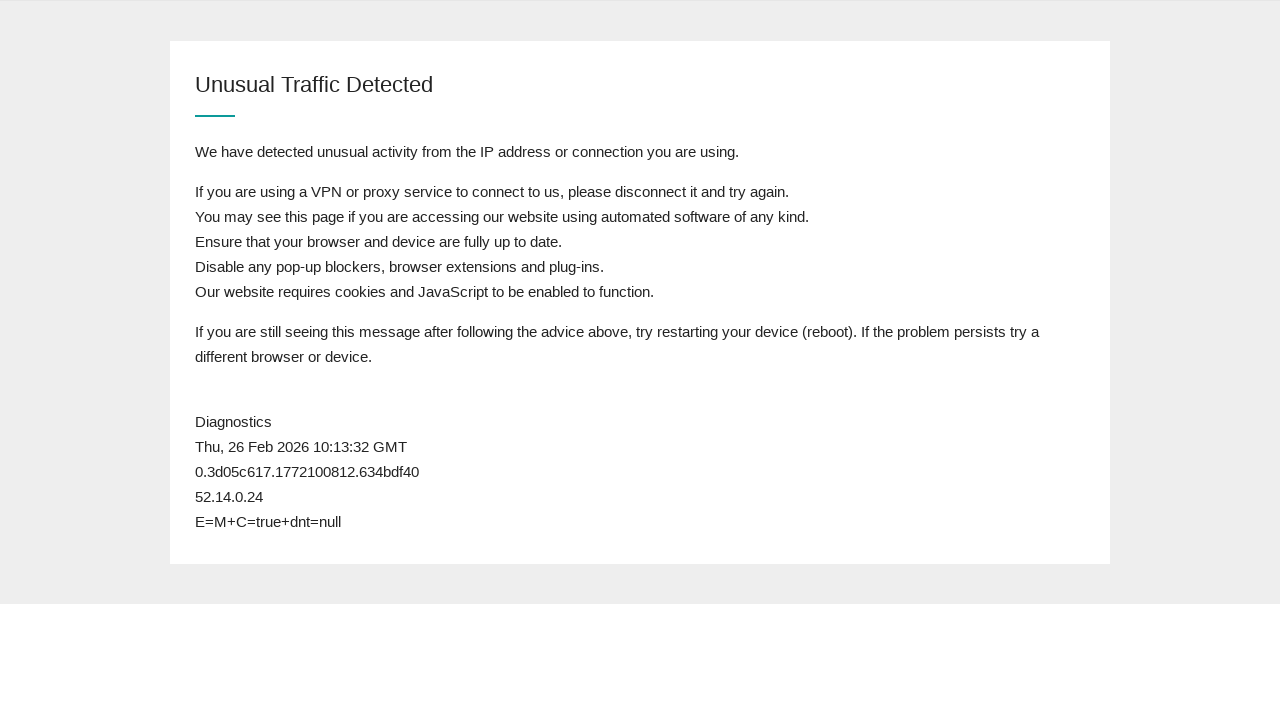

Waited 1 second before next refresh attempt
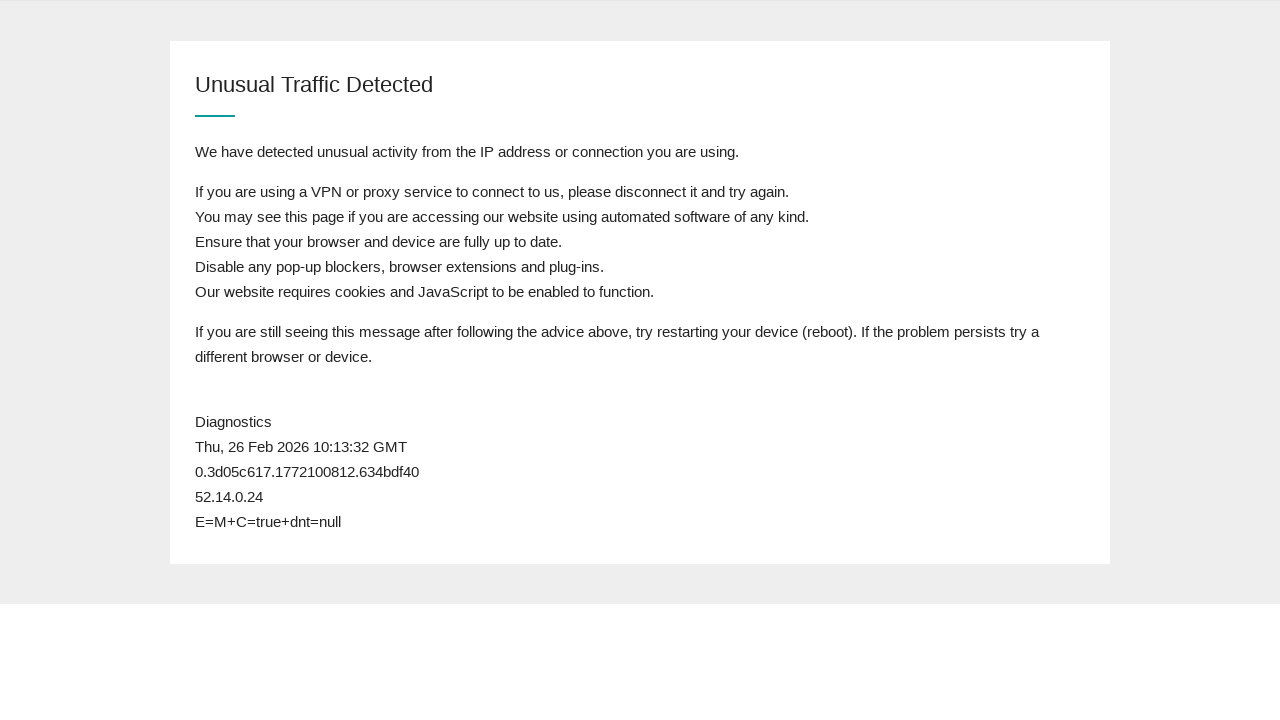

Reloaded the page
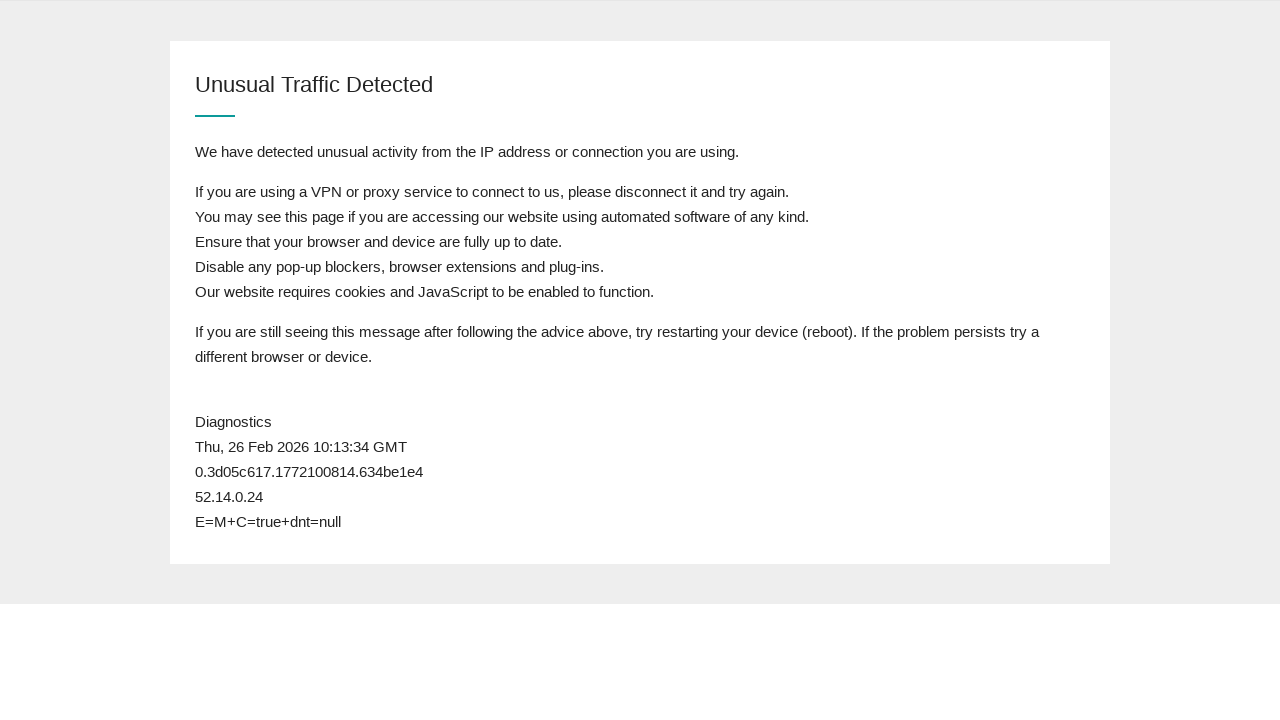

Page body loaded
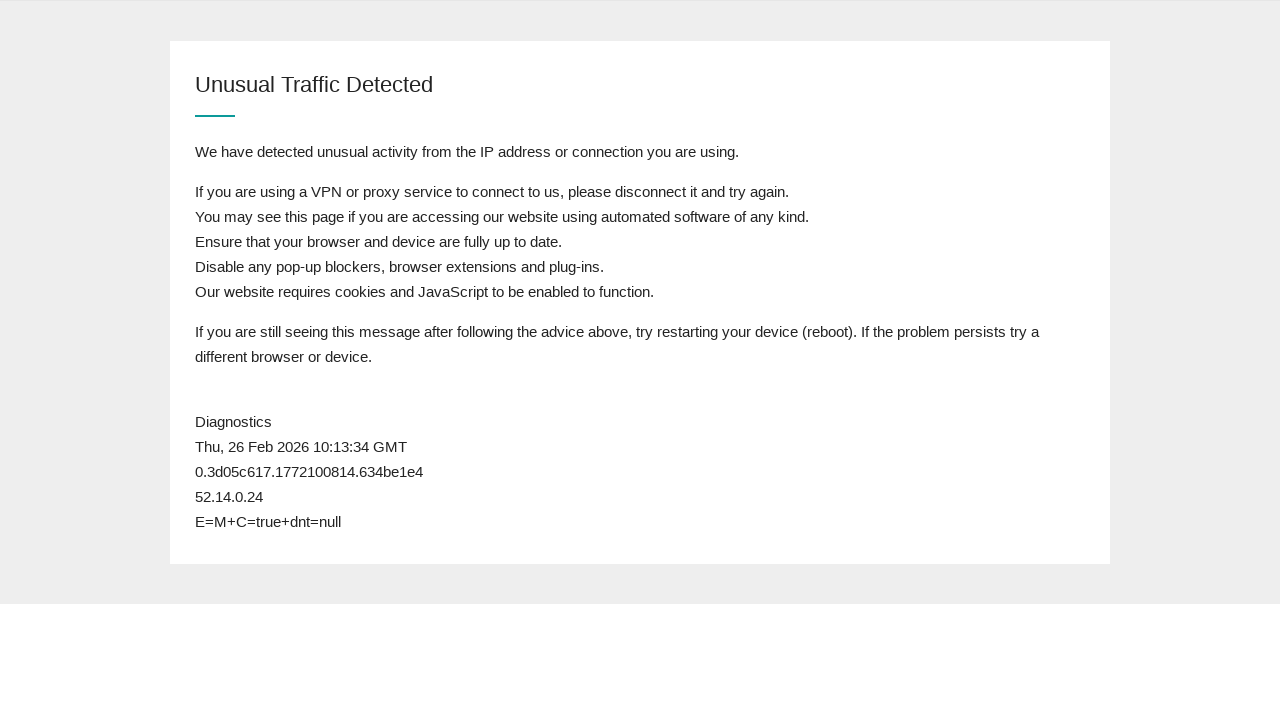

Retrieved page content to check for queue status
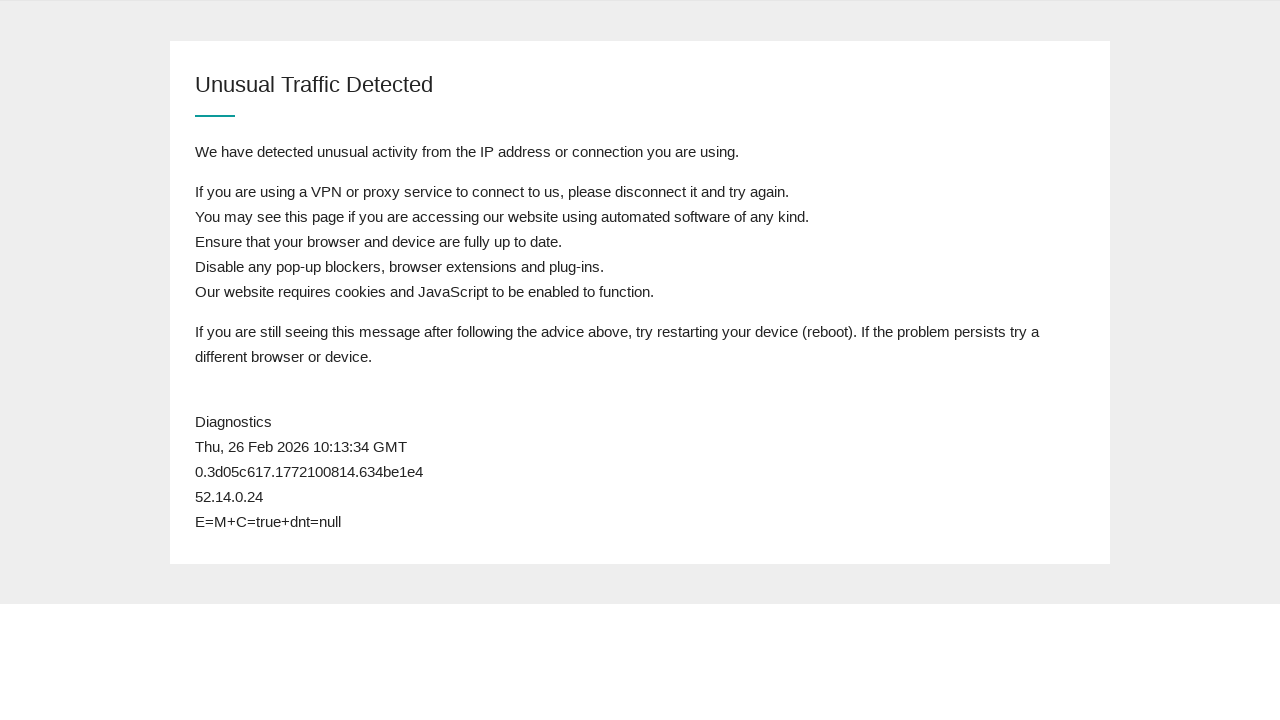

Waited 1 second before next refresh attempt
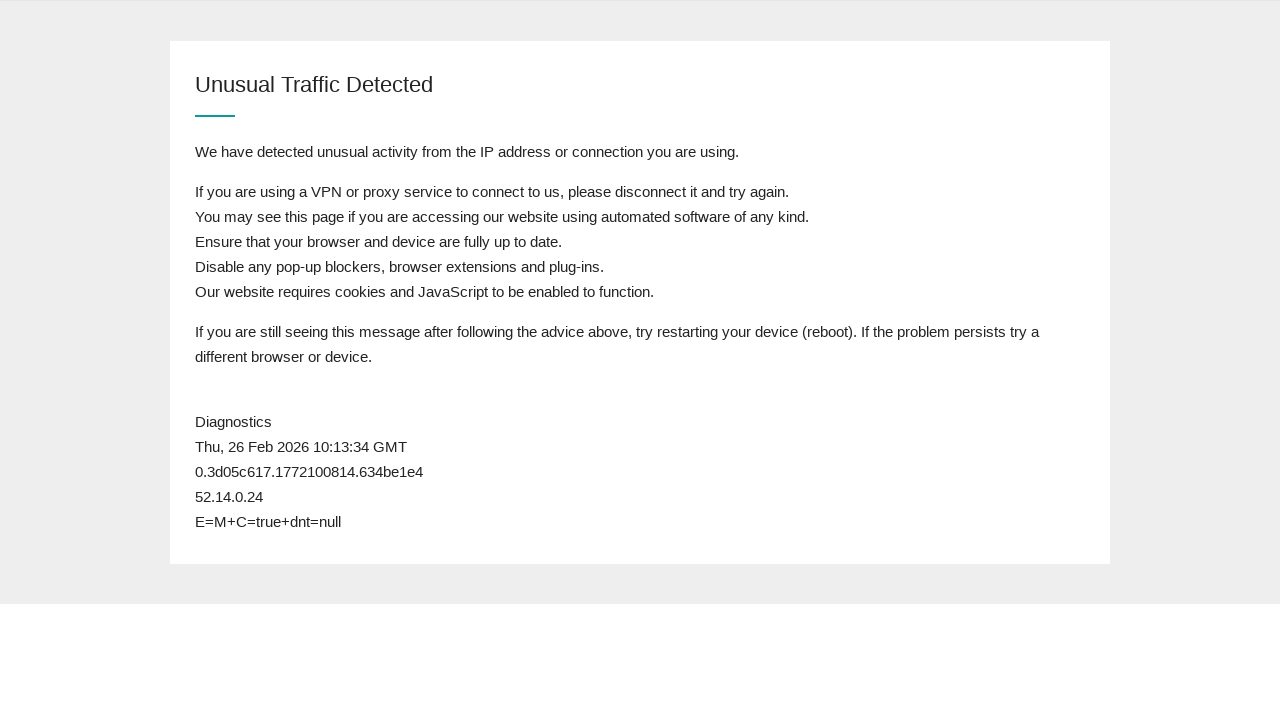

Reloaded the page
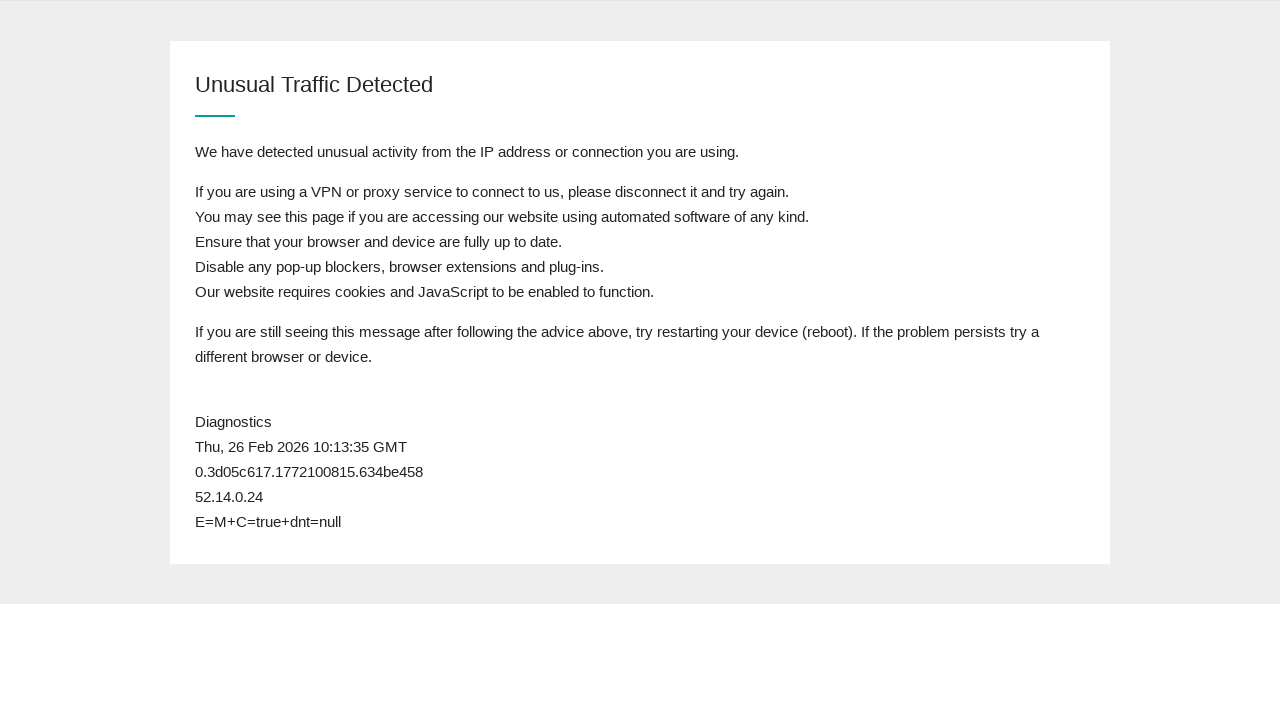

Page body loaded
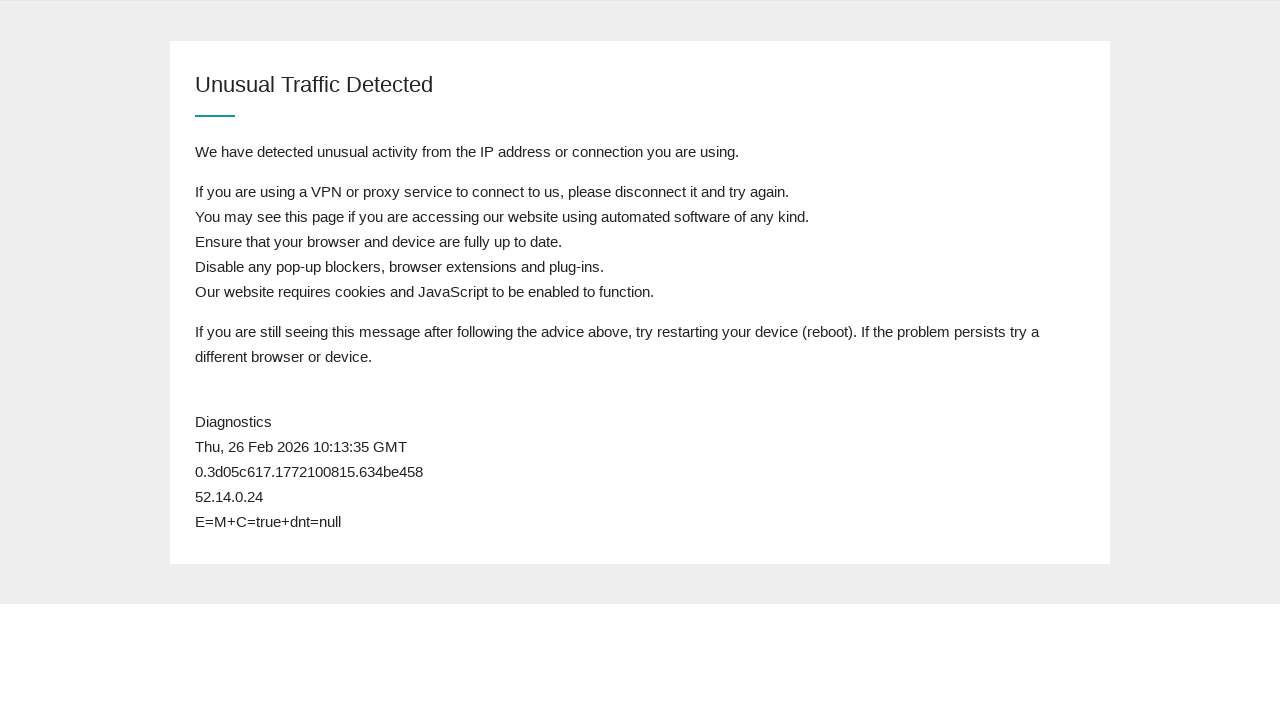

Retrieved page content to check for queue status
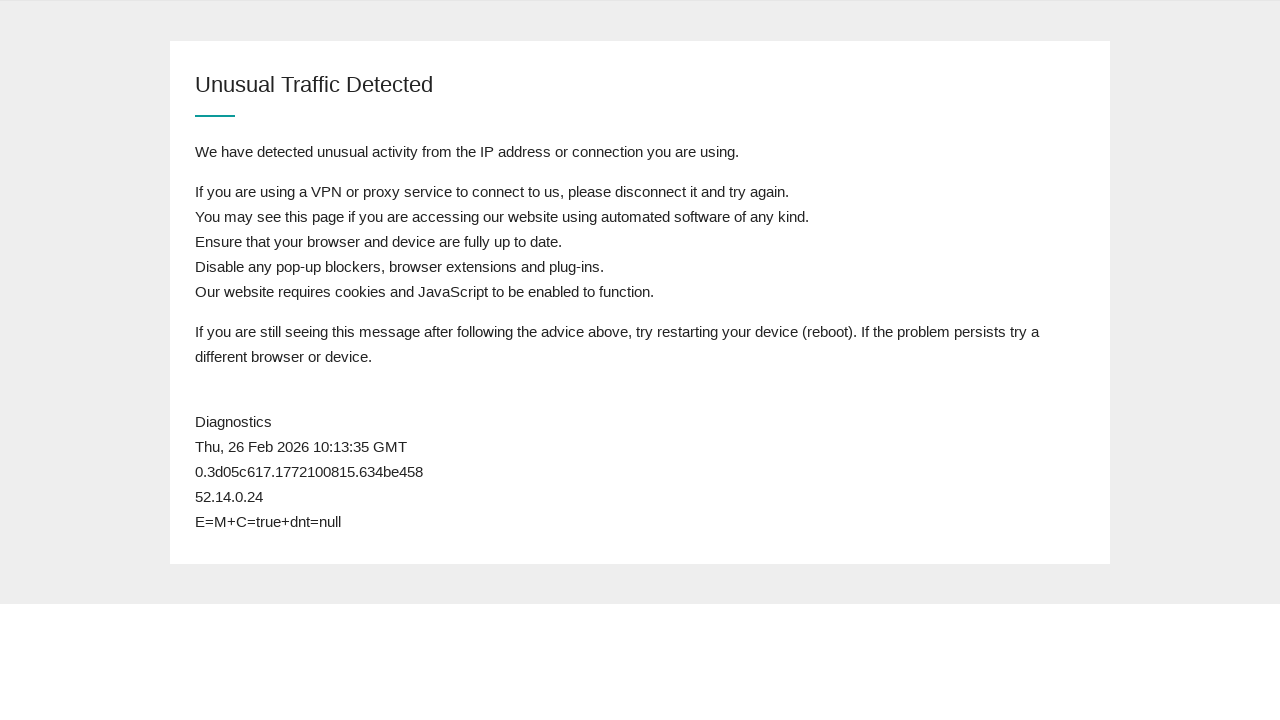

Waited 1 second before next refresh attempt
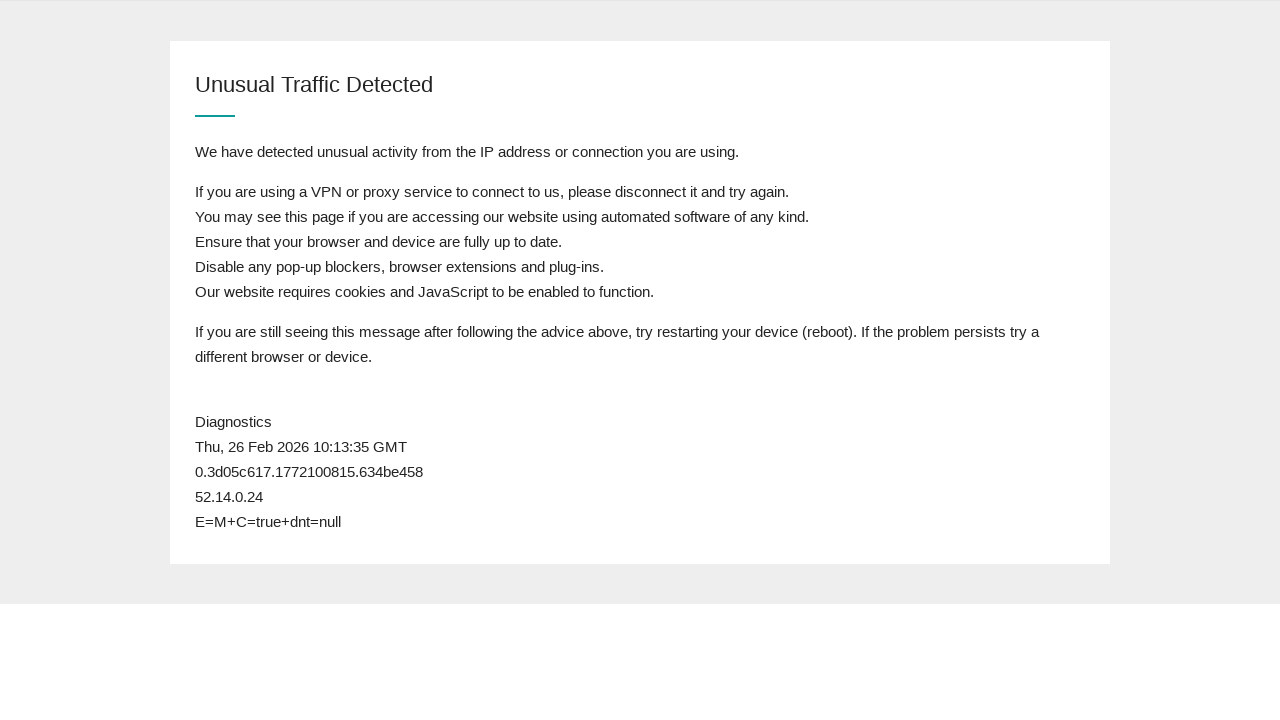

Reloaded the page
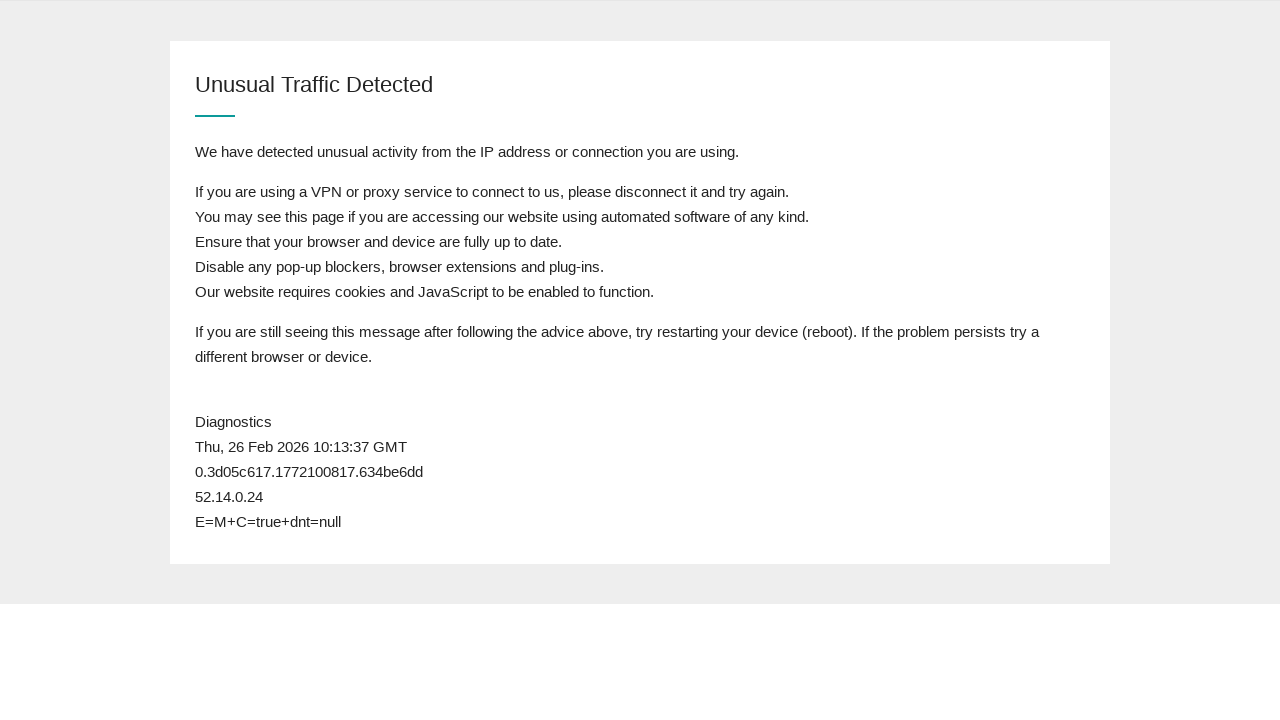

Page body loaded
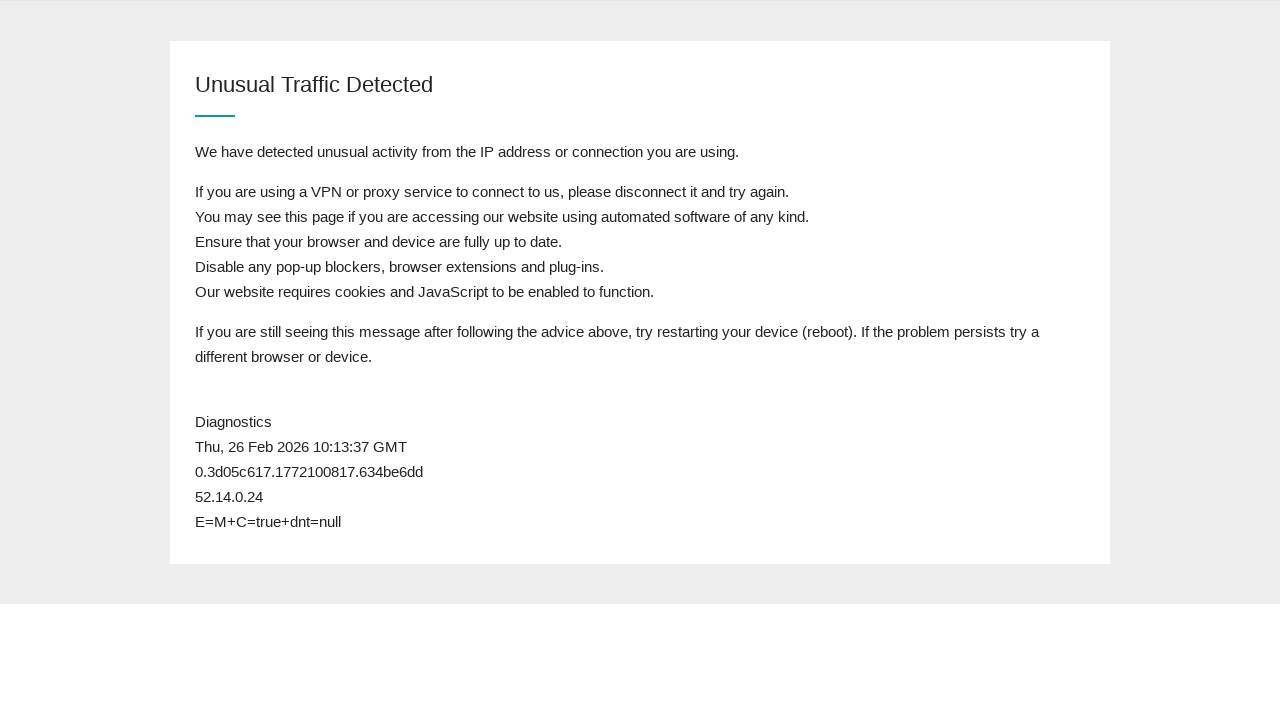

Retrieved page content to check for queue status
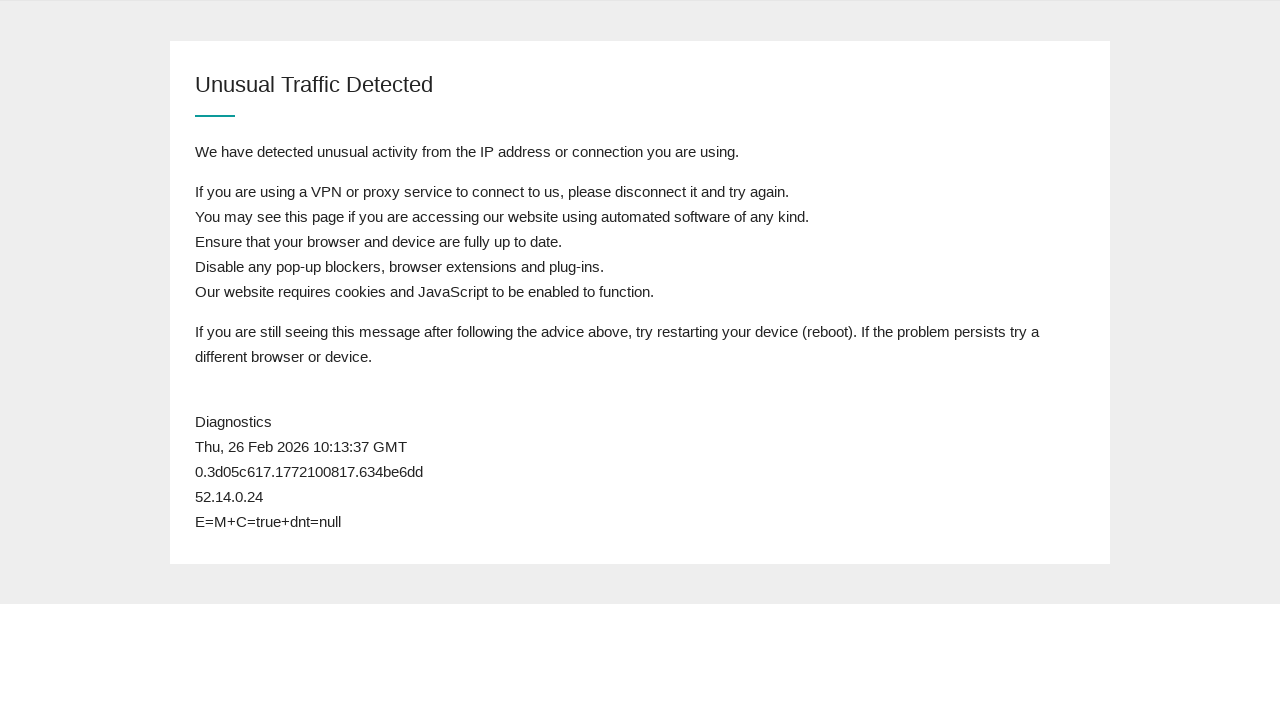

Waited 1 second before next refresh attempt
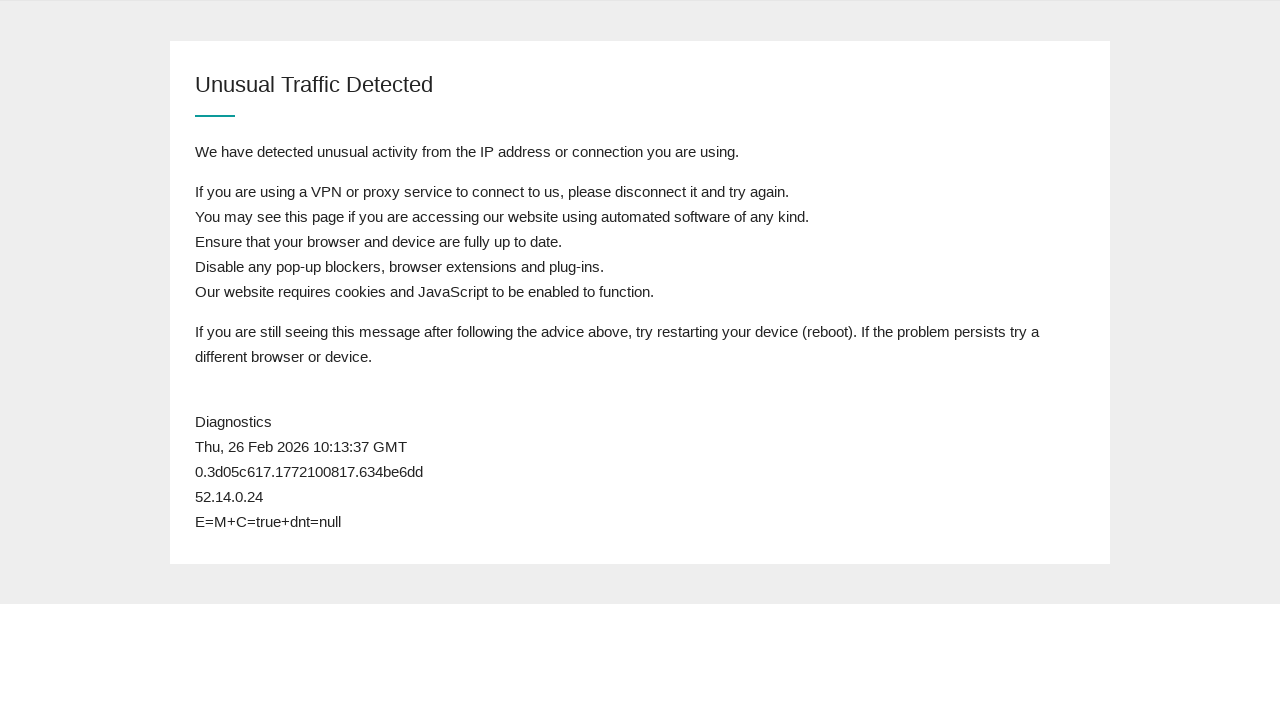

Reloaded the page
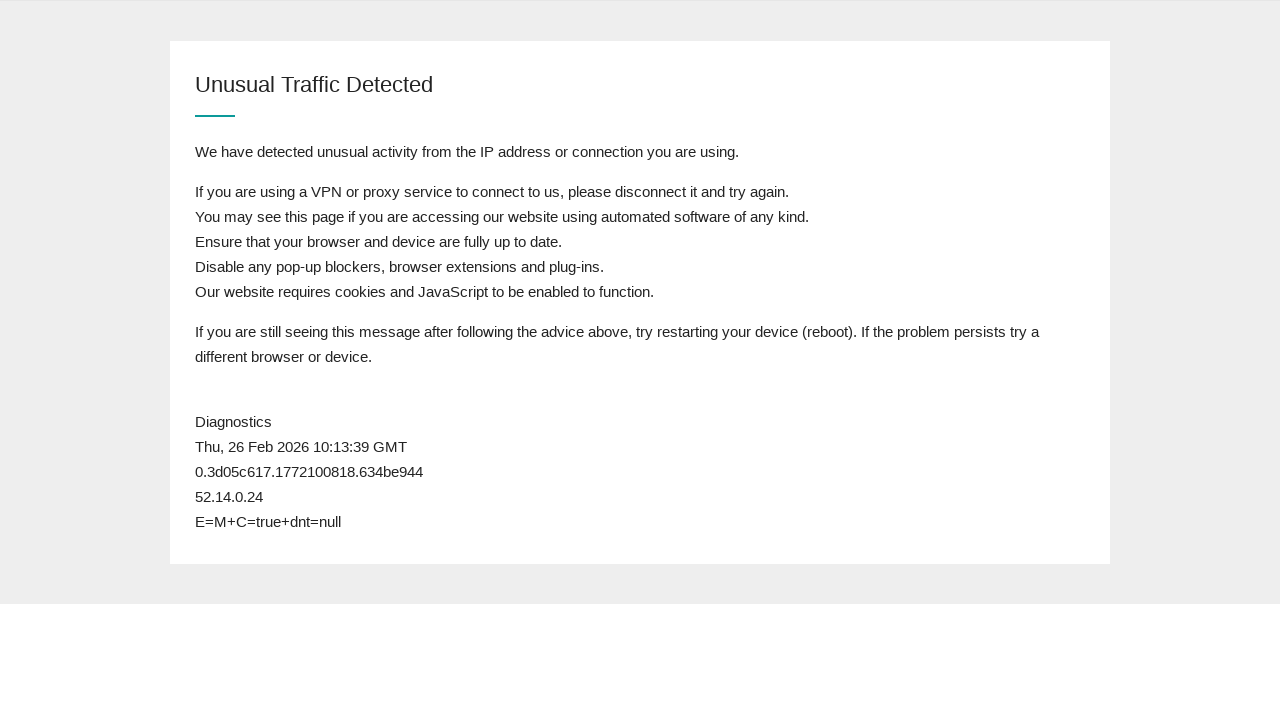

Page body loaded
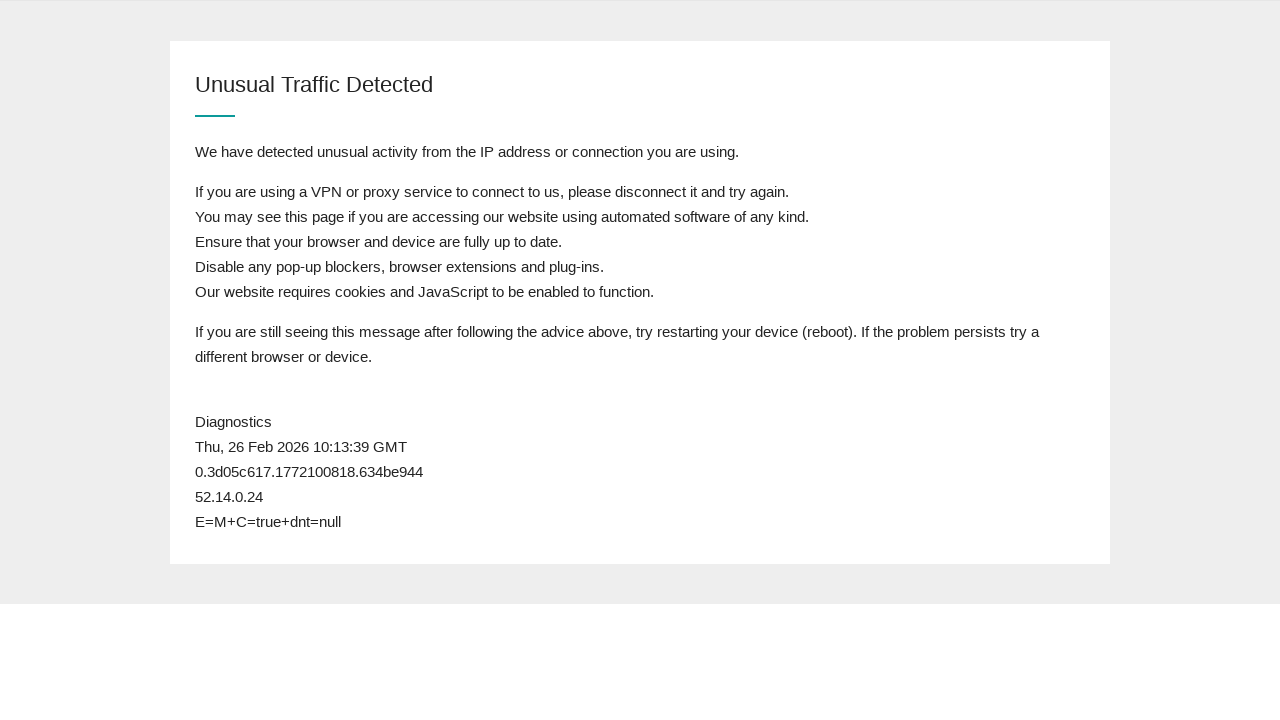

Retrieved page content to check for queue status
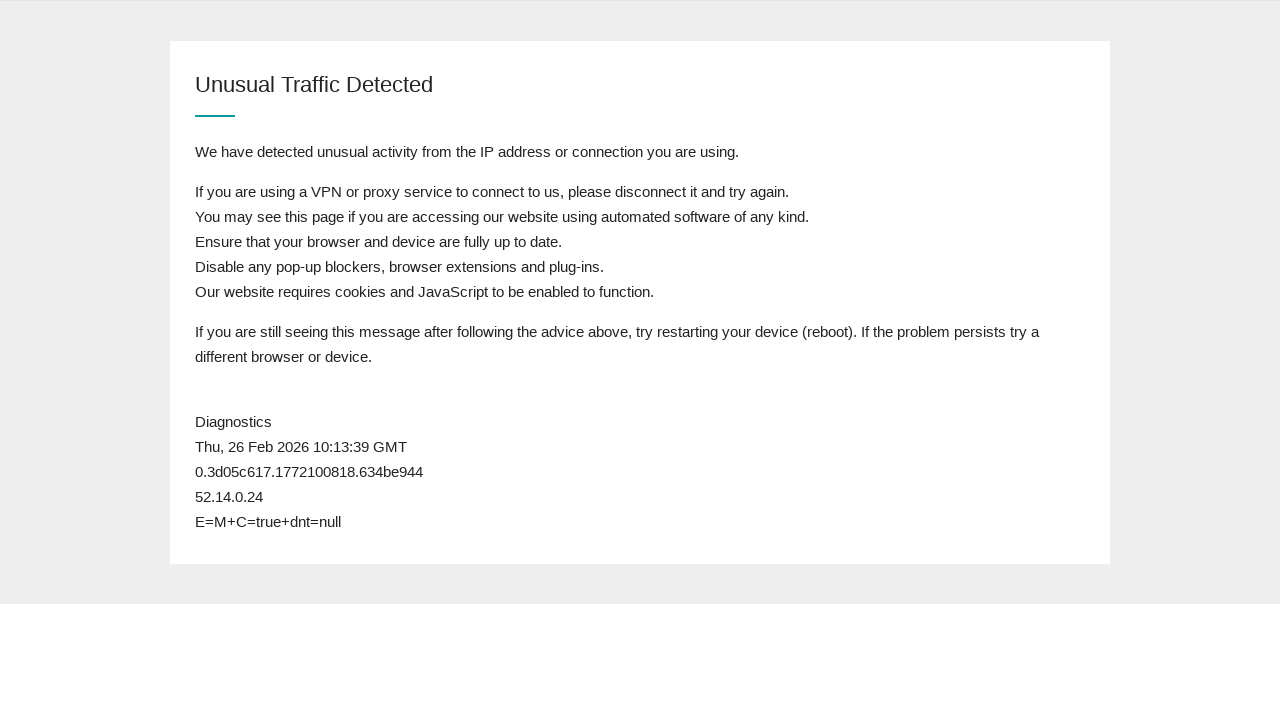

Waited 1 second before next refresh attempt
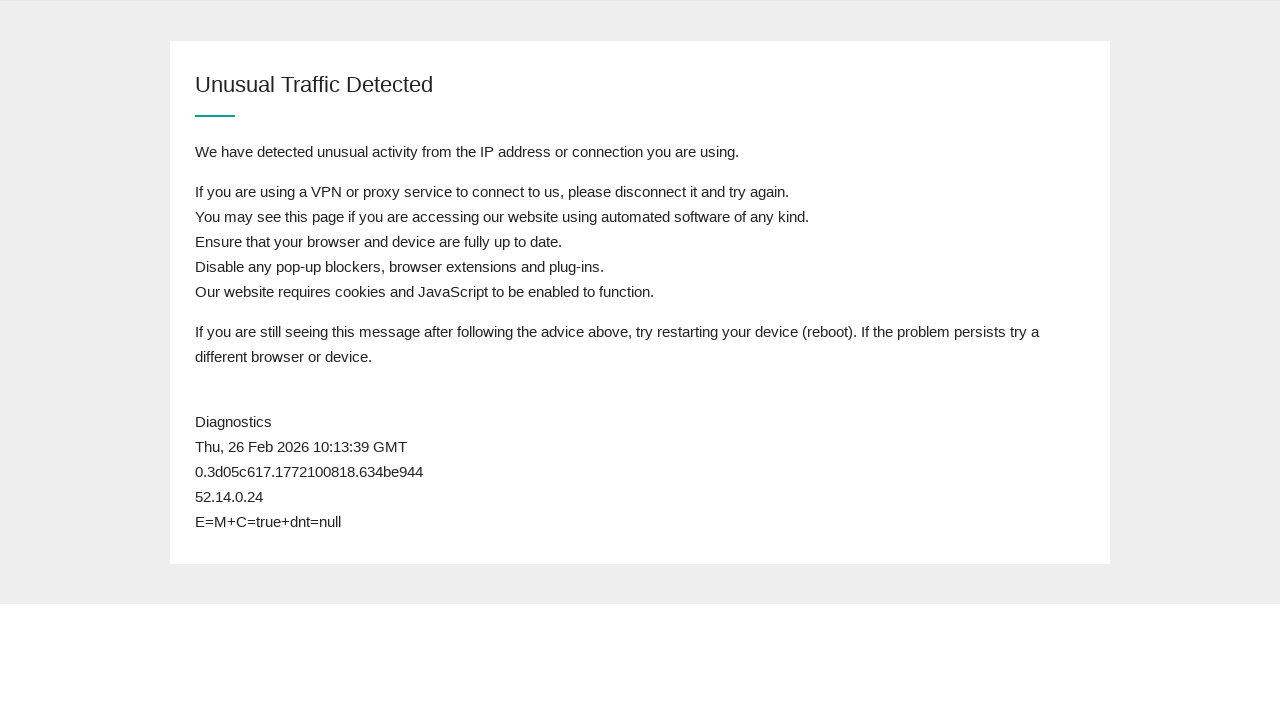

Reloaded the page
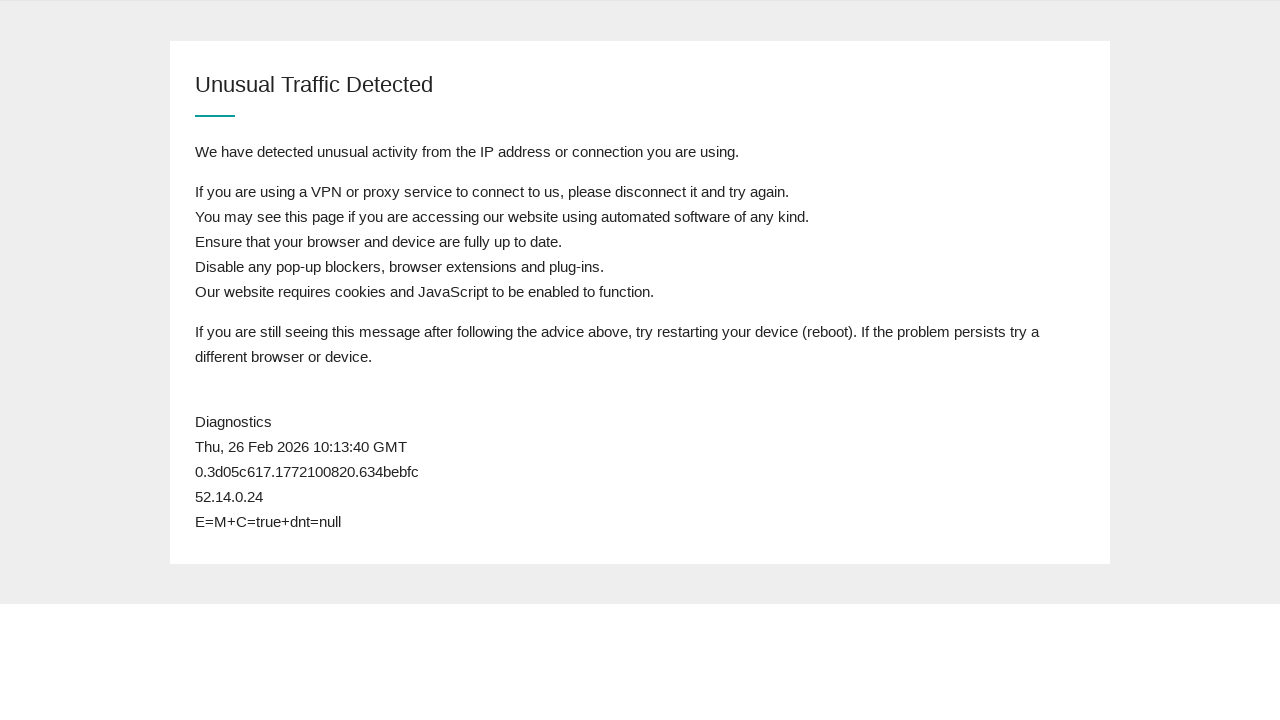

Page body loaded
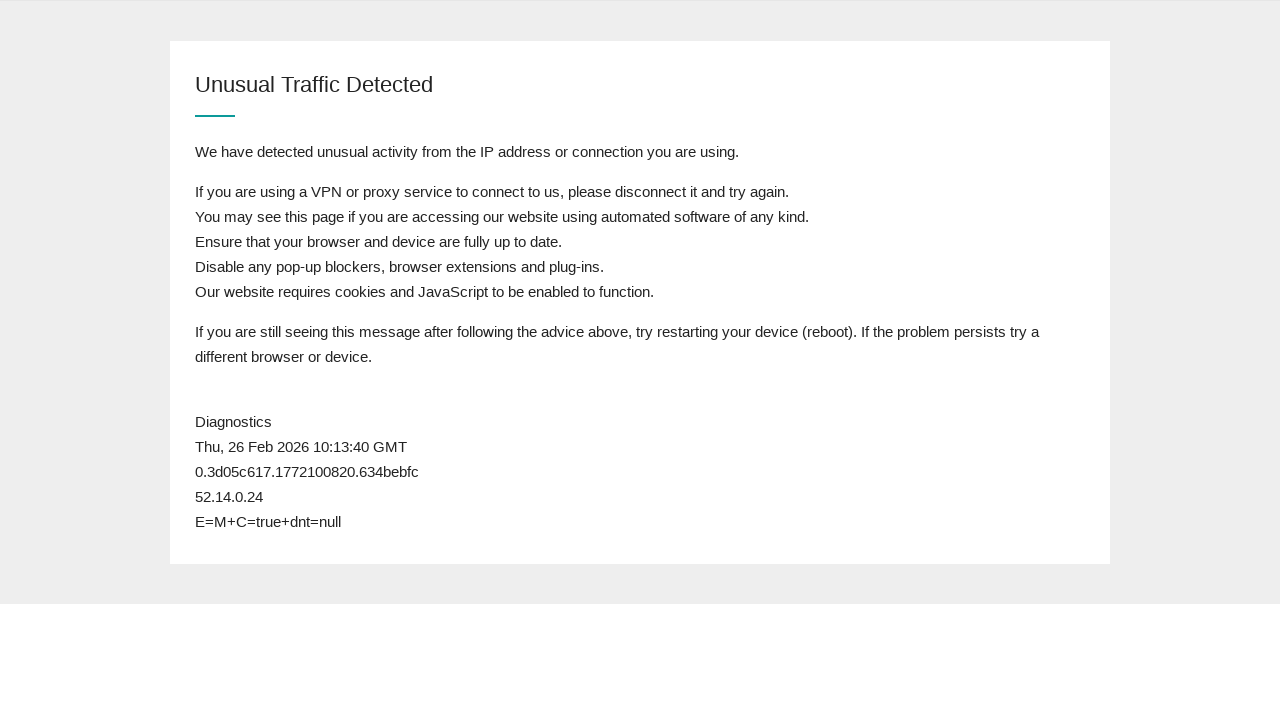

Retrieved page content to check for queue status
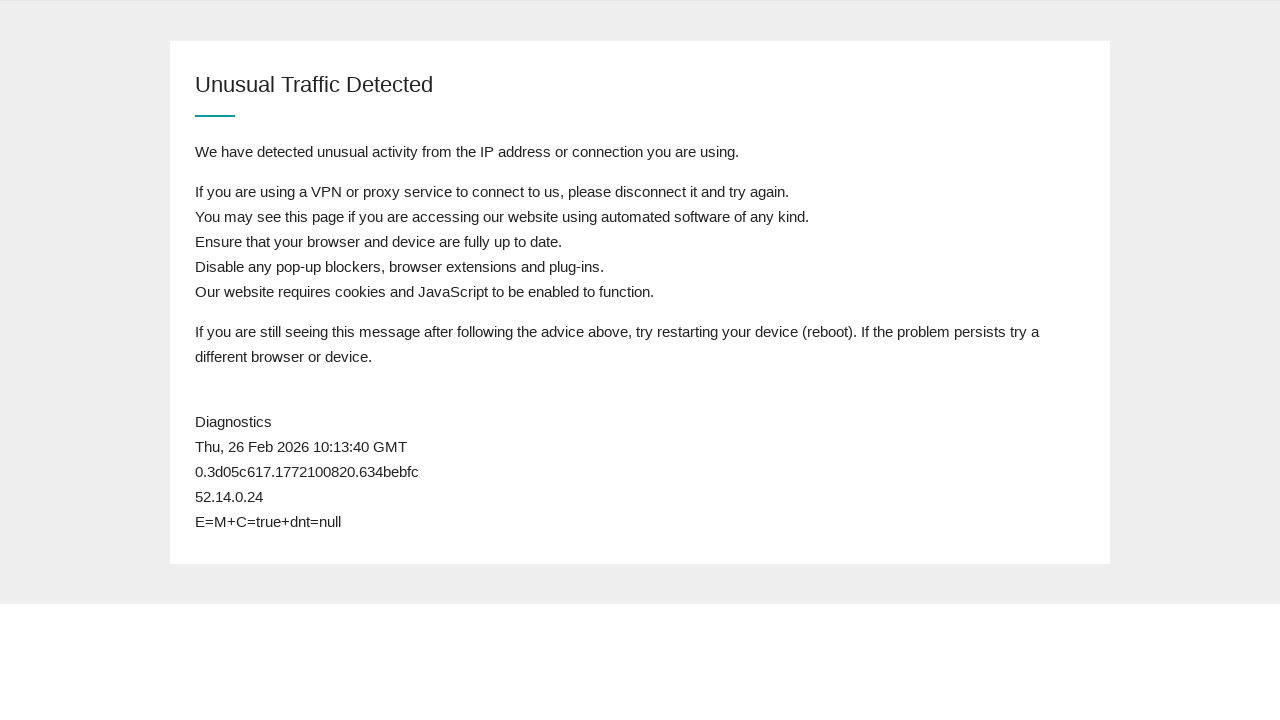

Waited 1 second before next refresh attempt
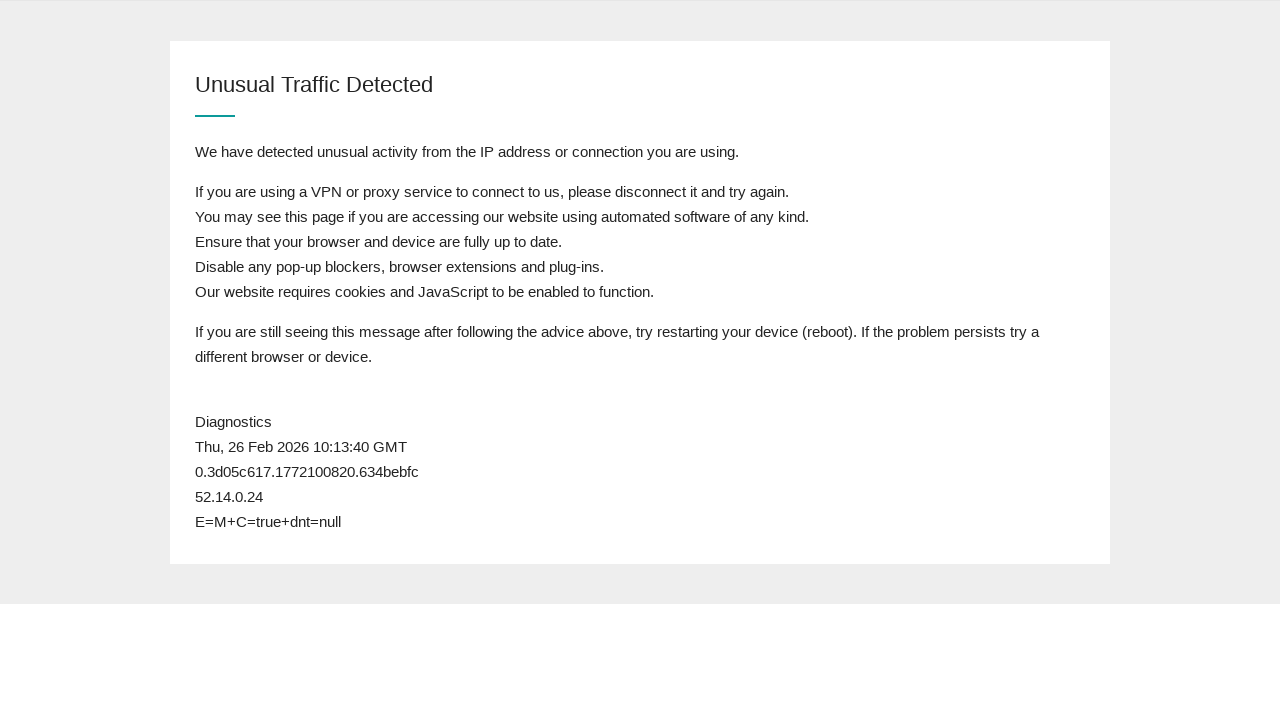

Reloaded the page
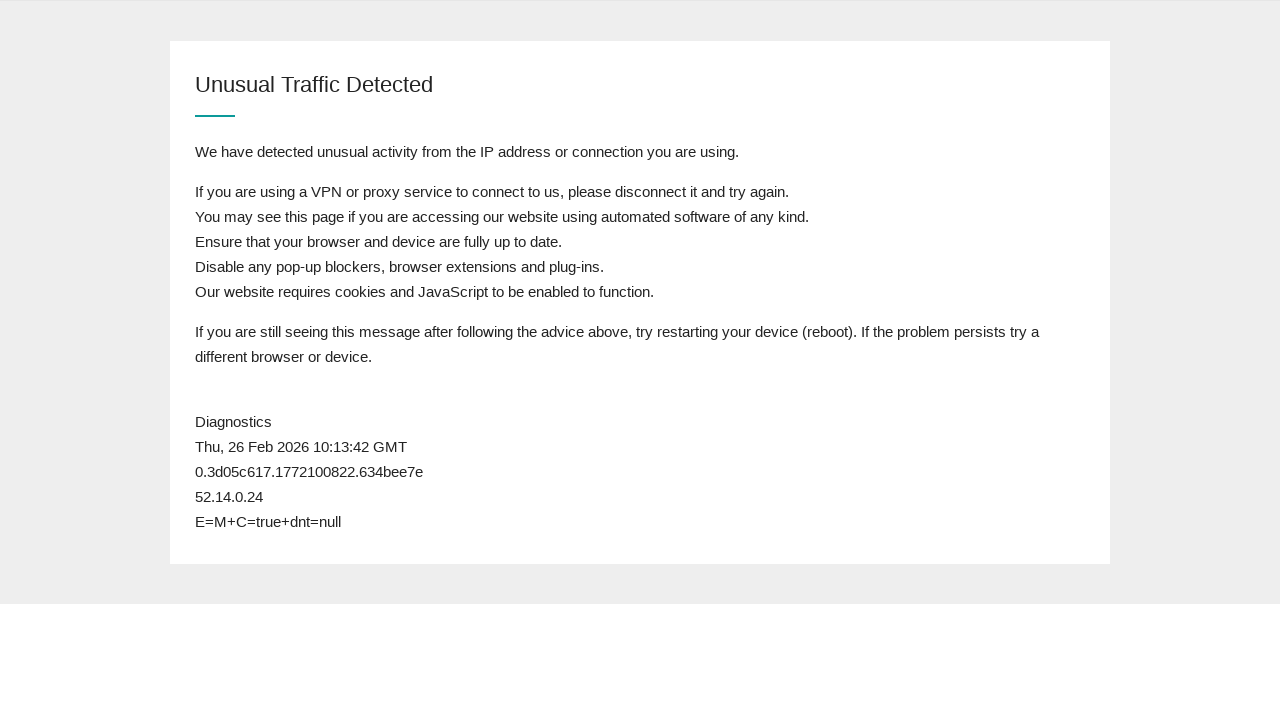

Page body loaded
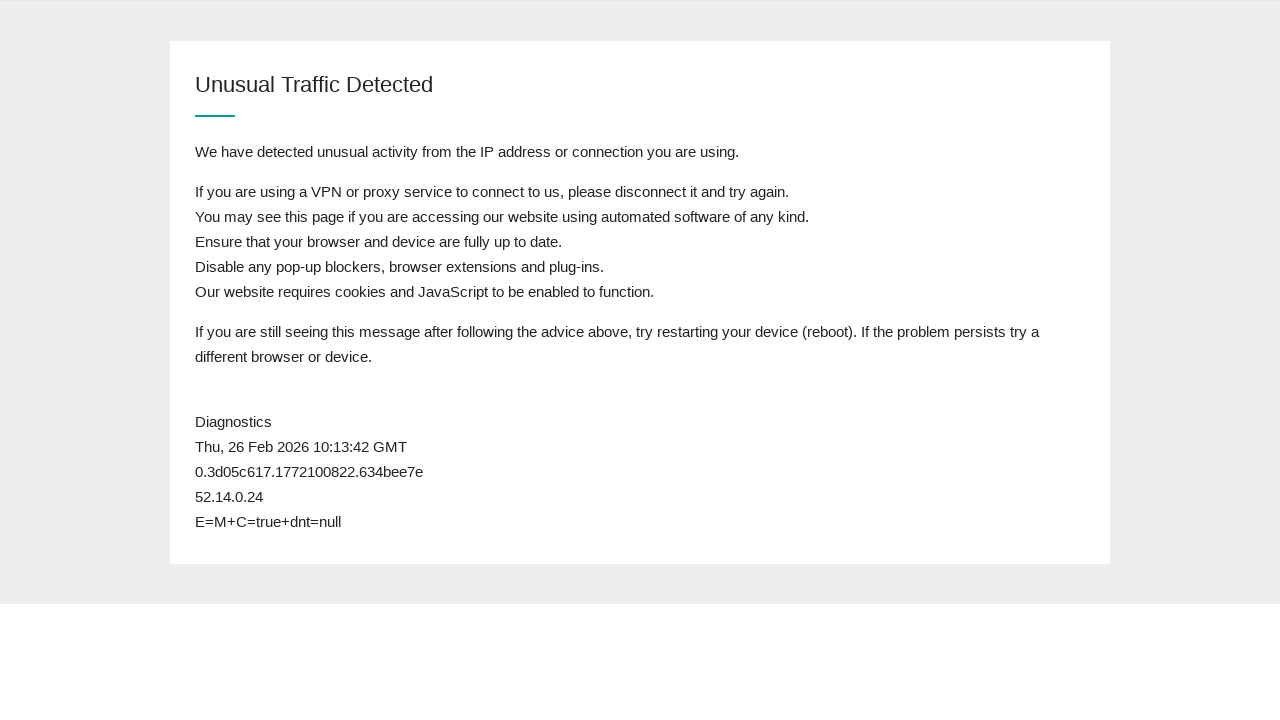

Retrieved page content to check for queue status
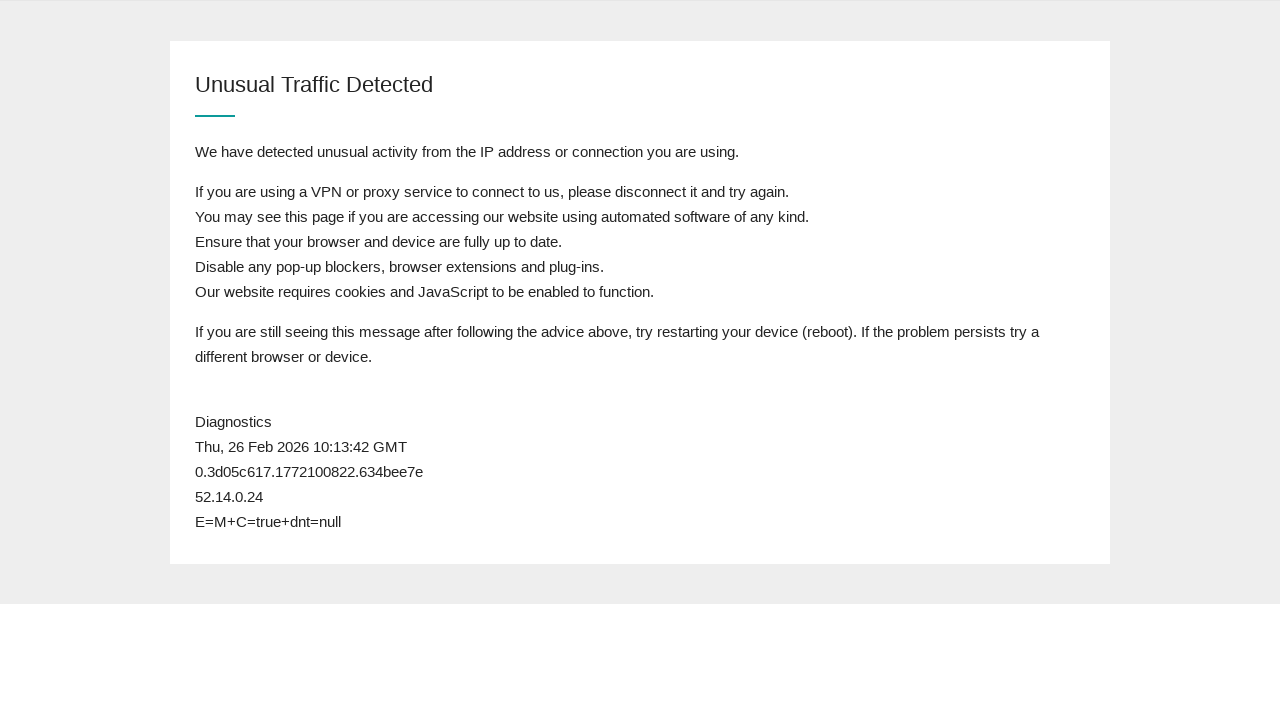

Waited 1 second before next refresh attempt
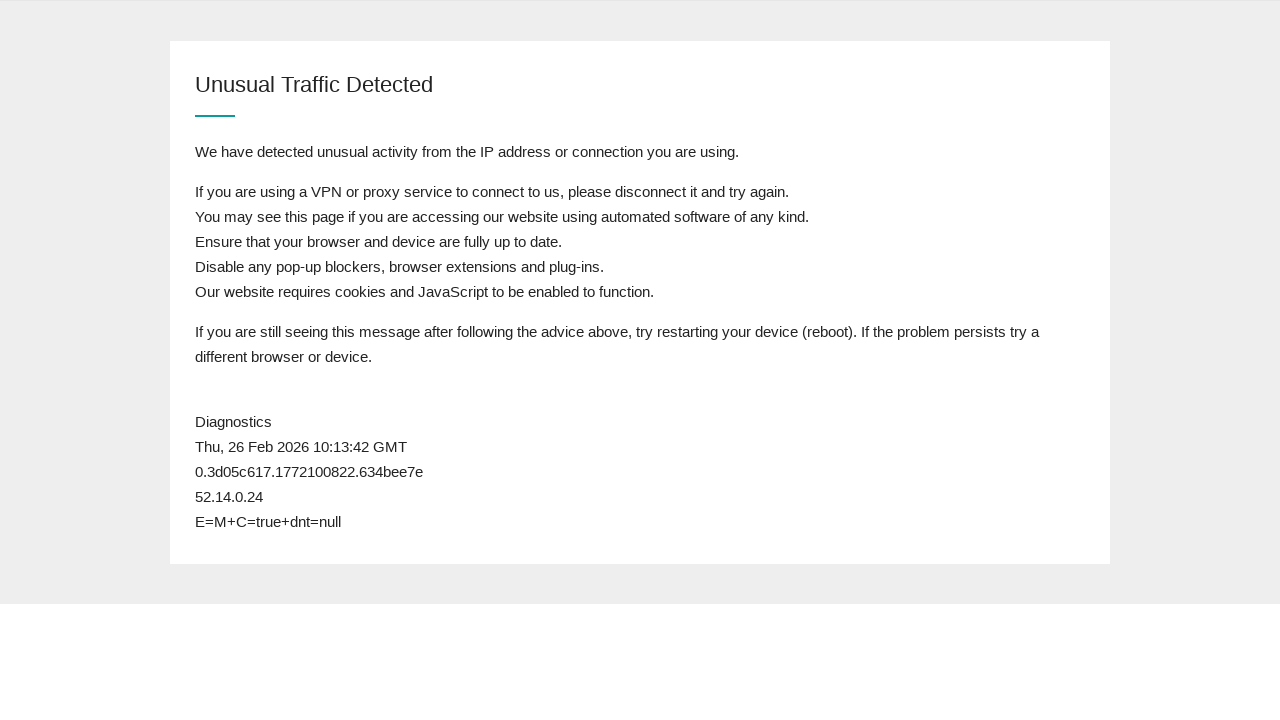

Reloaded the page
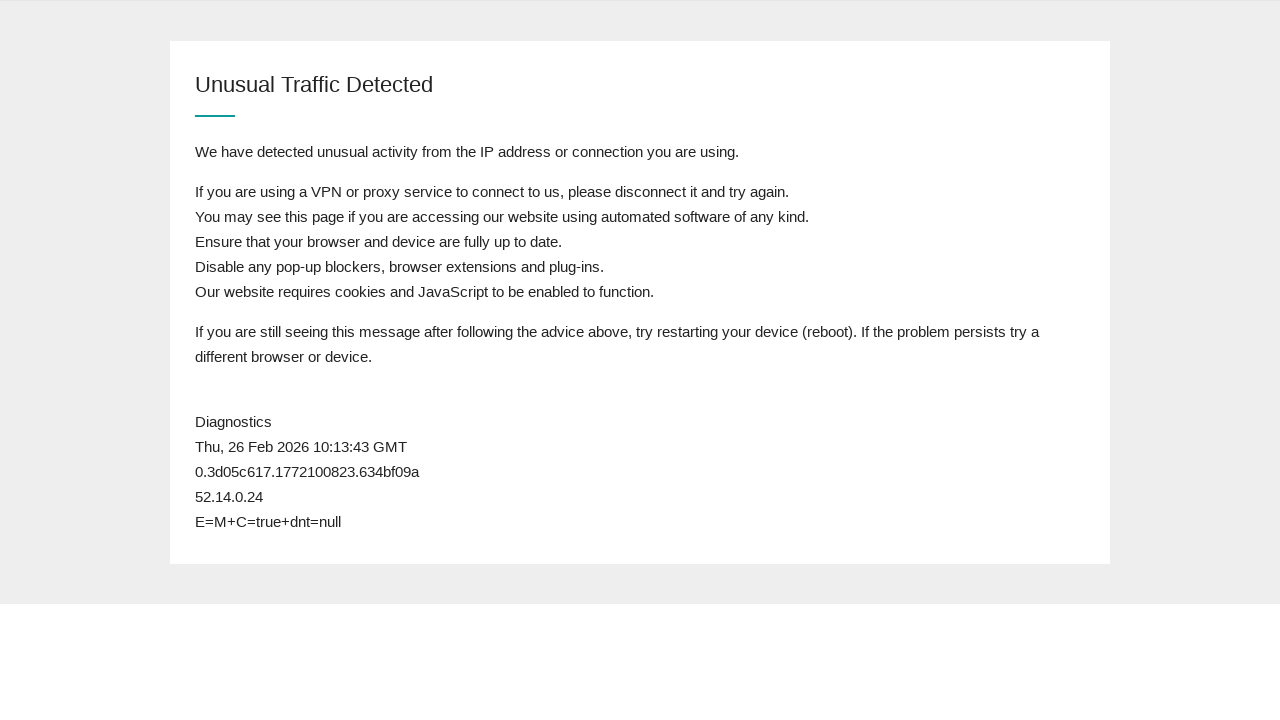

Page body loaded
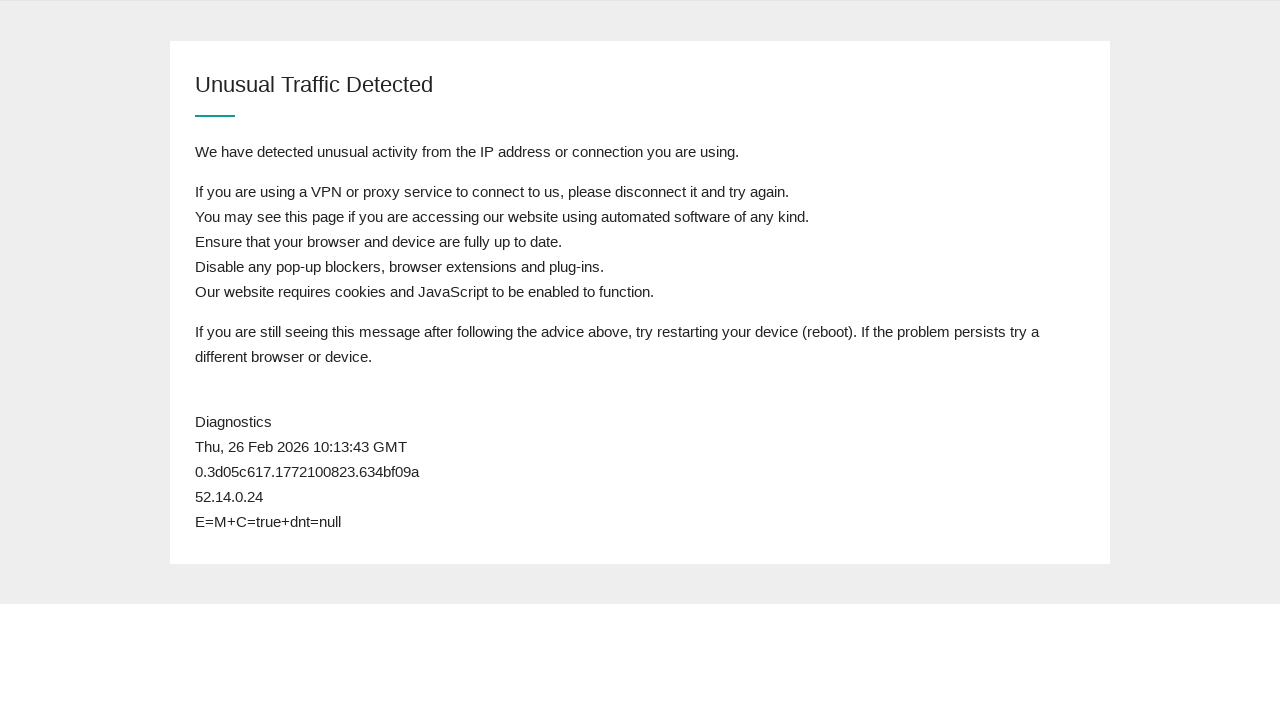

Retrieved page content to check for queue status
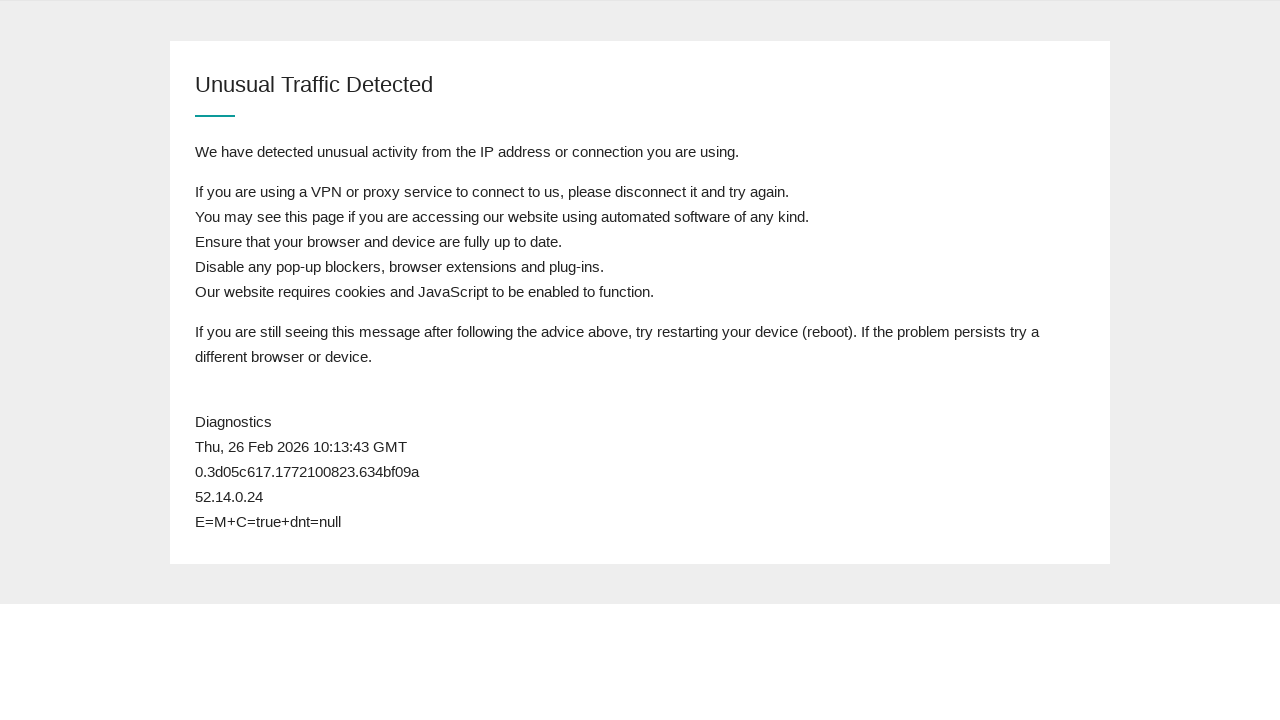

Waited 1 second before next refresh attempt
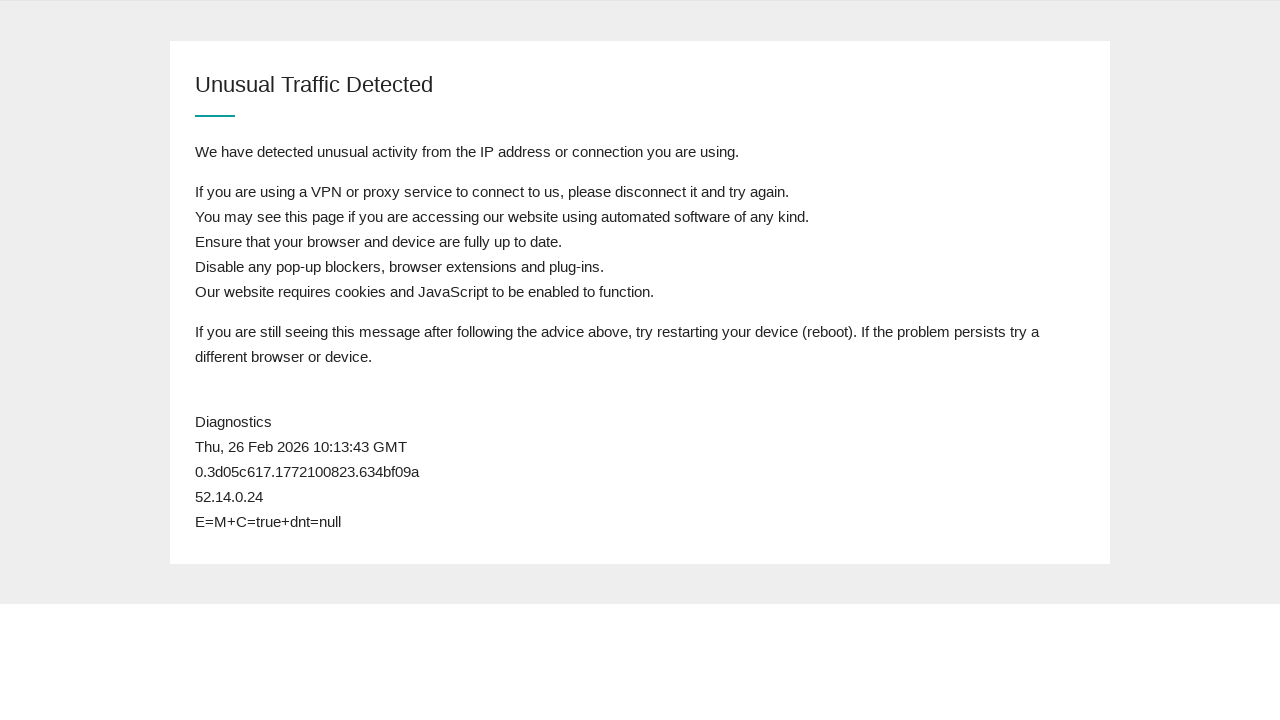

Reloaded the page
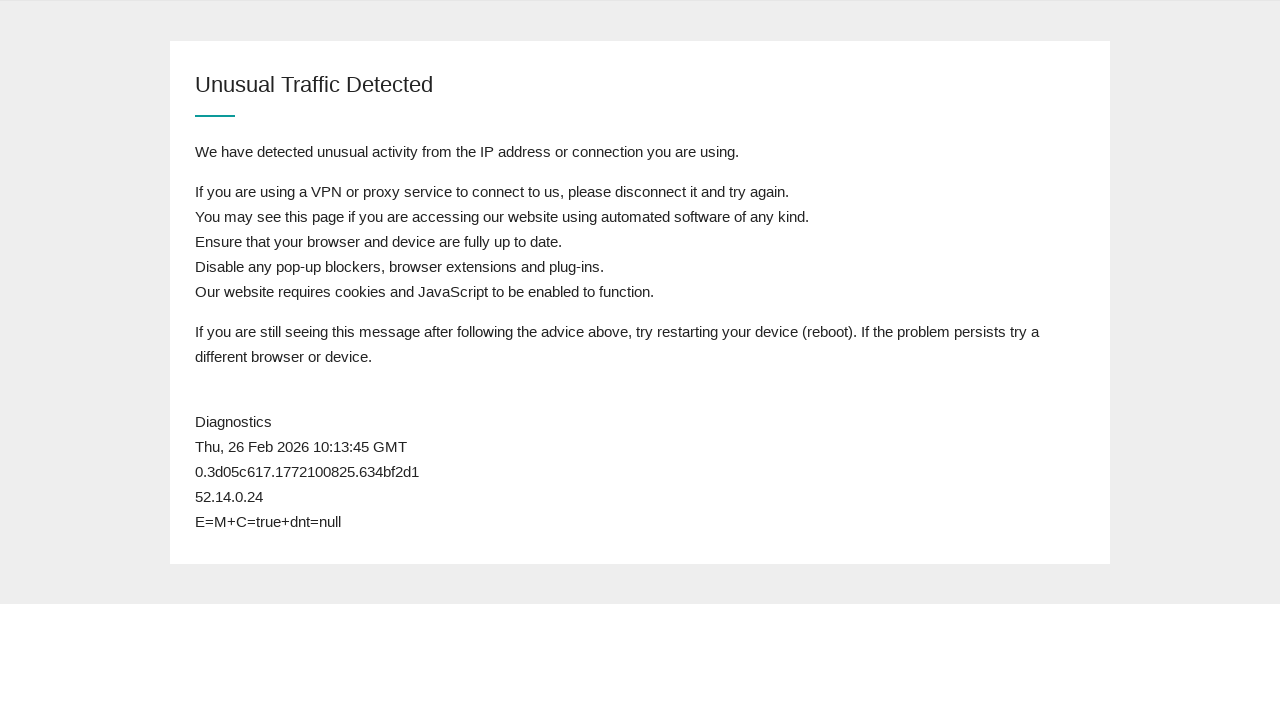

Page body loaded
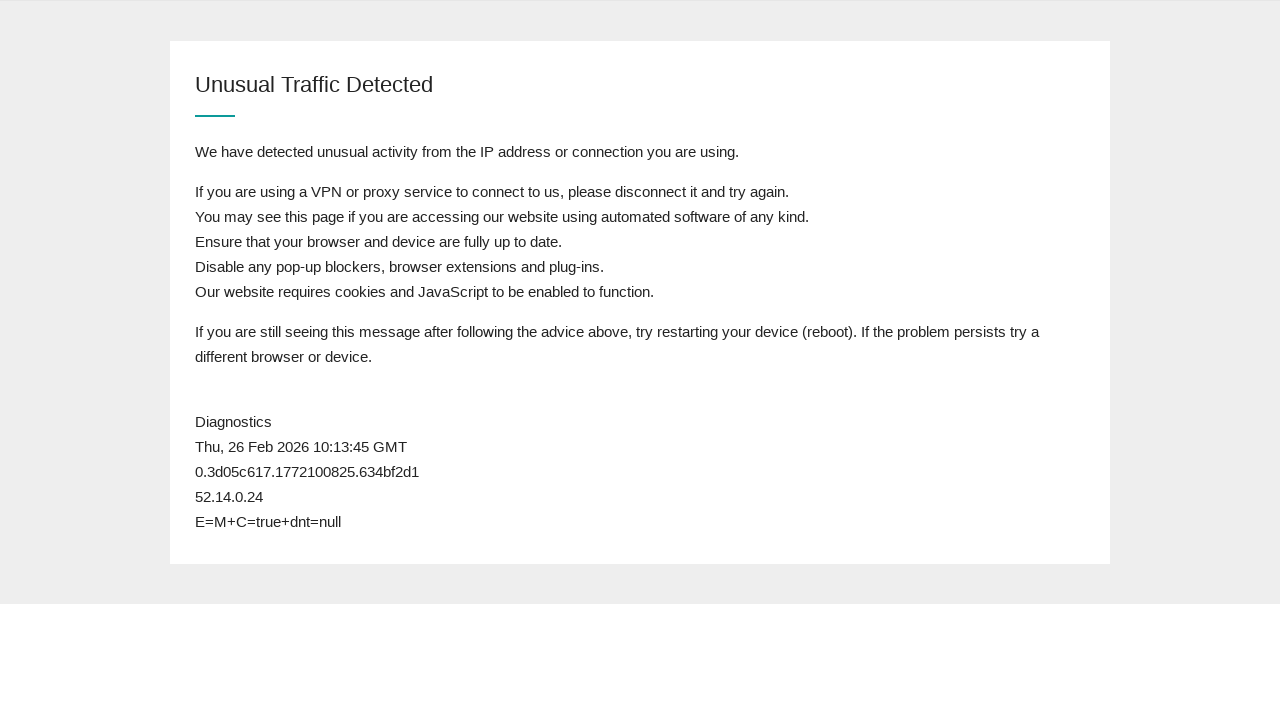

Retrieved page content to check for queue status
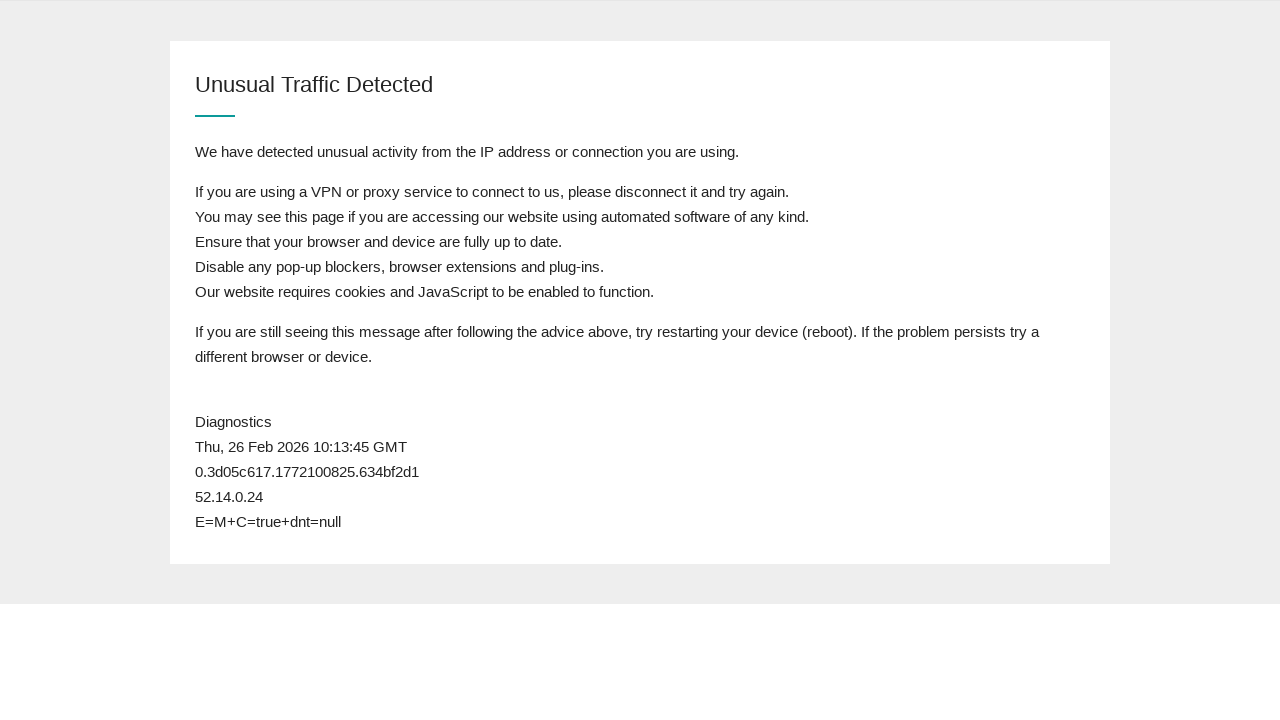

Waited 1 second before next refresh attempt
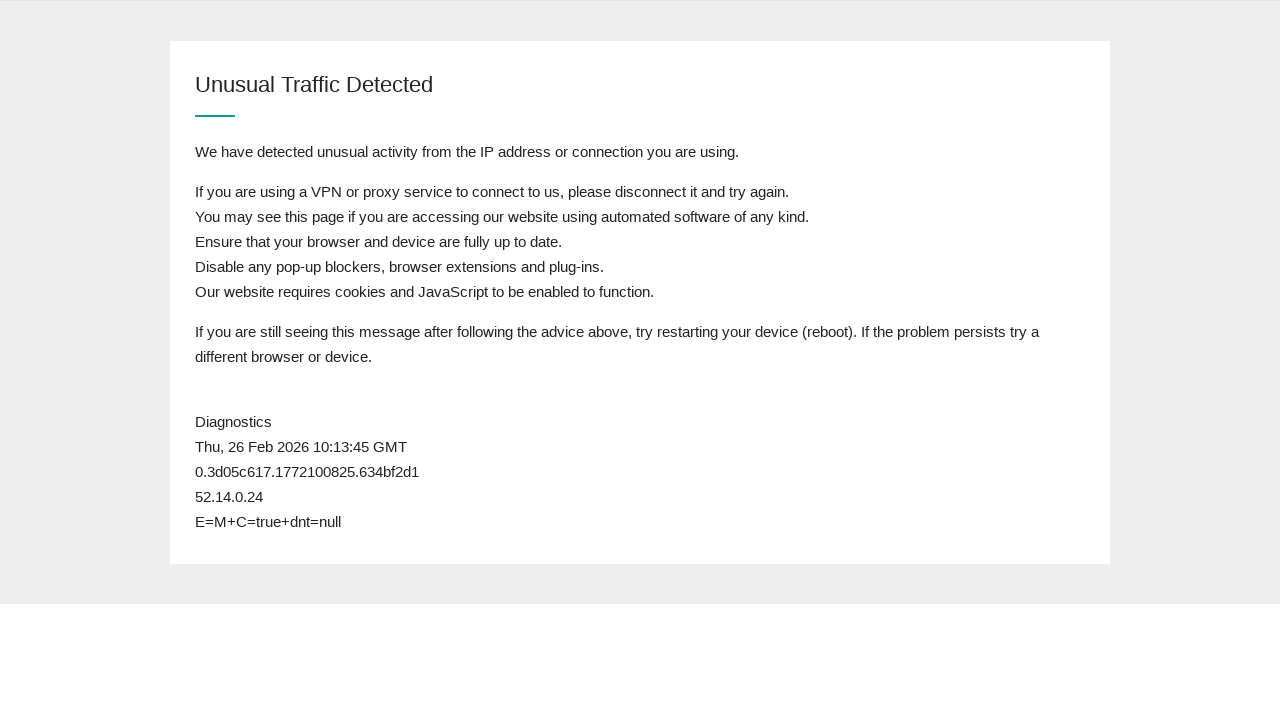

Reloaded the page
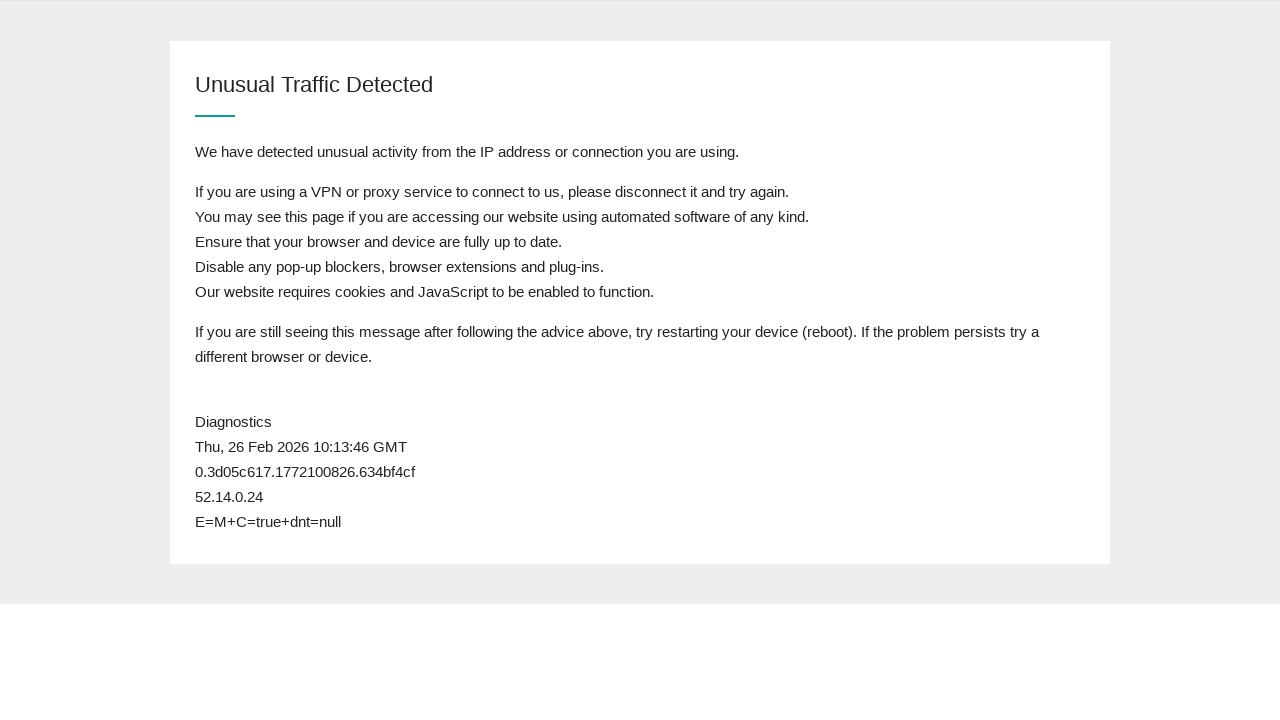

Page body loaded
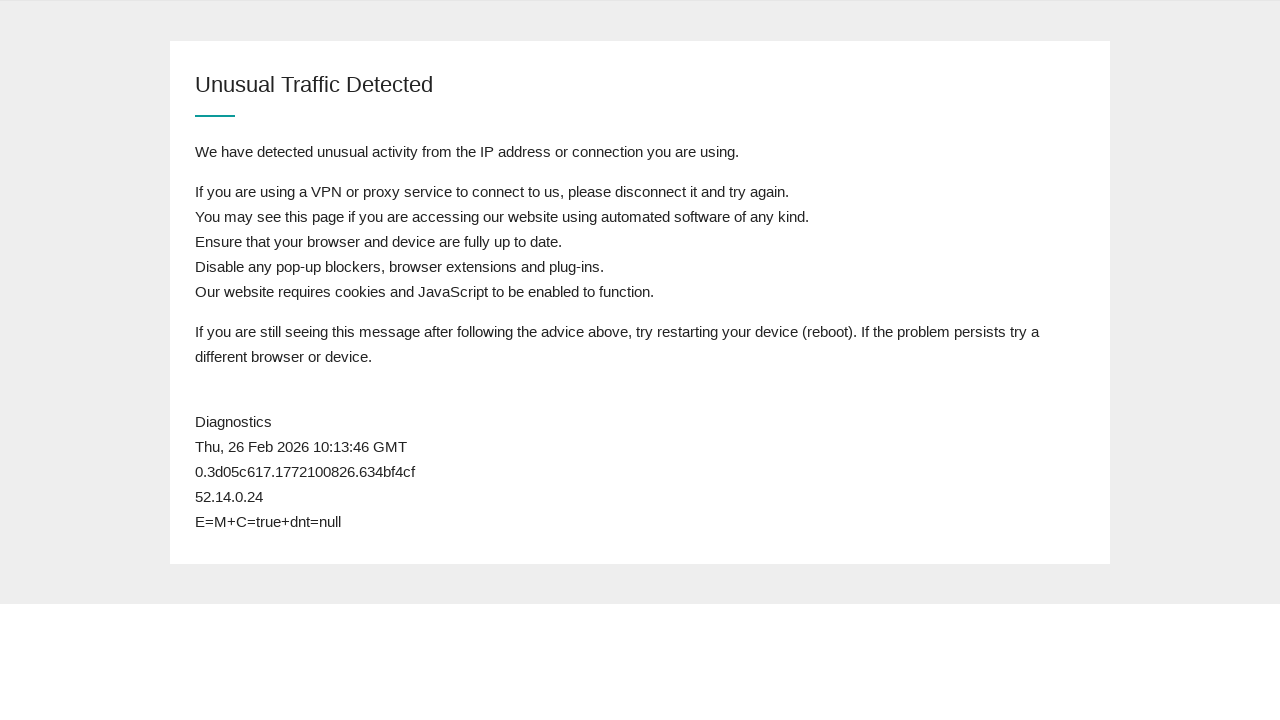

Retrieved page content to check for queue status
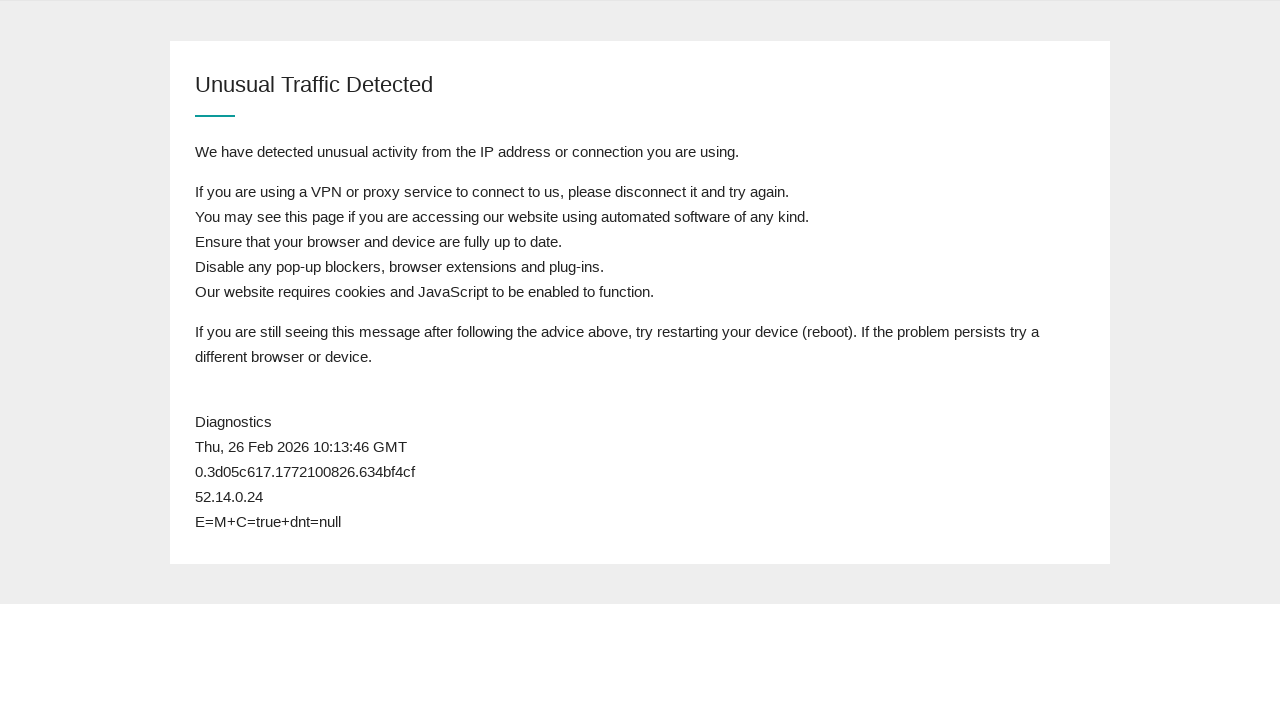

Waited 1 second before next refresh attempt
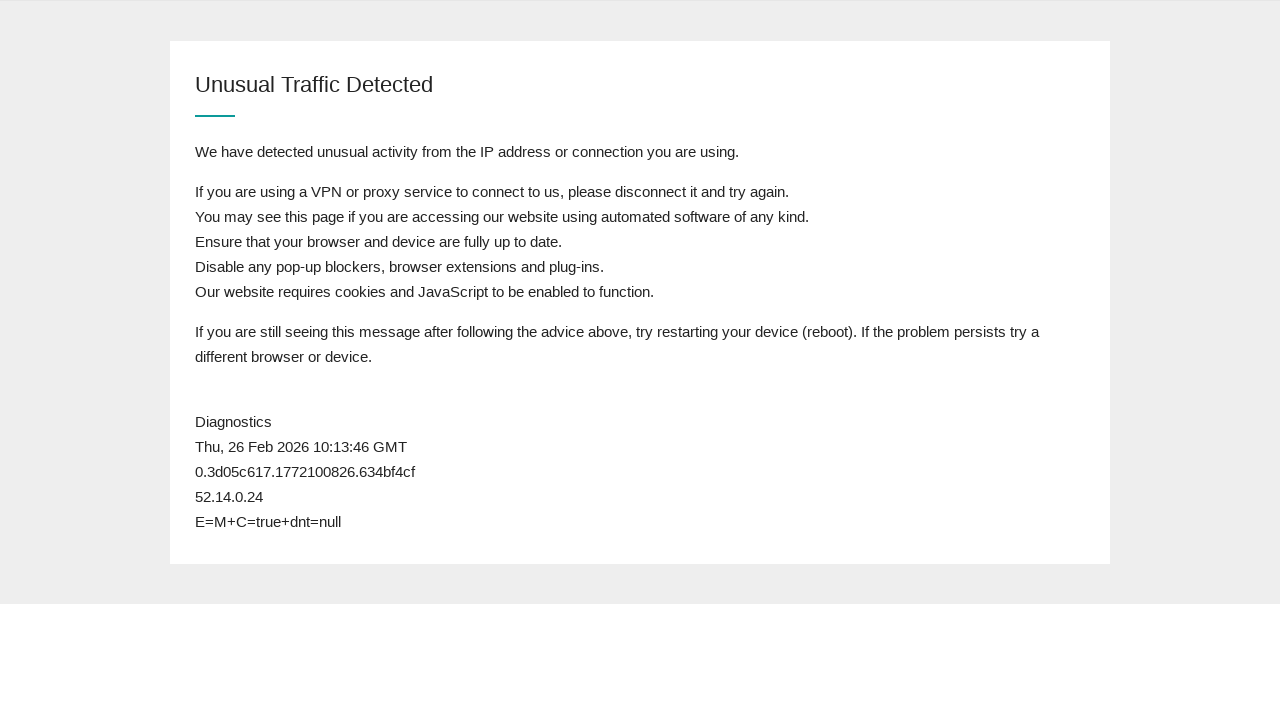

Reloaded the page
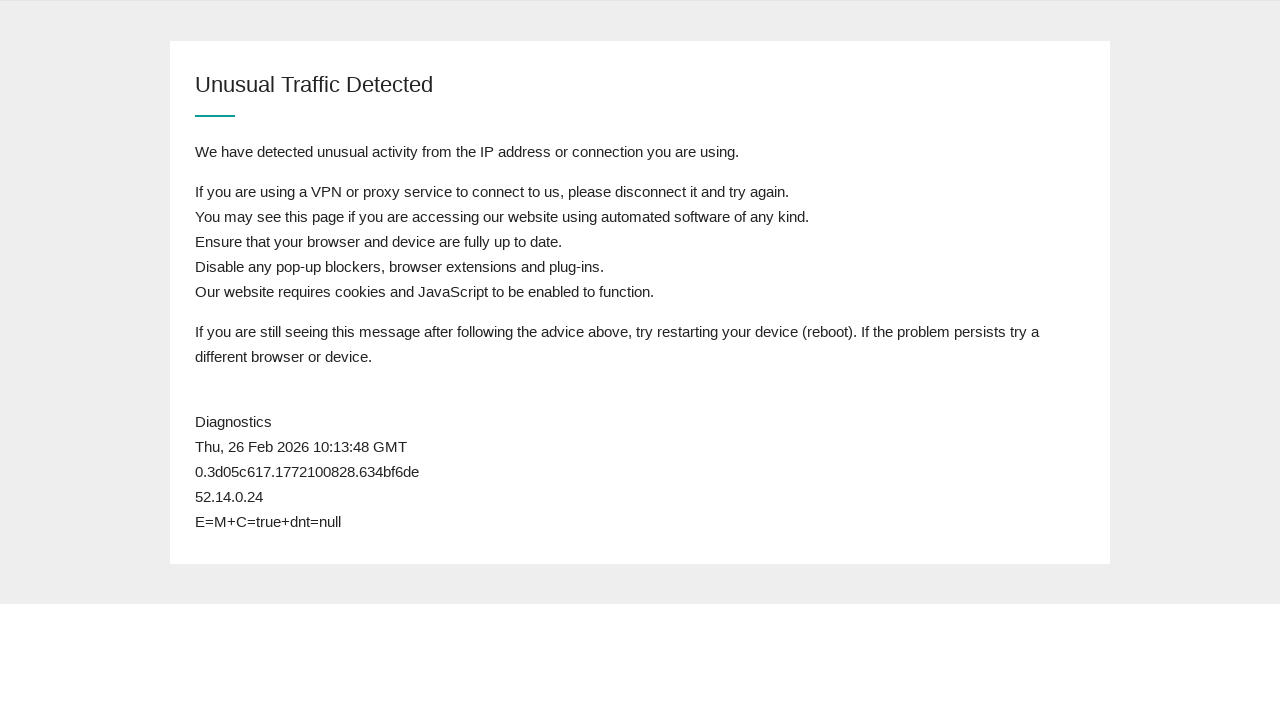

Page body loaded
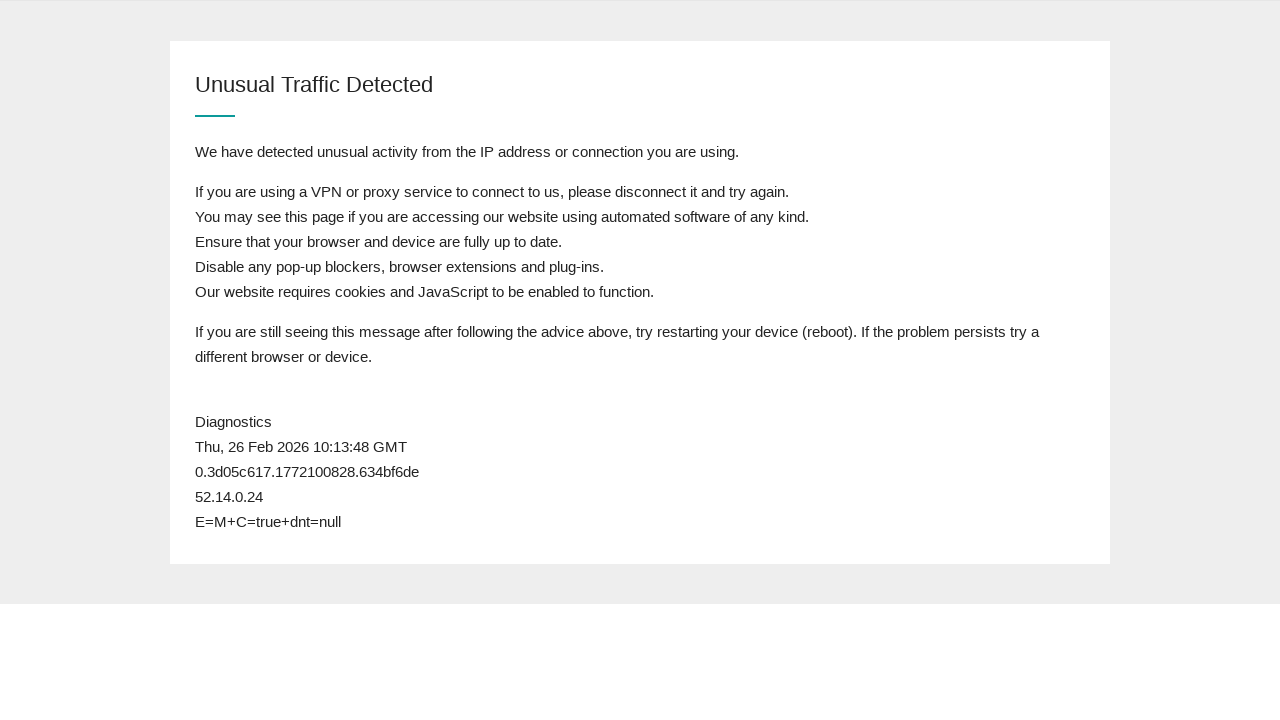

Retrieved page content to check for queue status
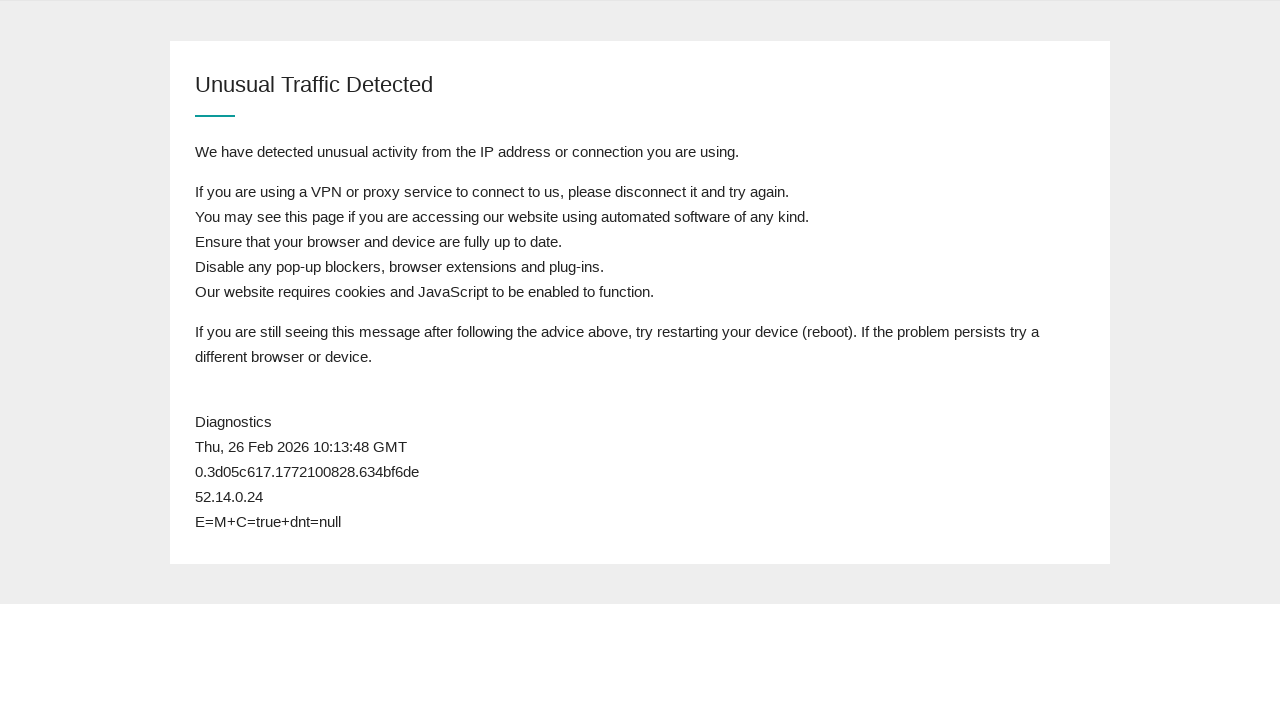

Waited 1 second before next refresh attempt
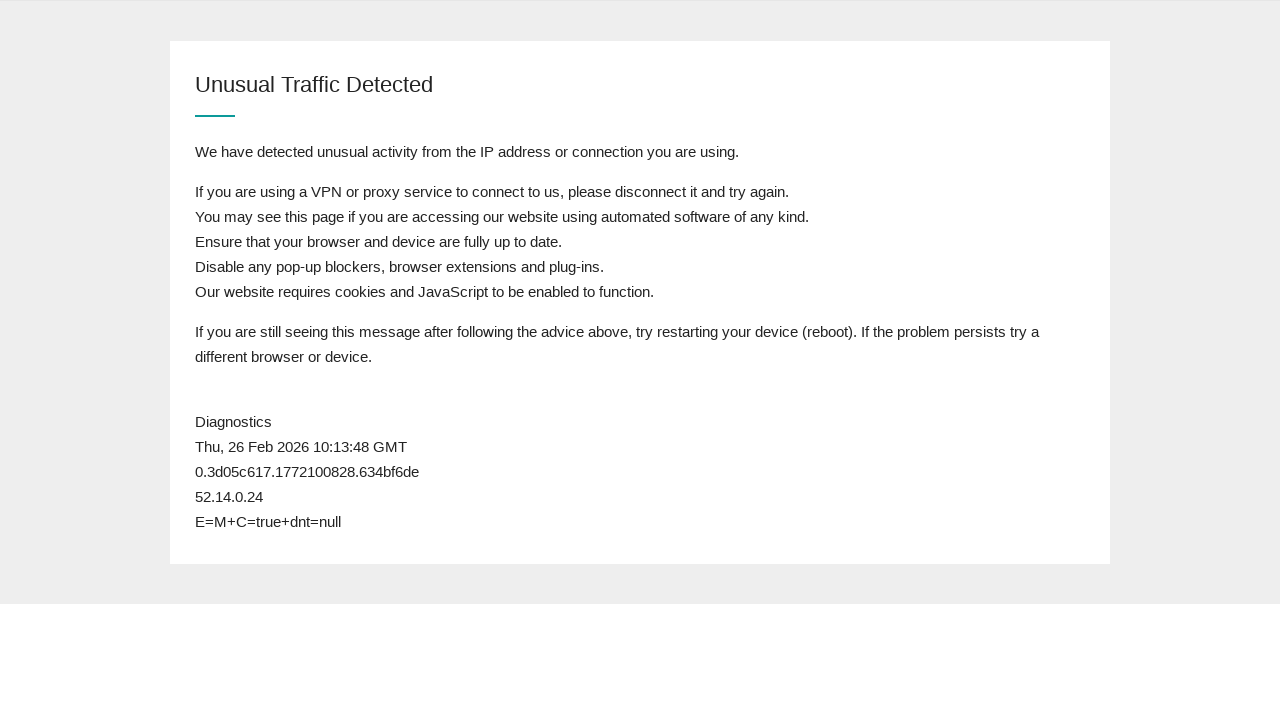

Reloaded the page
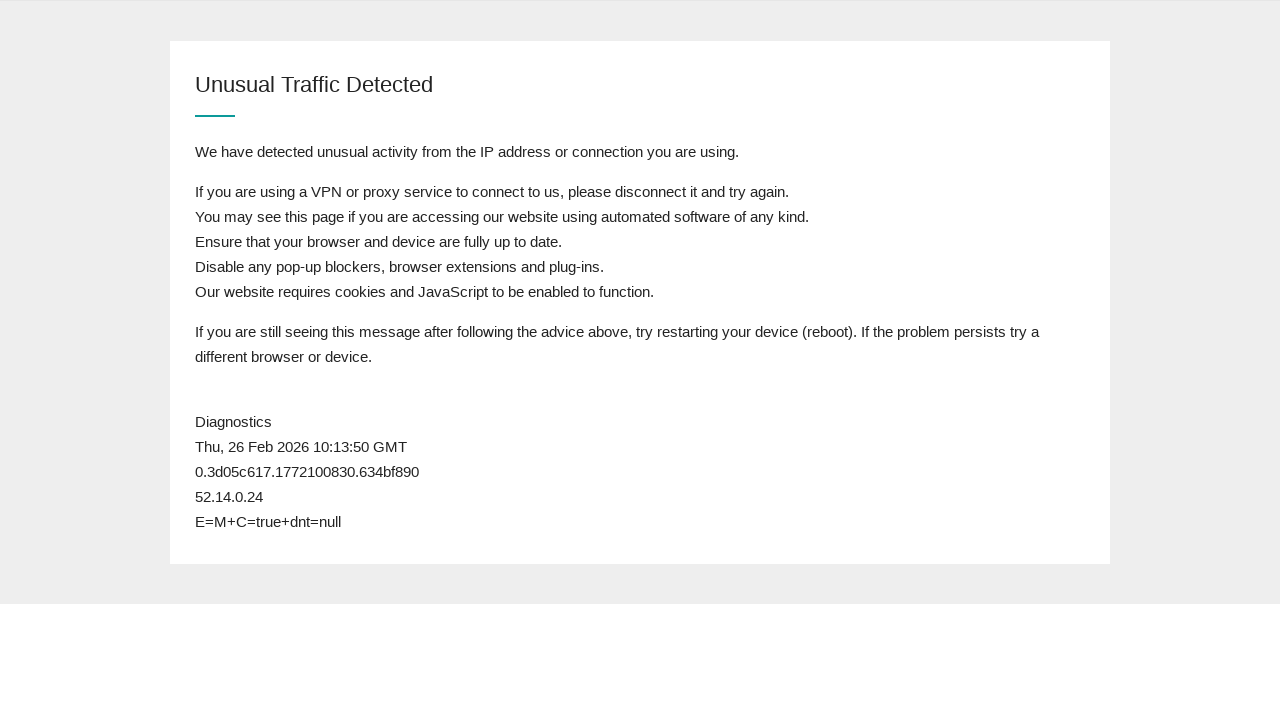

Page body loaded
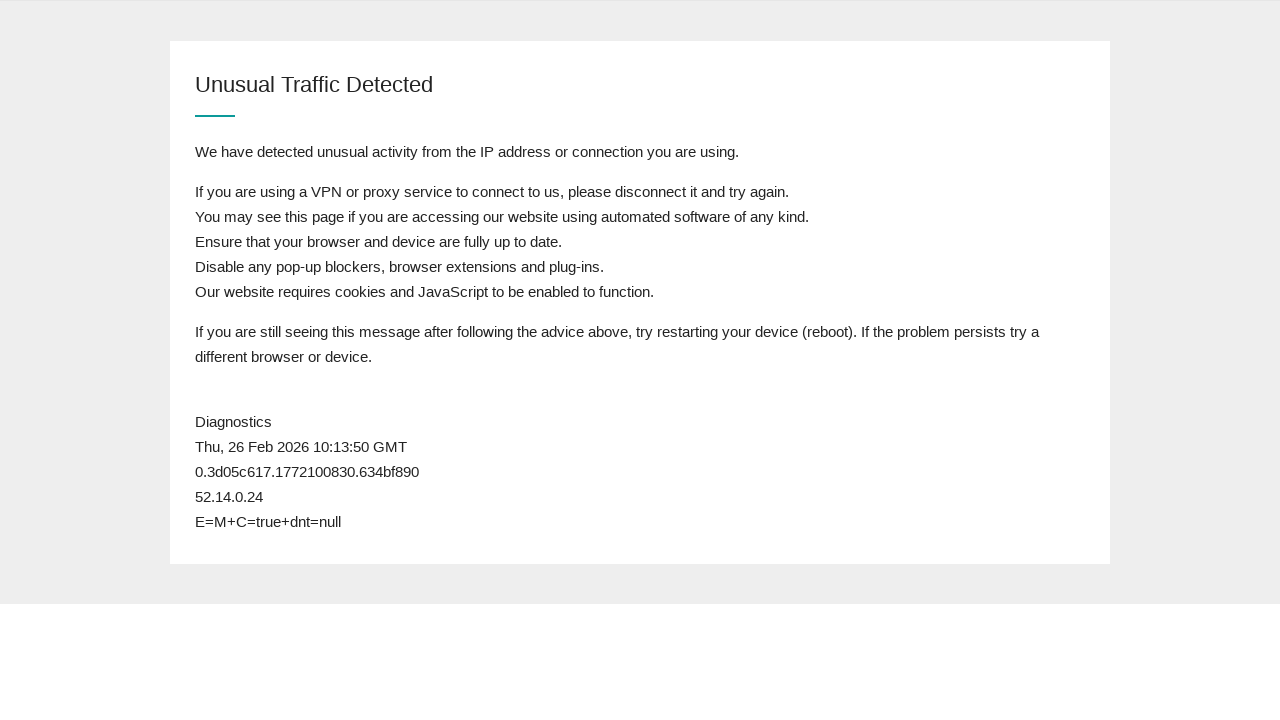

Retrieved page content to check for queue status
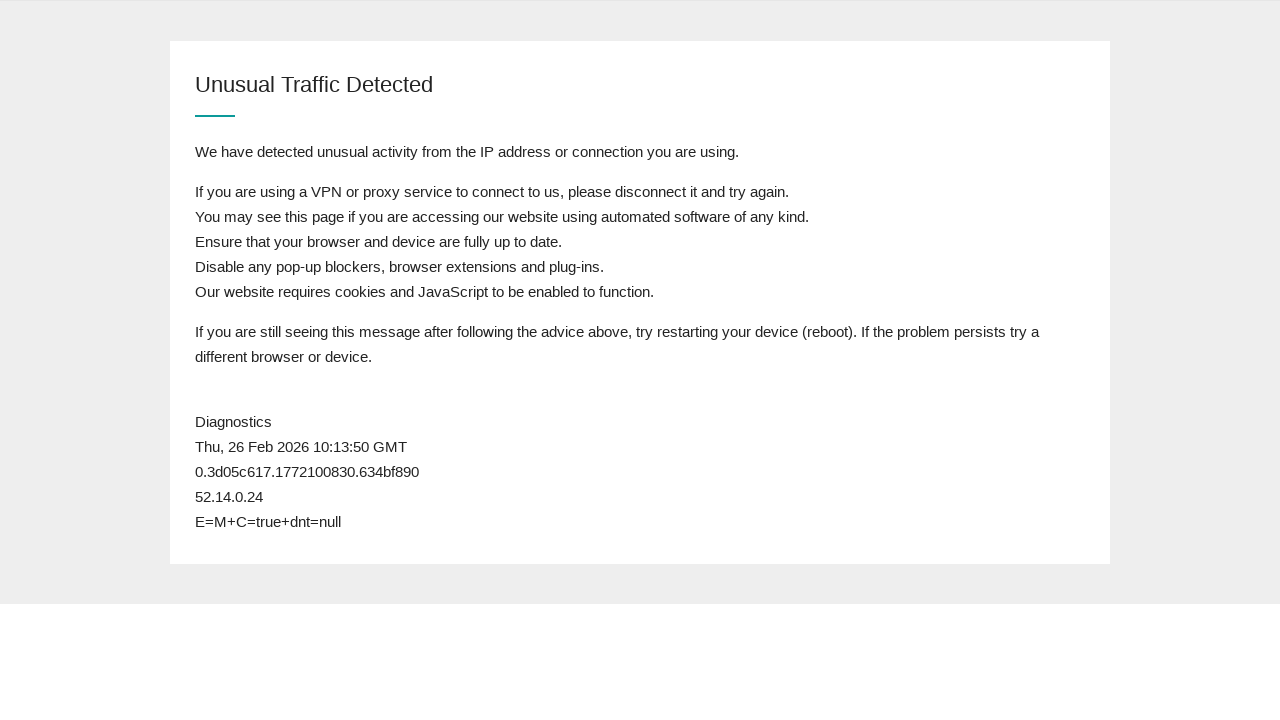

Waited 1 second before next refresh attempt
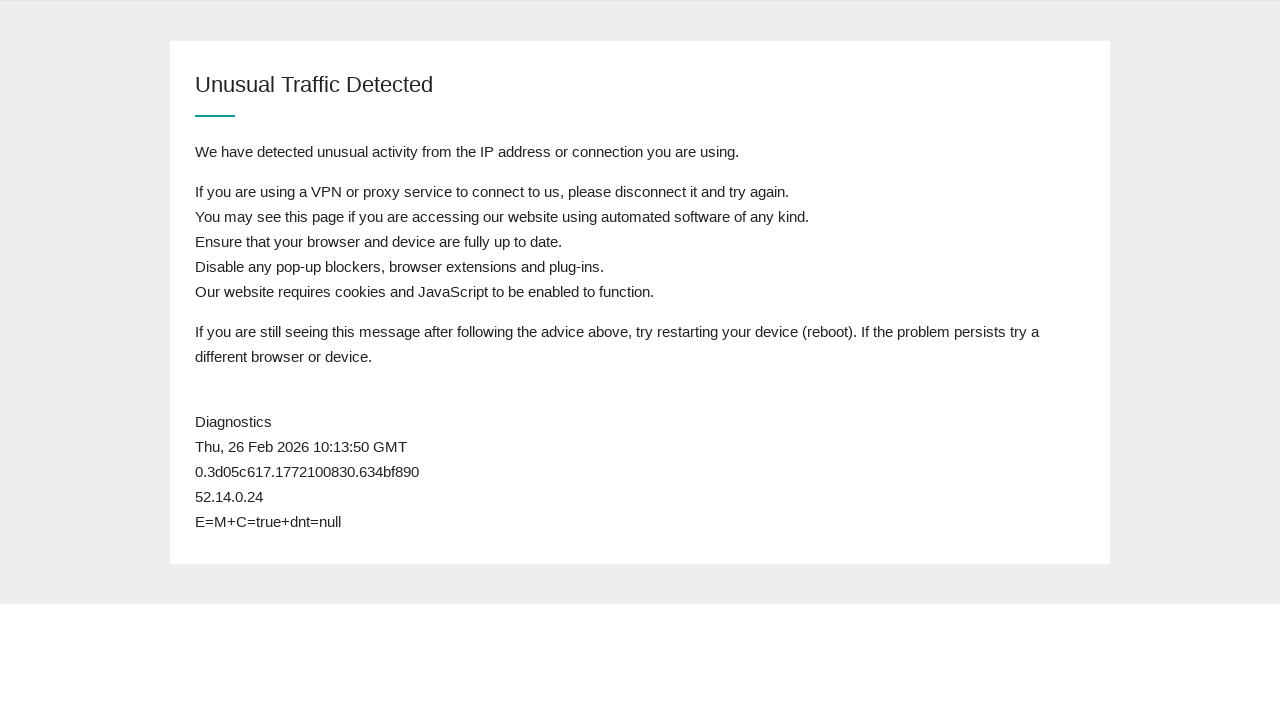

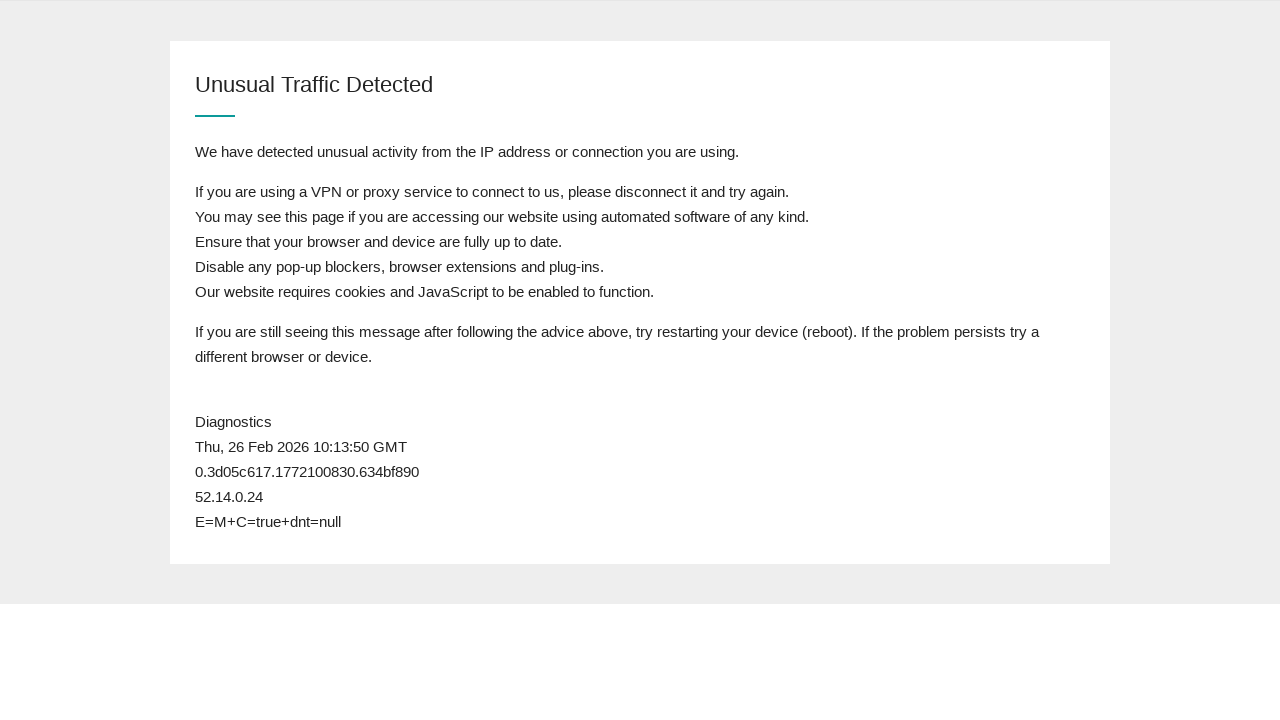